Tests filling a large form by entering text into all input fields and submitting via a button click

Starting URL: http://suninjuly.github.io/huge_form.html

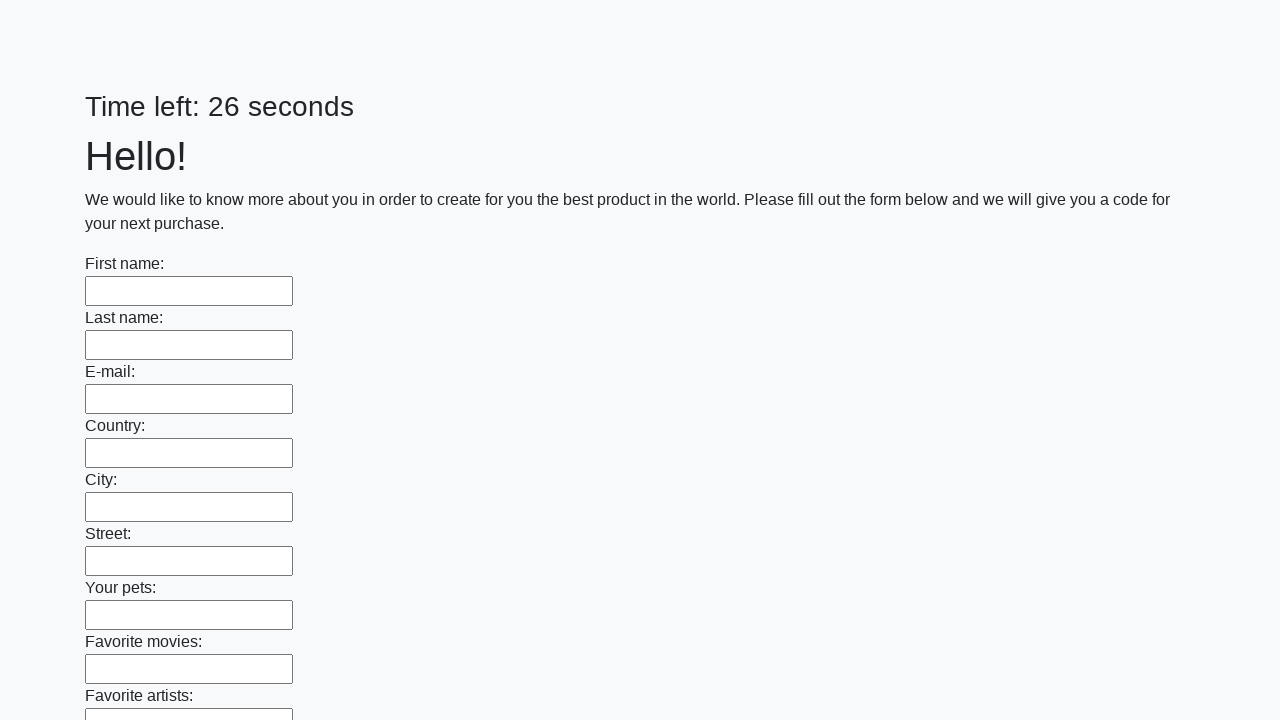

Located all input fields on the huge form
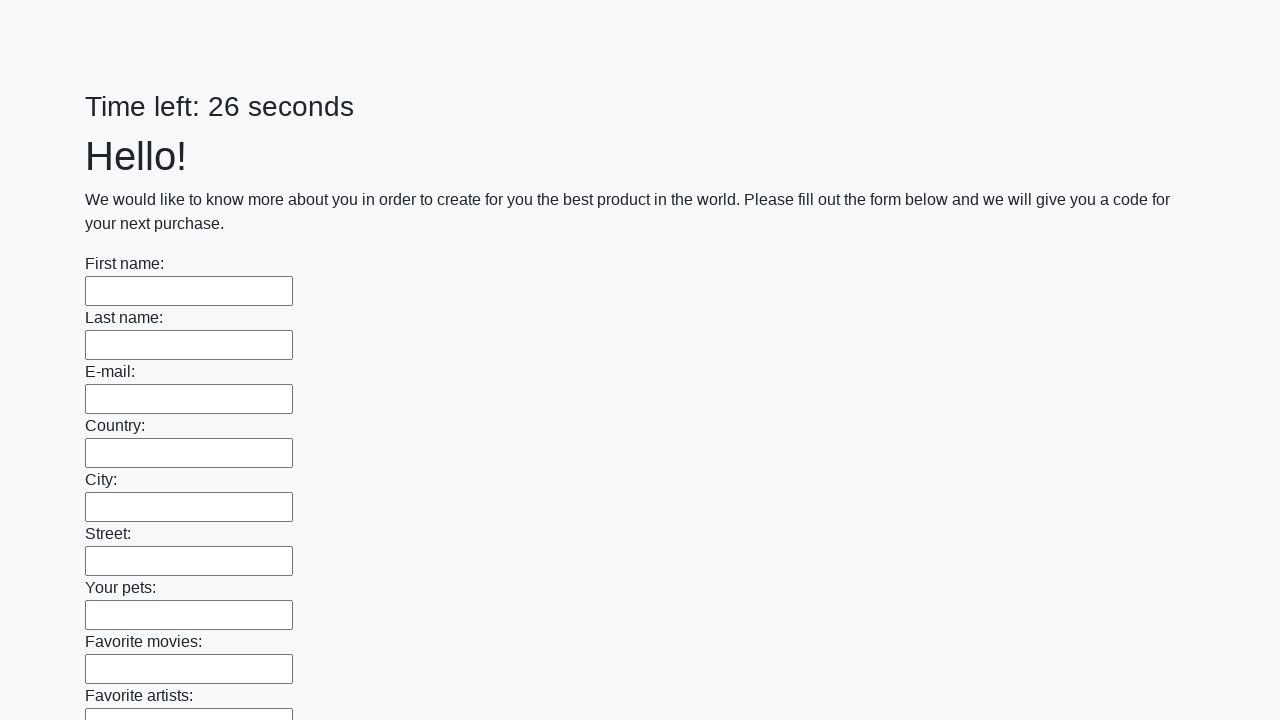

Counted 100 input fields in the form
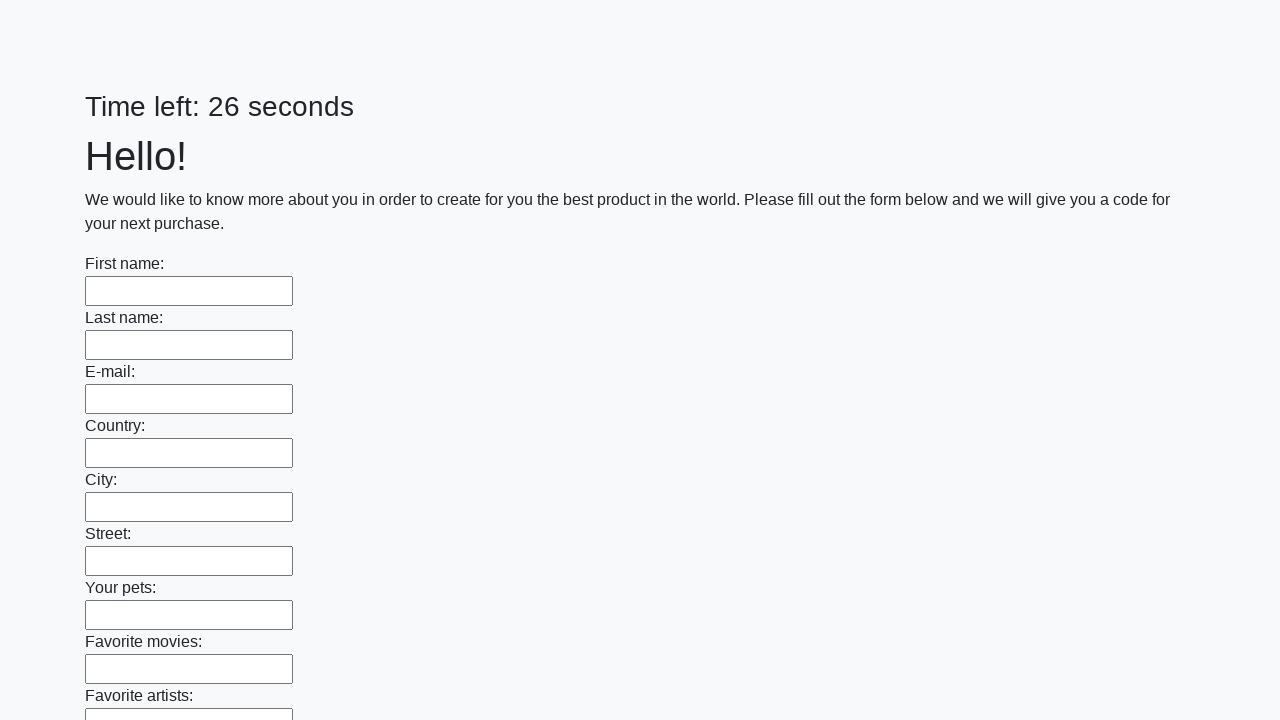

Filled input field 1 of 100 with 'f' on input >> nth=0
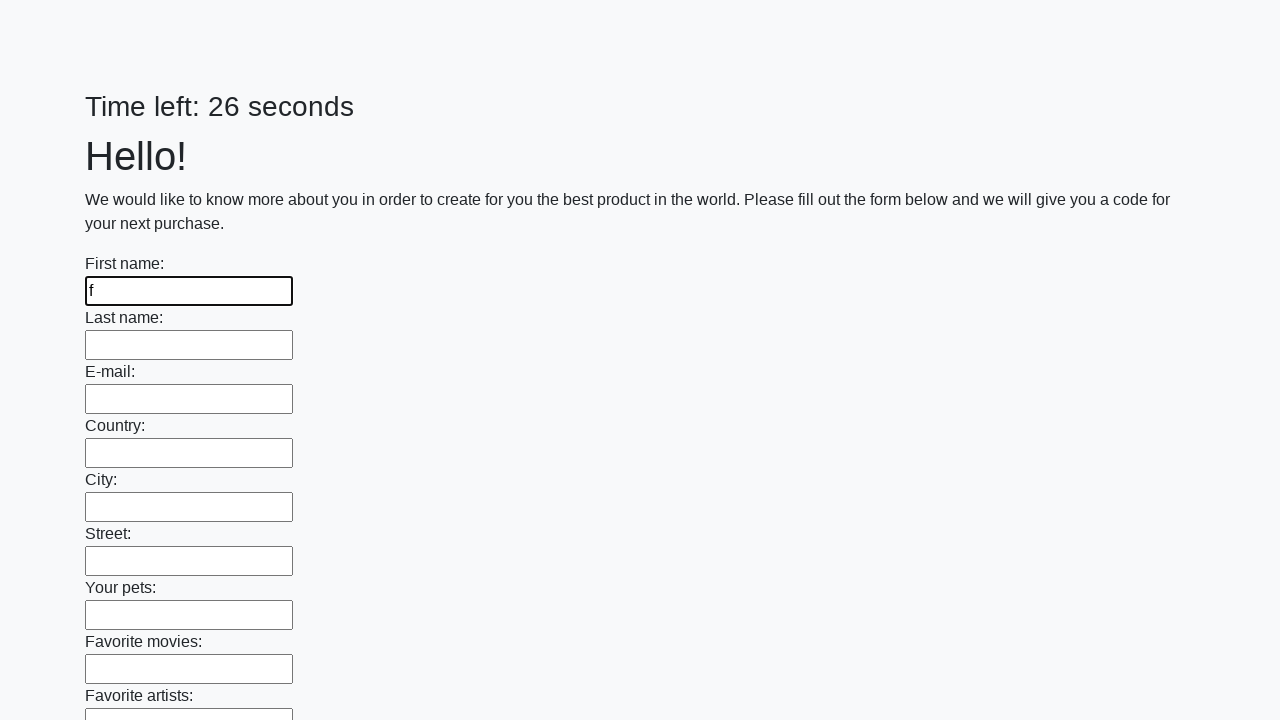

Filled input field 2 of 100 with 'f' on input >> nth=1
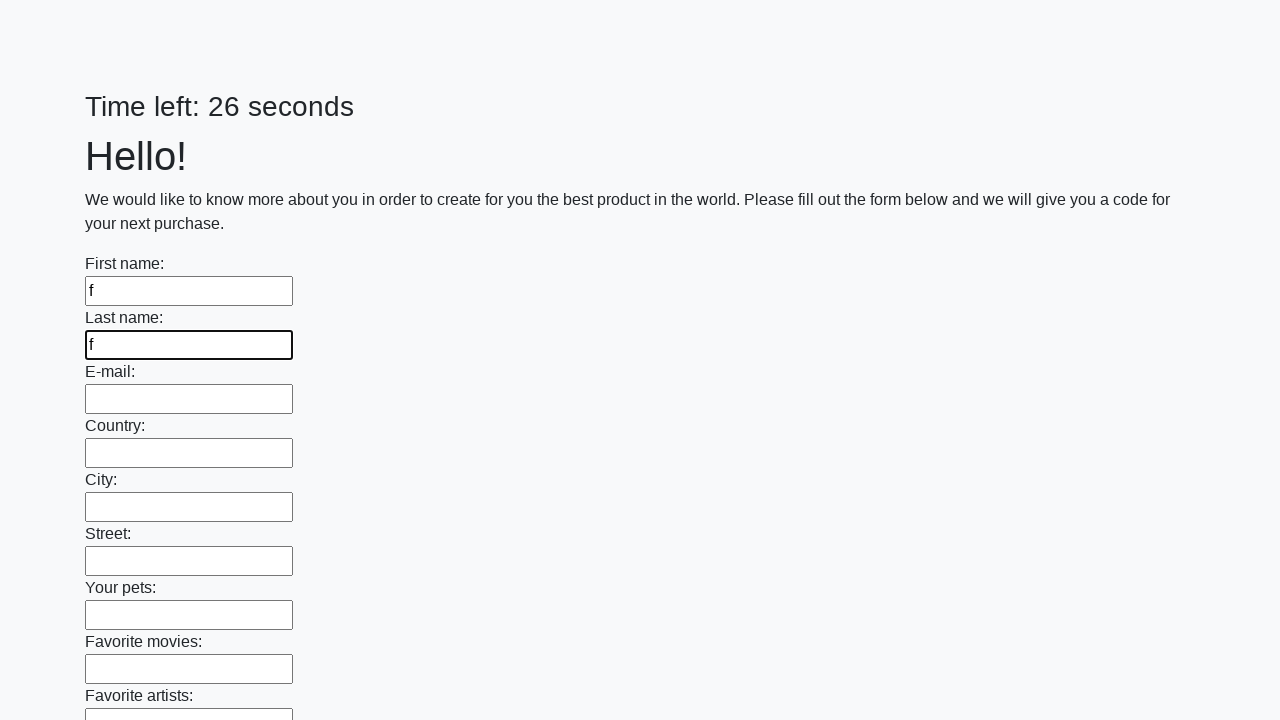

Filled input field 3 of 100 with 'f' on input >> nth=2
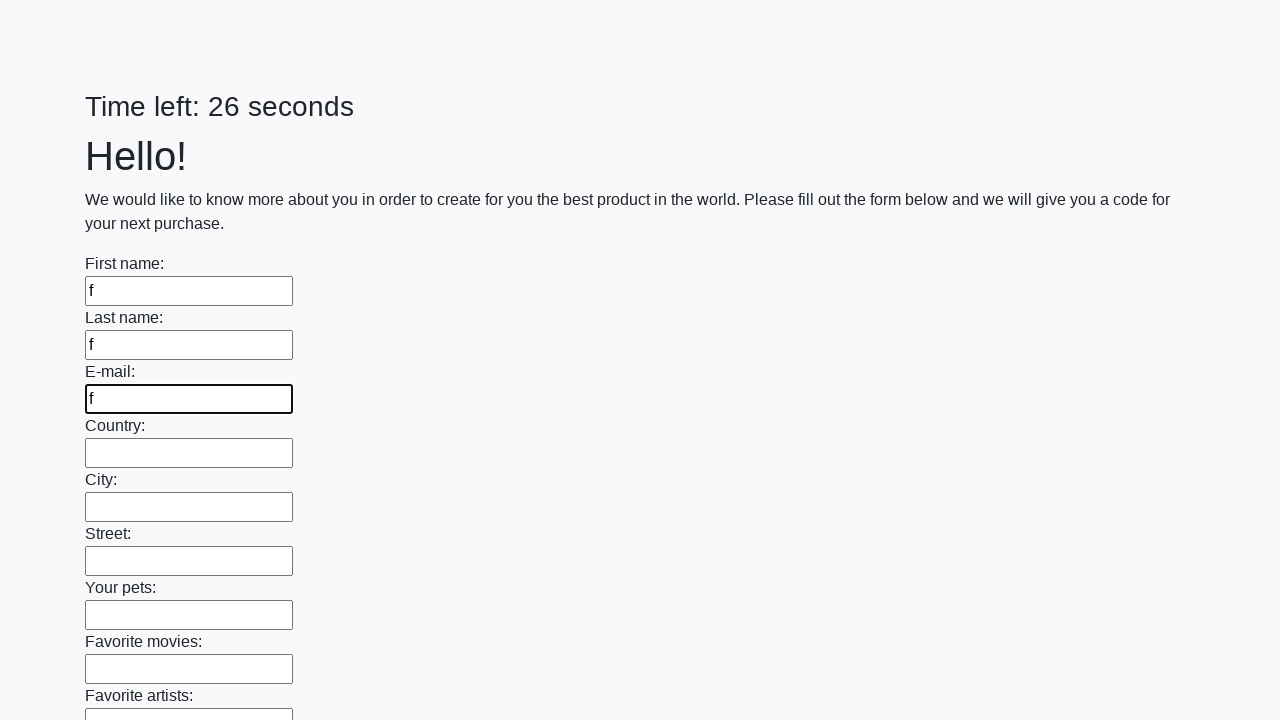

Filled input field 4 of 100 with 'f' on input >> nth=3
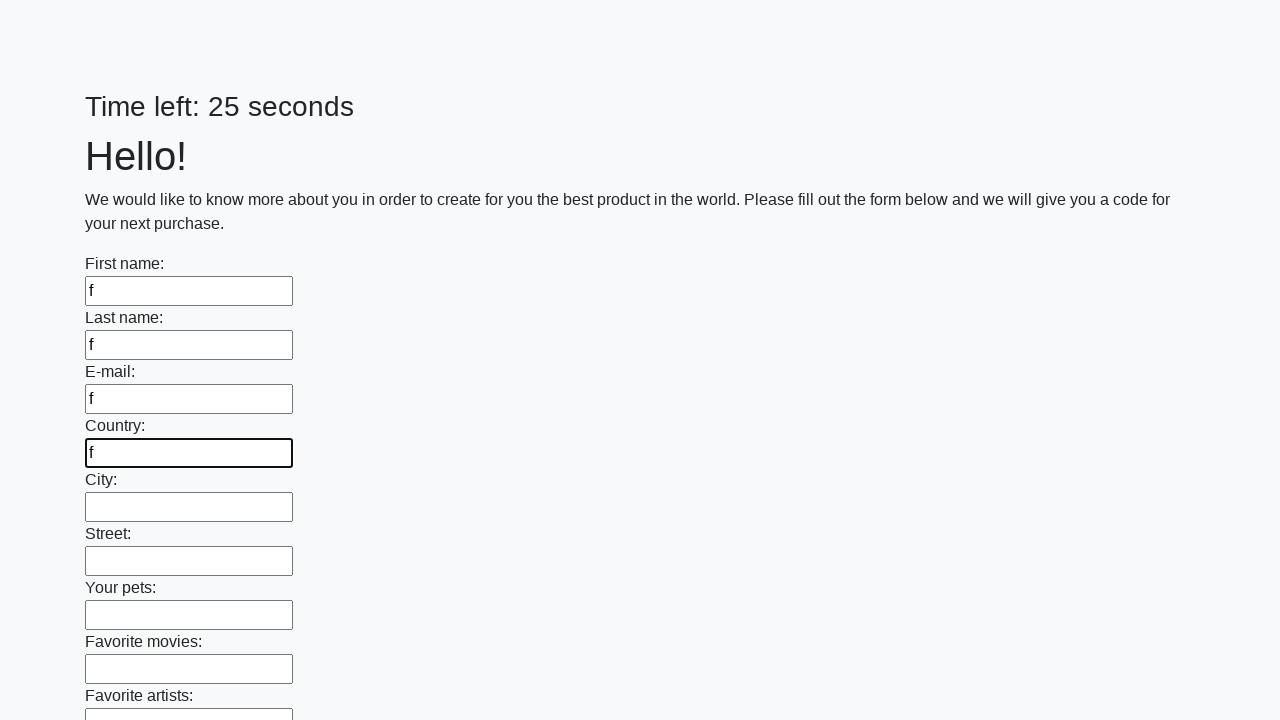

Filled input field 5 of 100 with 'f' on input >> nth=4
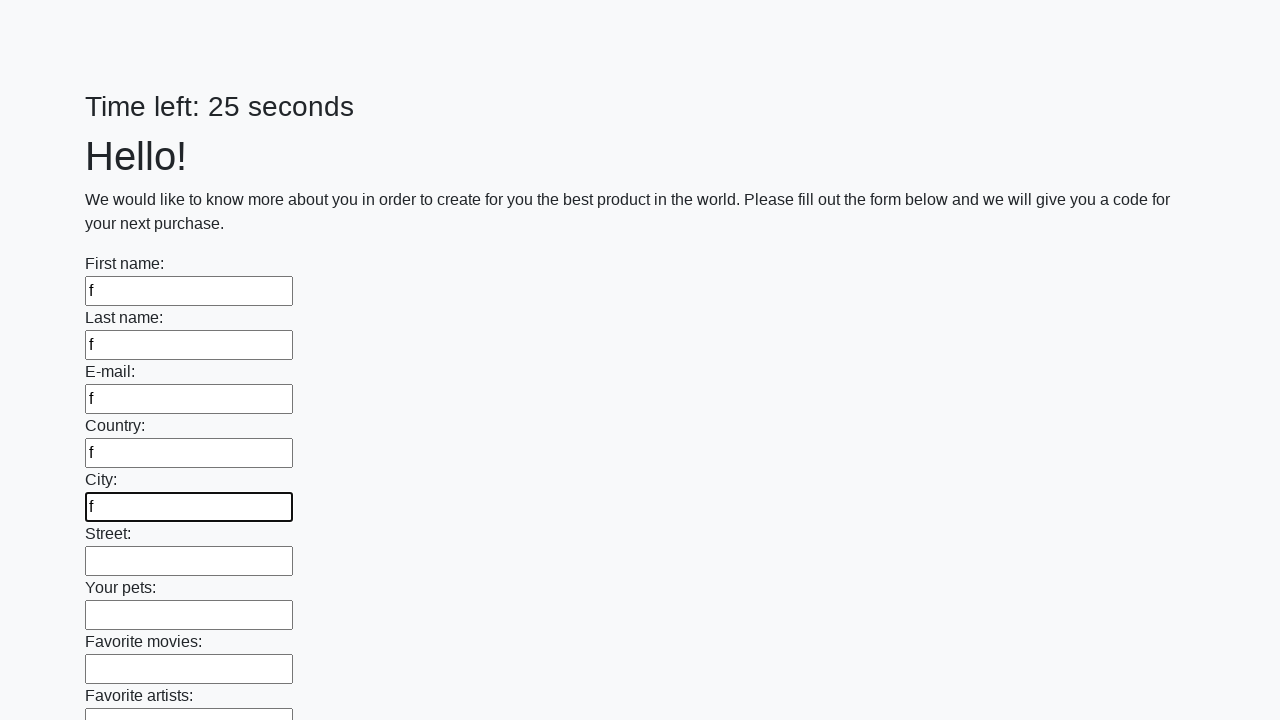

Filled input field 6 of 100 with 'f' on input >> nth=5
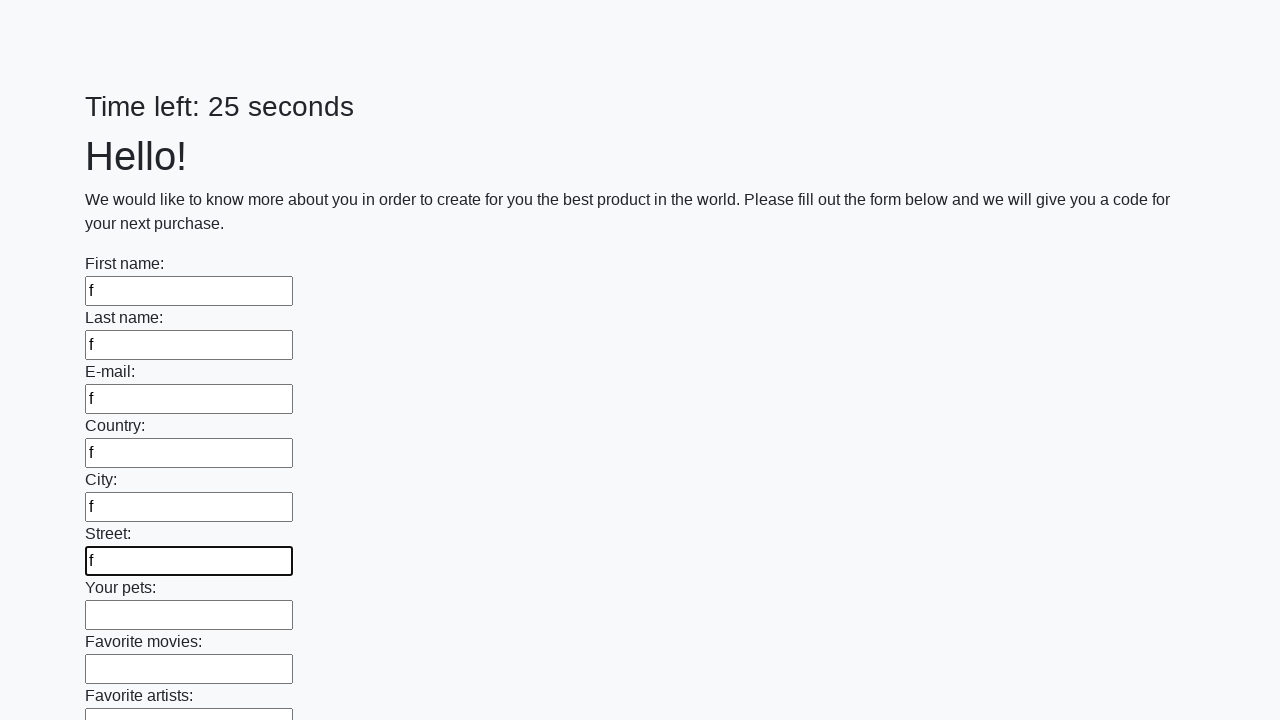

Filled input field 7 of 100 with 'f' on input >> nth=6
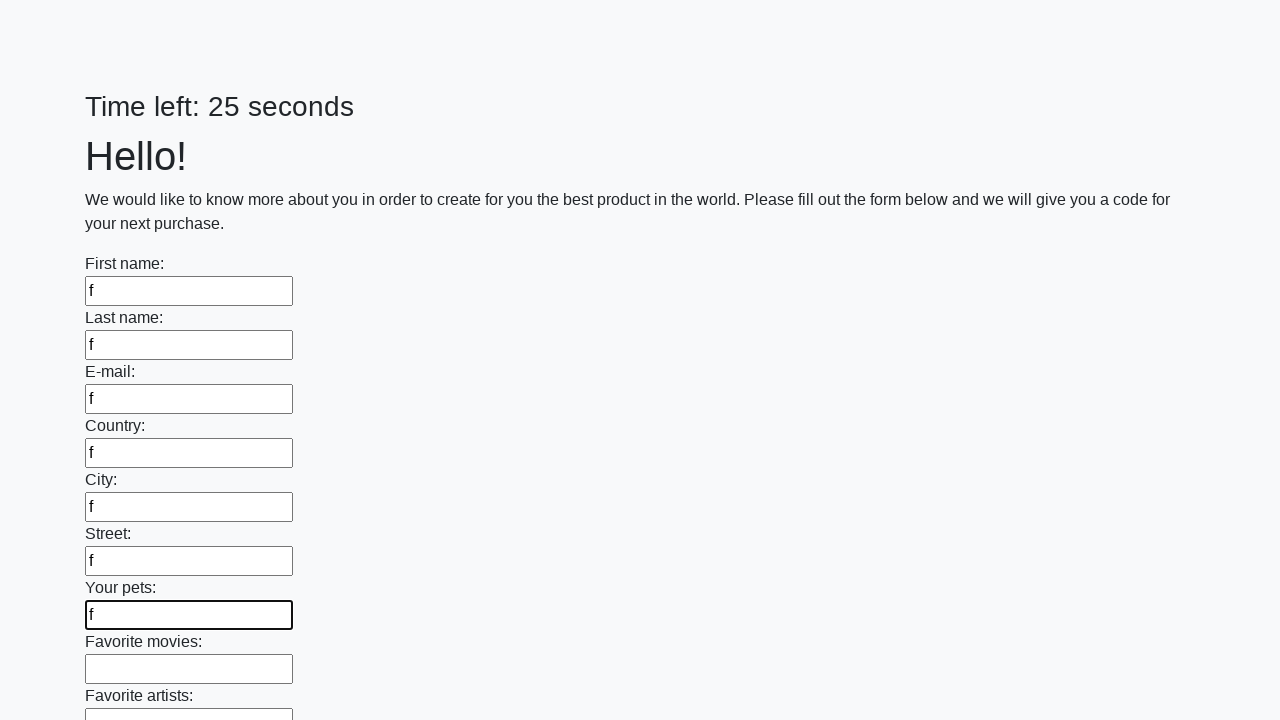

Filled input field 8 of 100 with 'f' on input >> nth=7
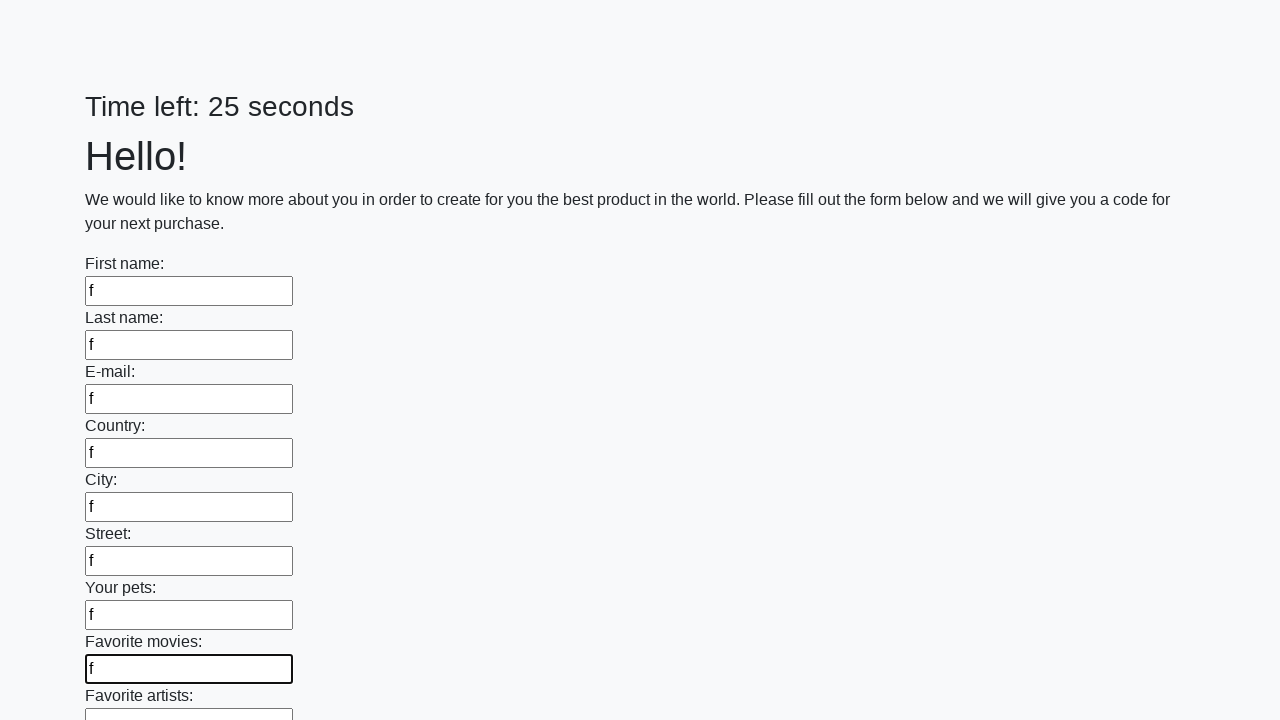

Filled input field 9 of 100 with 'f' on input >> nth=8
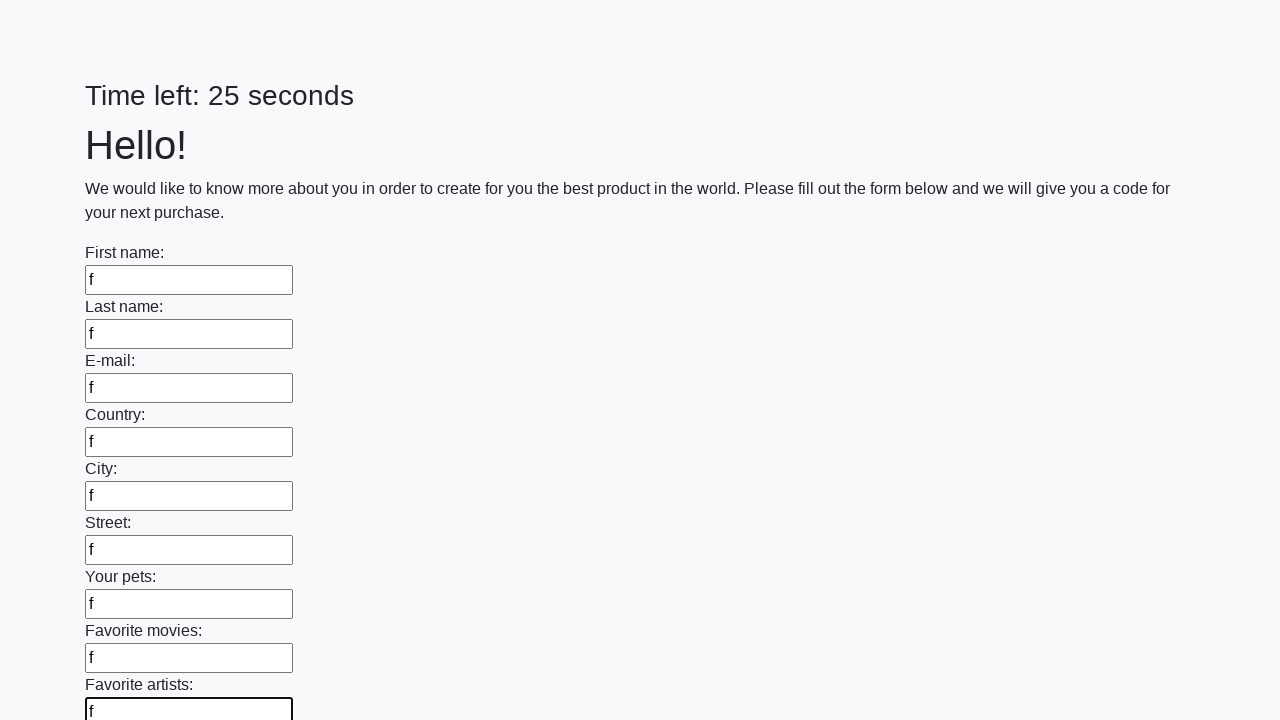

Filled input field 10 of 100 with 'f' on input >> nth=9
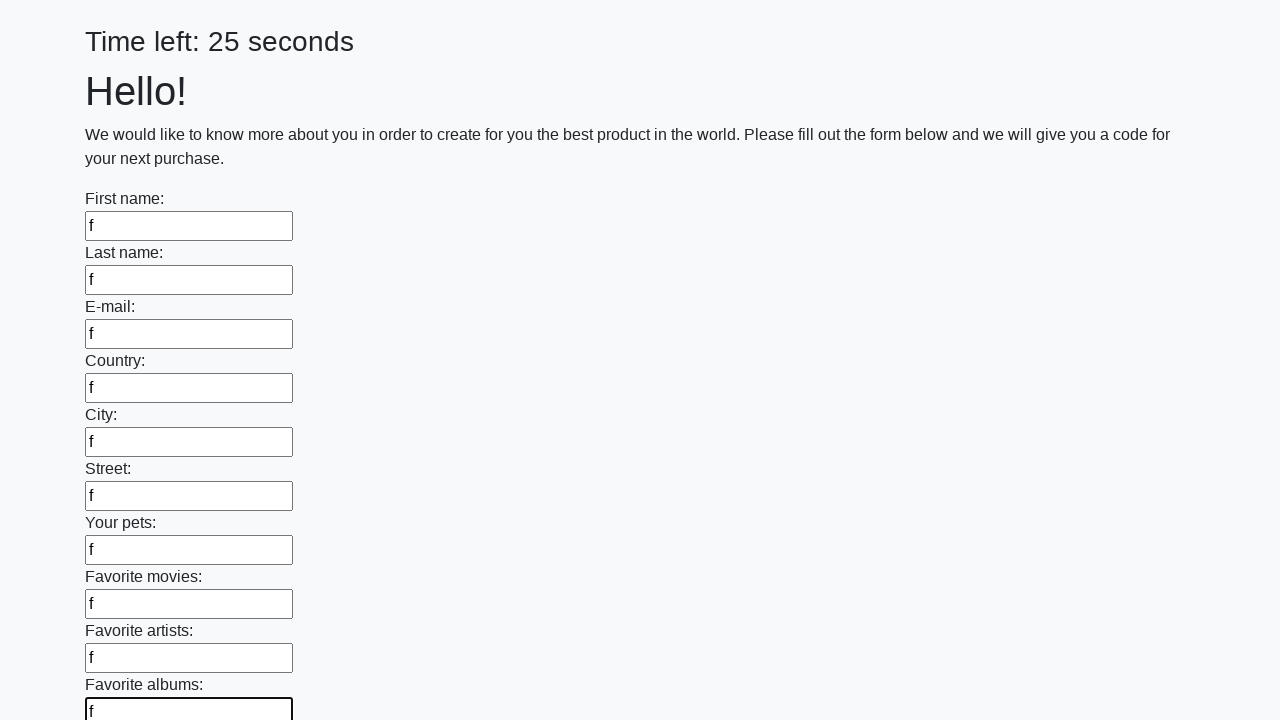

Filled input field 11 of 100 with 'f' on input >> nth=10
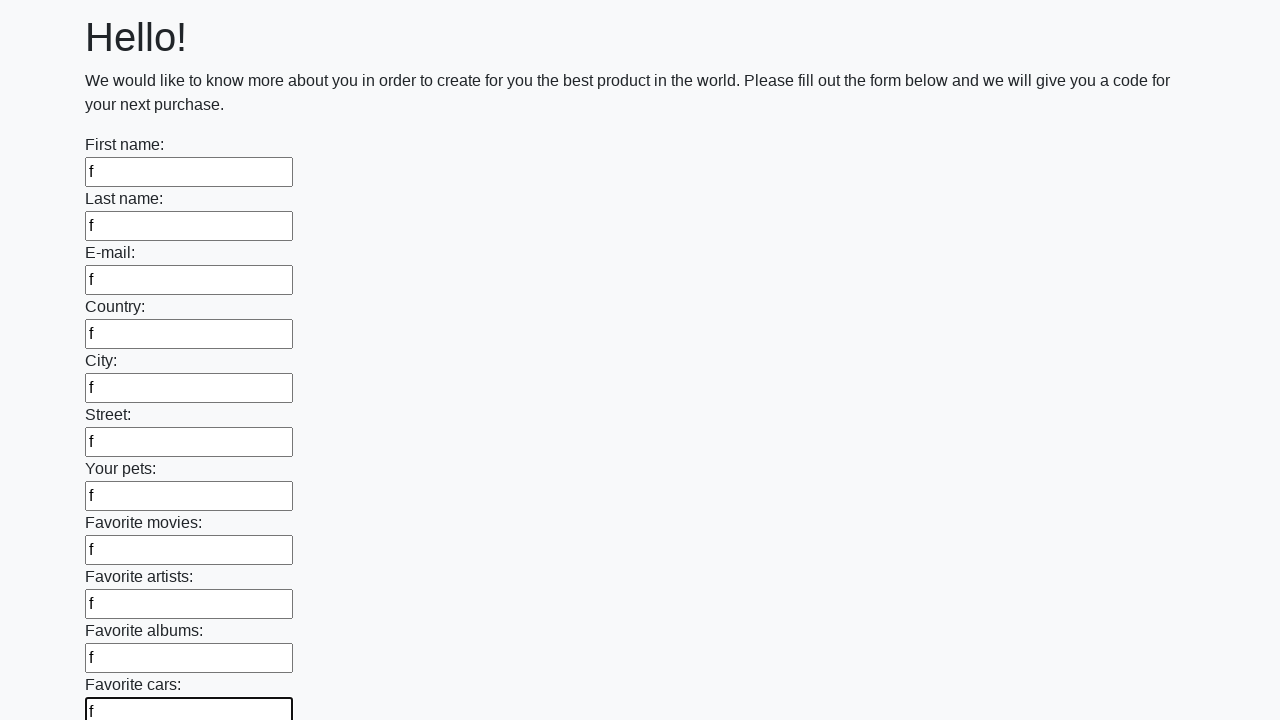

Filled input field 12 of 100 with 'f' on input >> nth=11
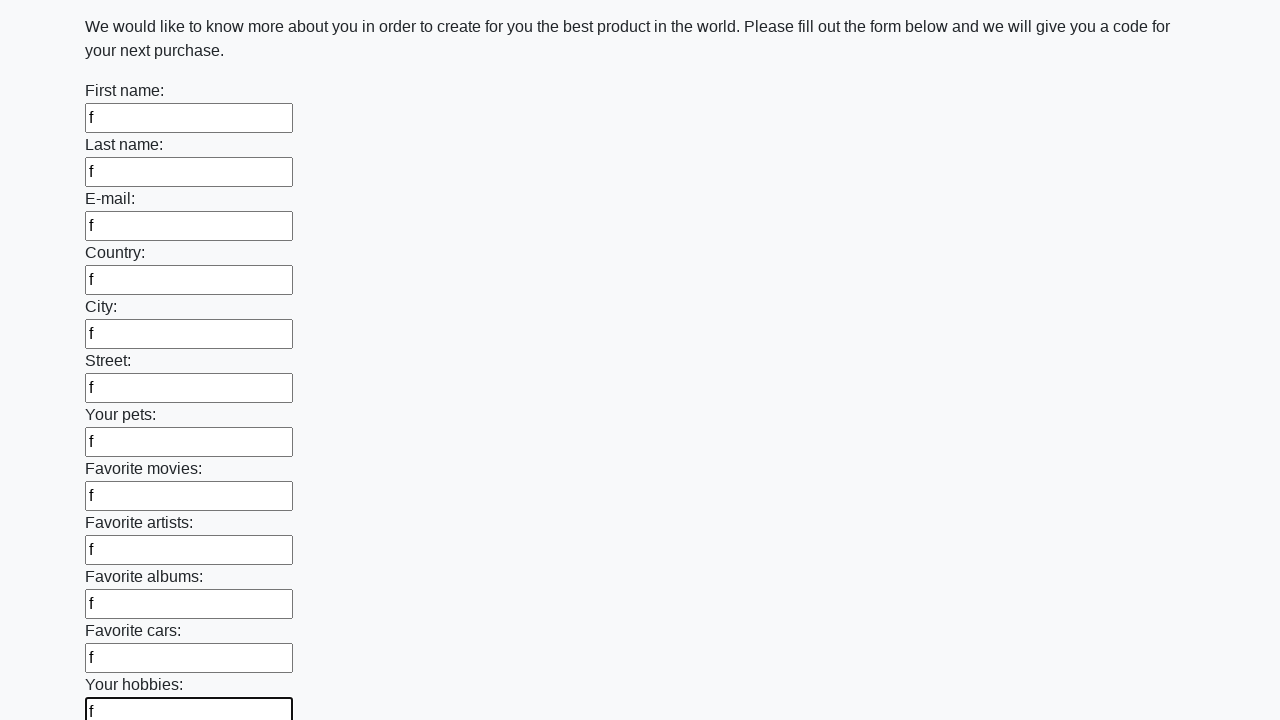

Filled input field 13 of 100 with 'f' on input >> nth=12
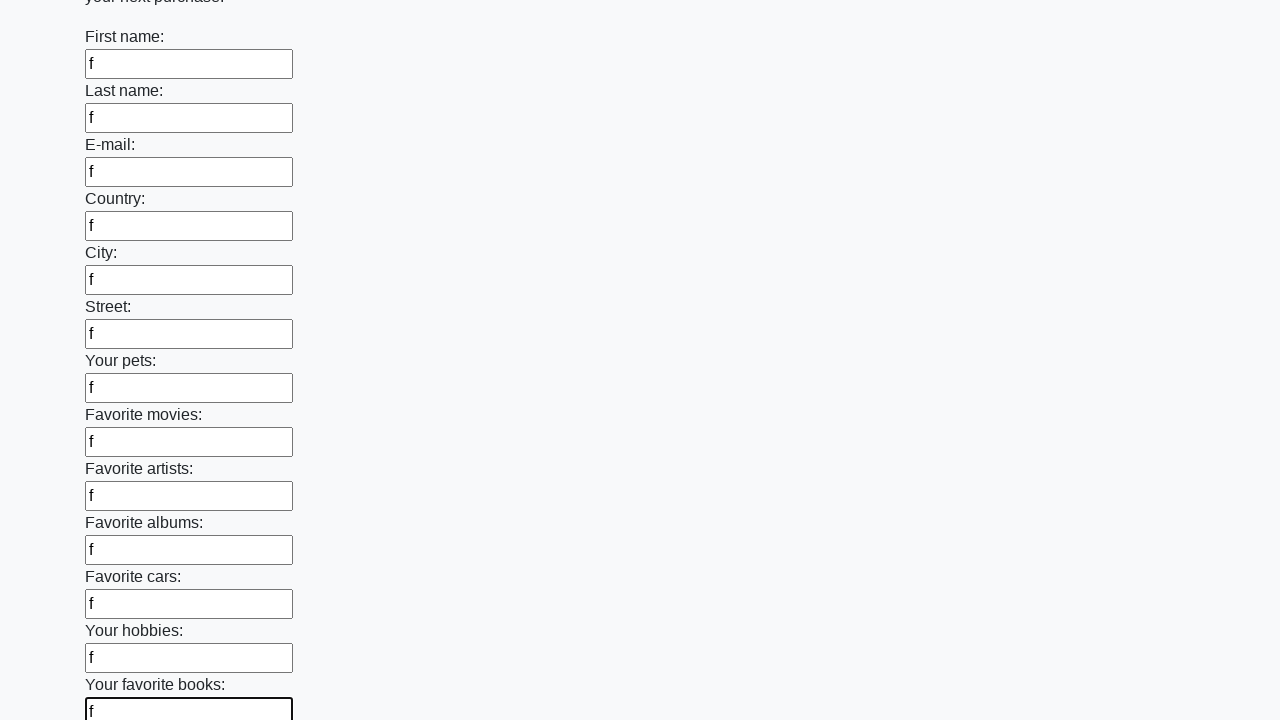

Filled input field 14 of 100 with 'f' on input >> nth=13
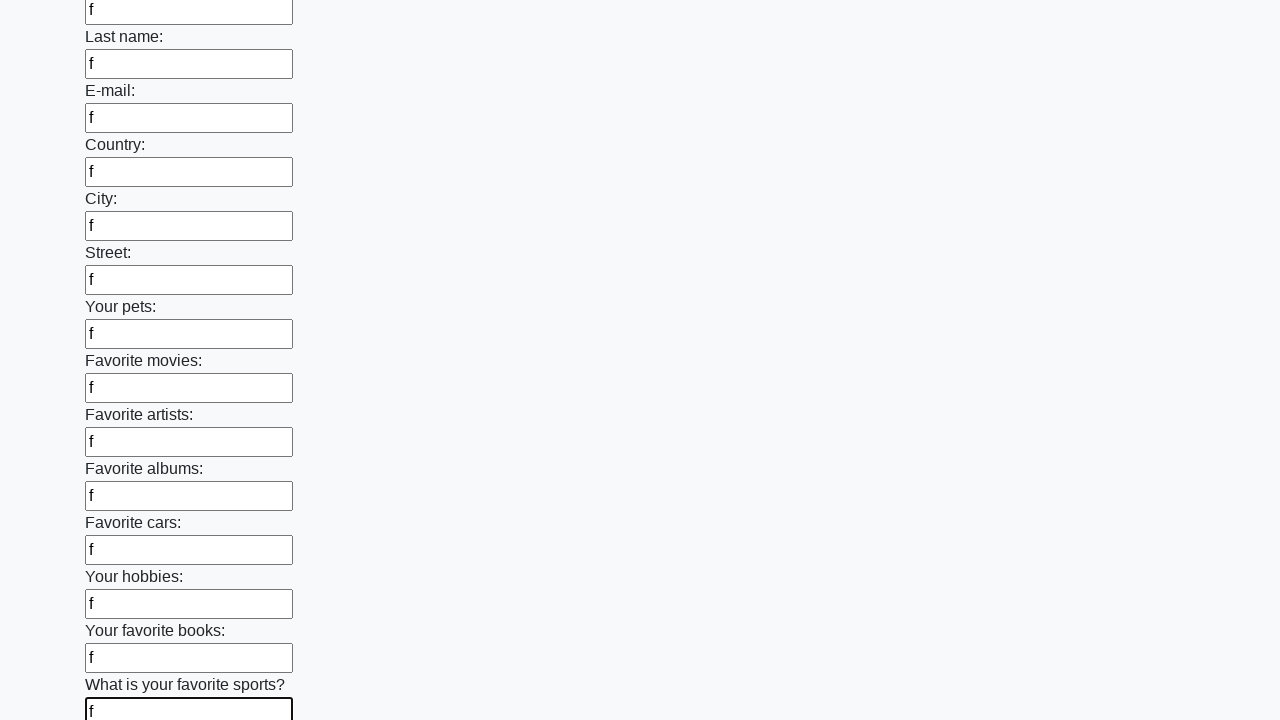

Filled input field 15 of 100 with 'f' on input >> nth=14
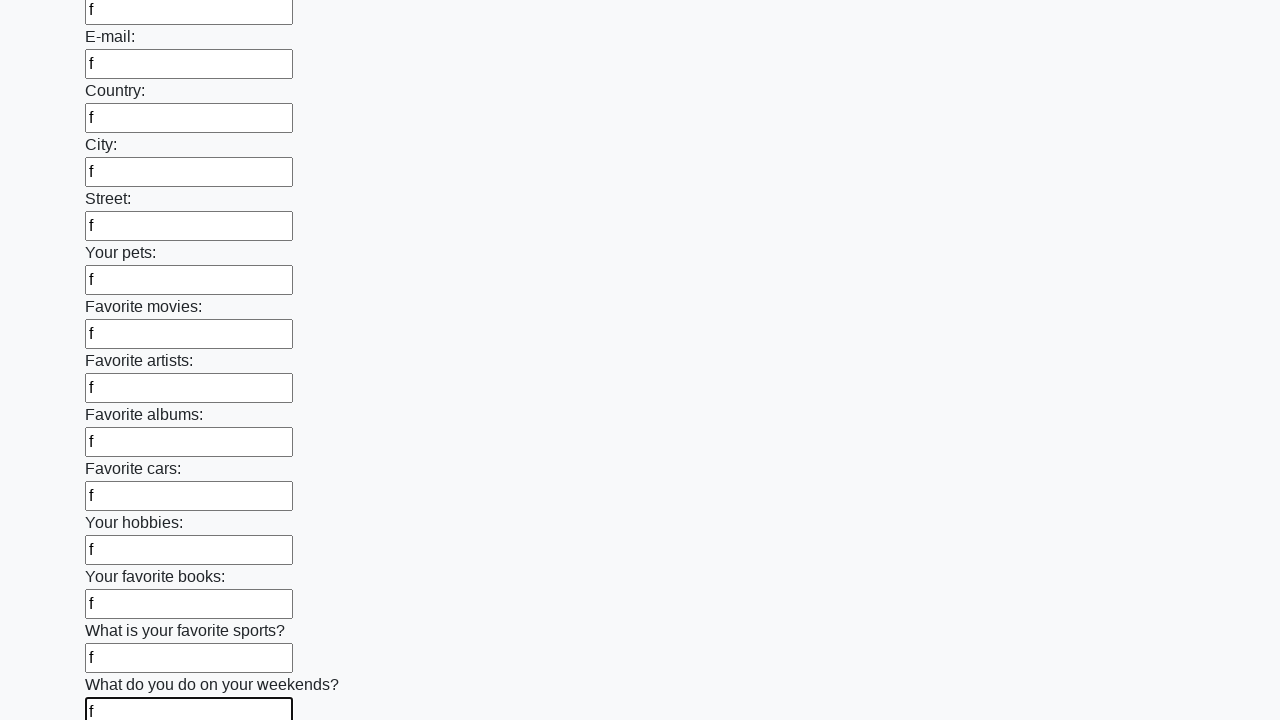

Filled input field 16 of 100 with 'f' on input >> nth=15
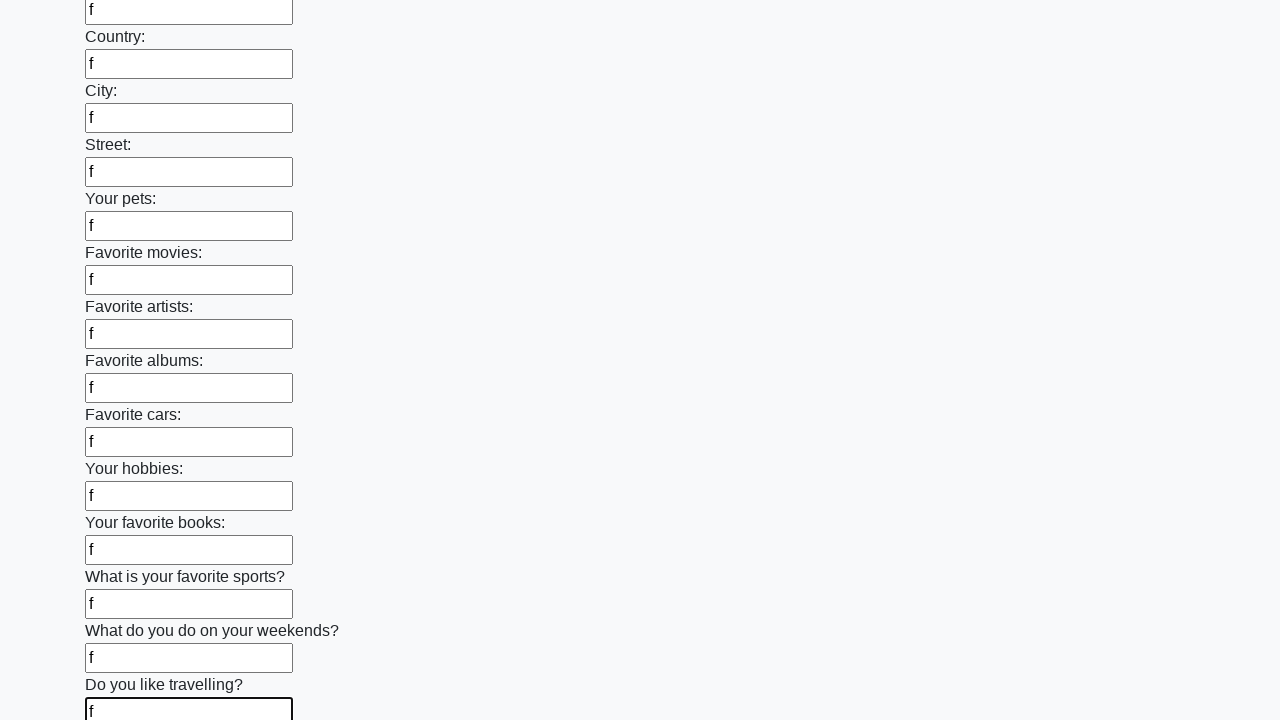

Filled input field 17 of 100 with 'f' on input >> nth=16
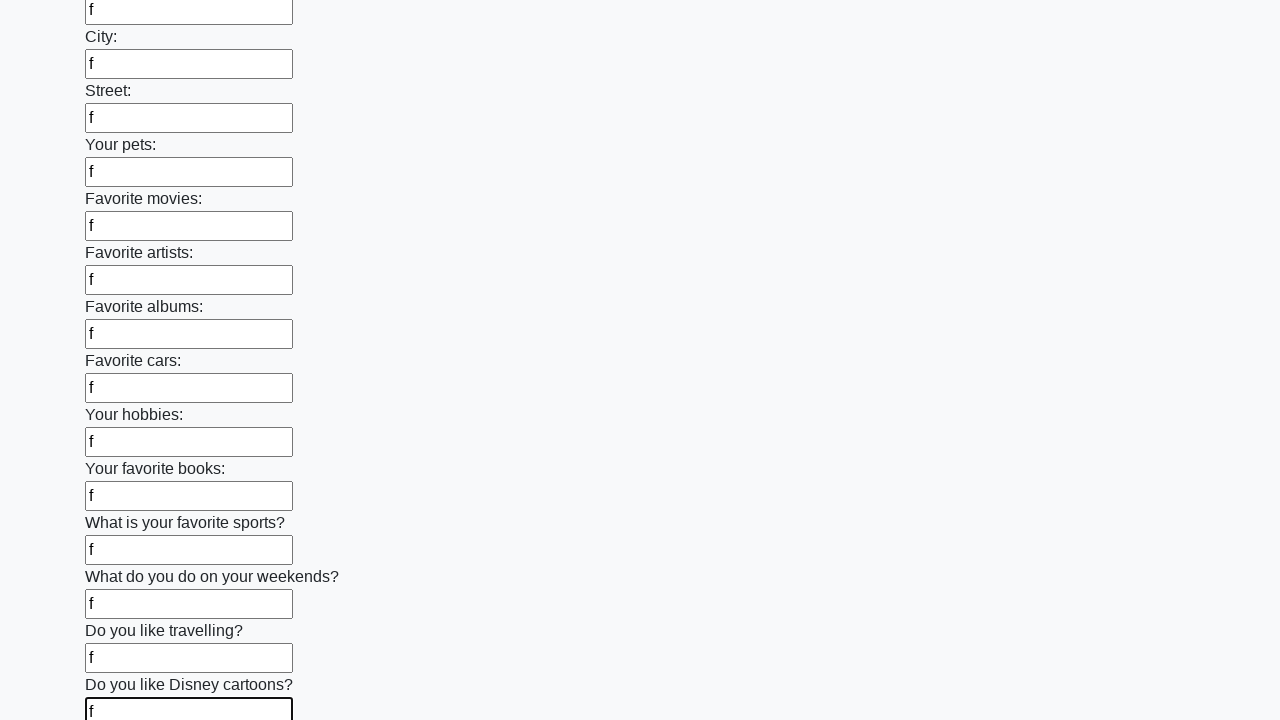

Filled input field 18 of 100 with 'f' on input >> nth=17
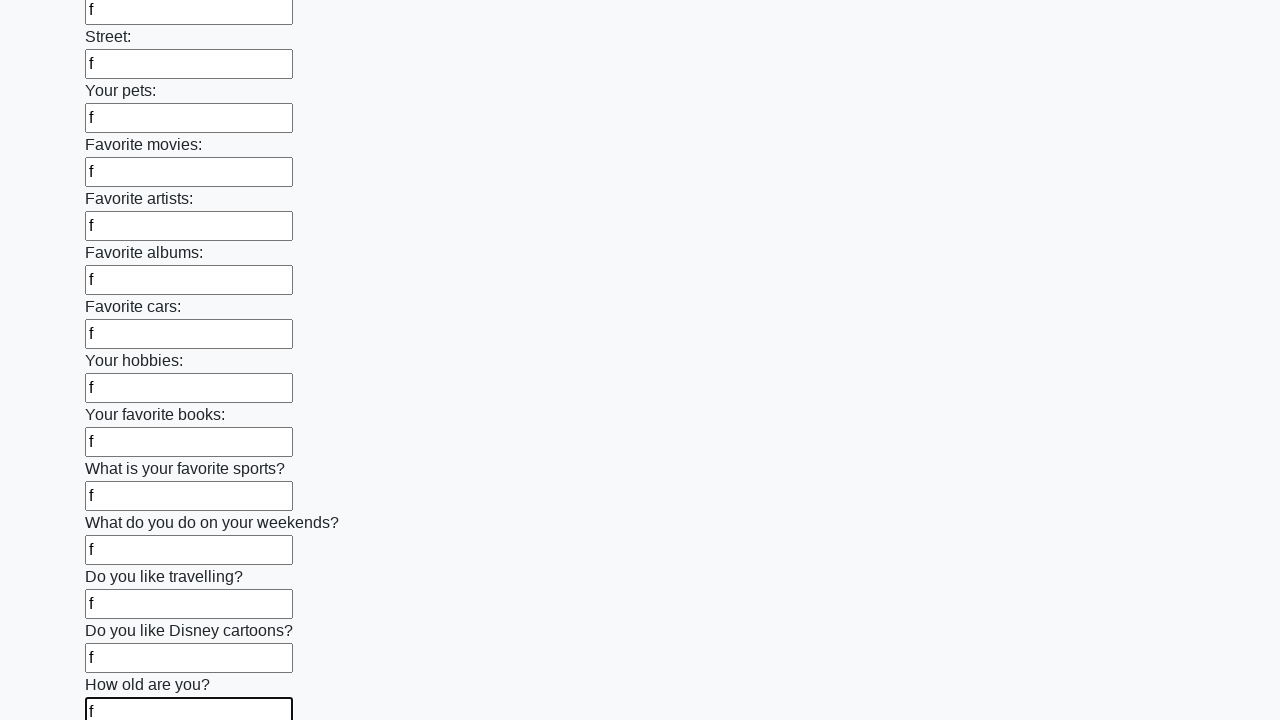

Filled input field 19 of 100 with 'f' on input >> nth=18
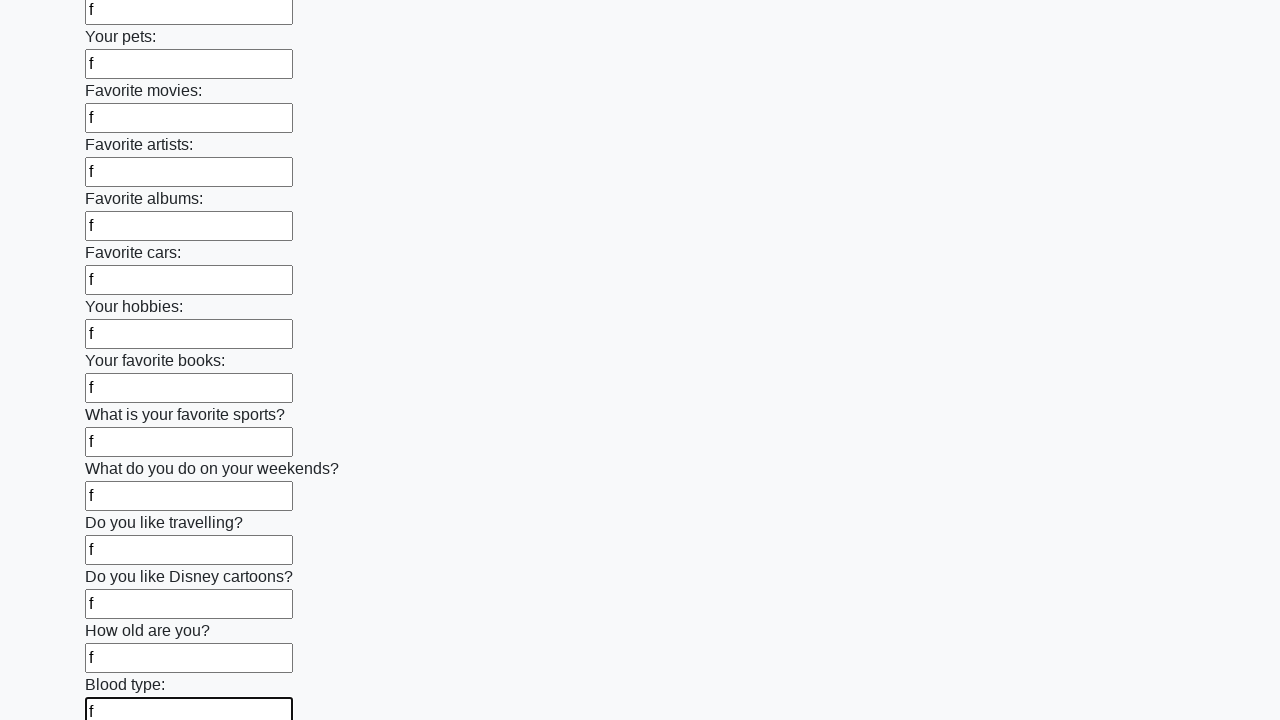

Filled input field 20 of 100 with 'f' on input >> nth=19
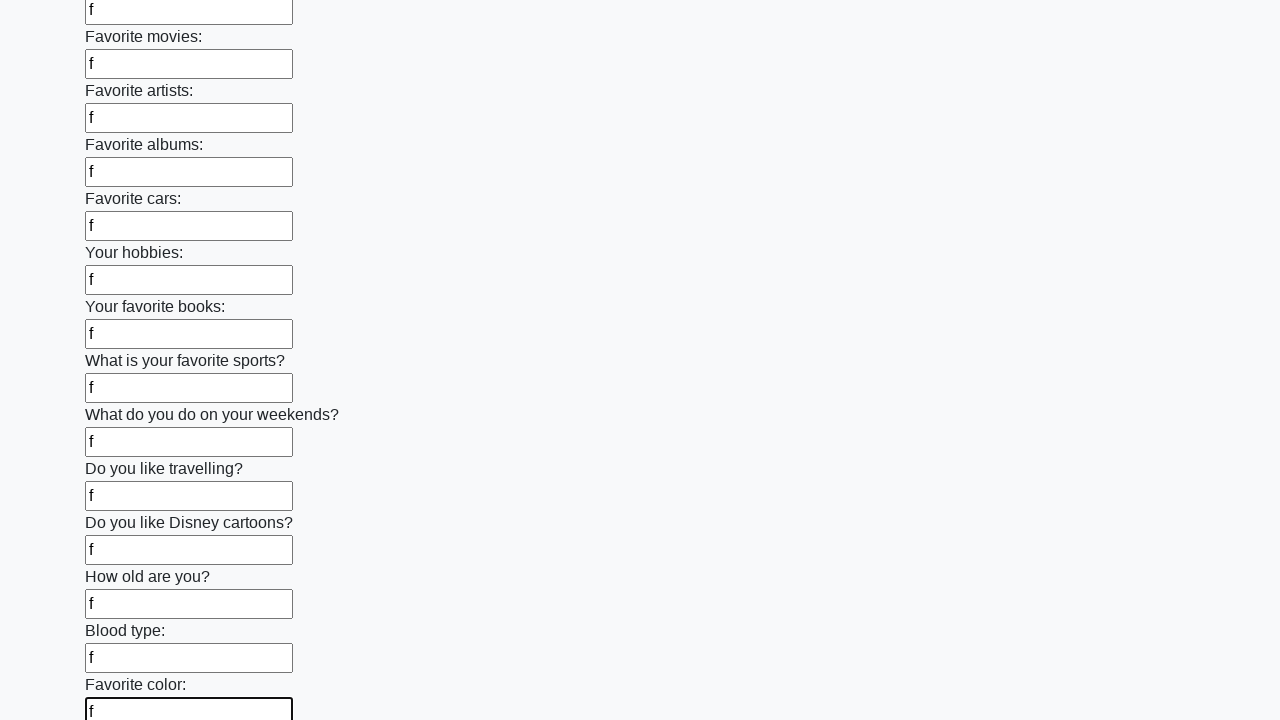

Filled input field 21 of 100 with 'f' on input >> nth=20
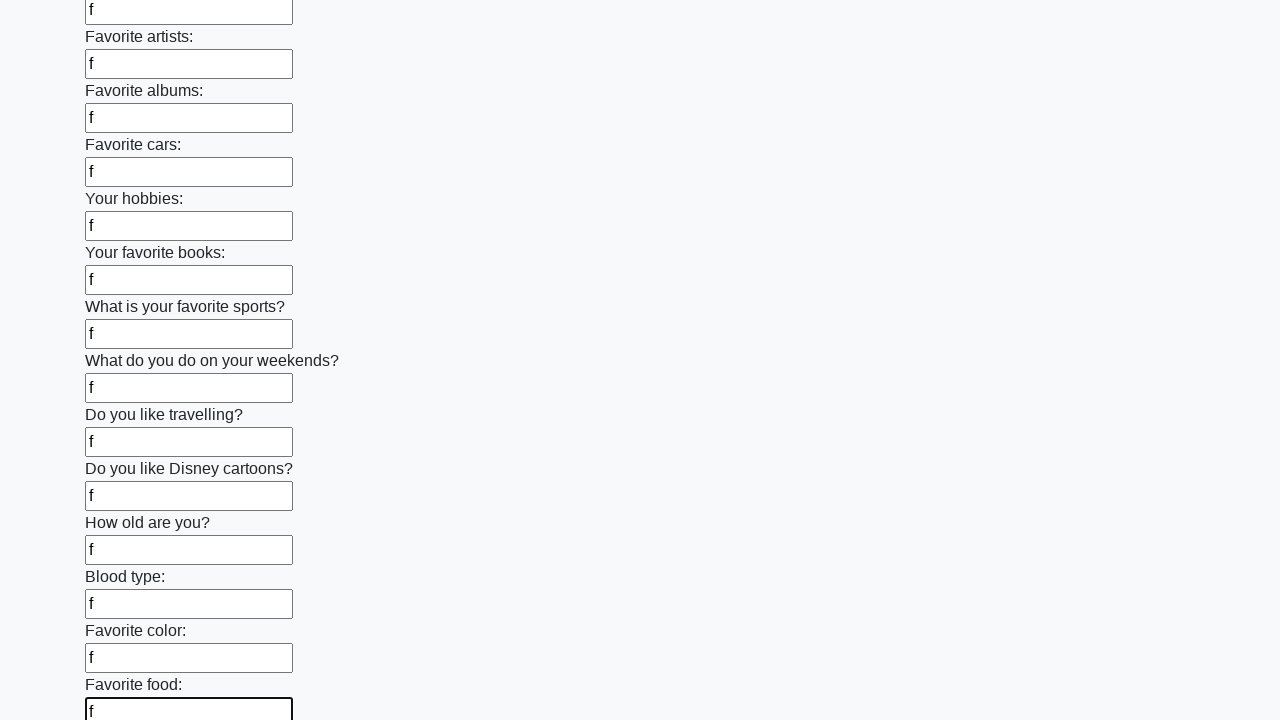

Filled input field 22 of 100 with 'f' on input >> nth=21
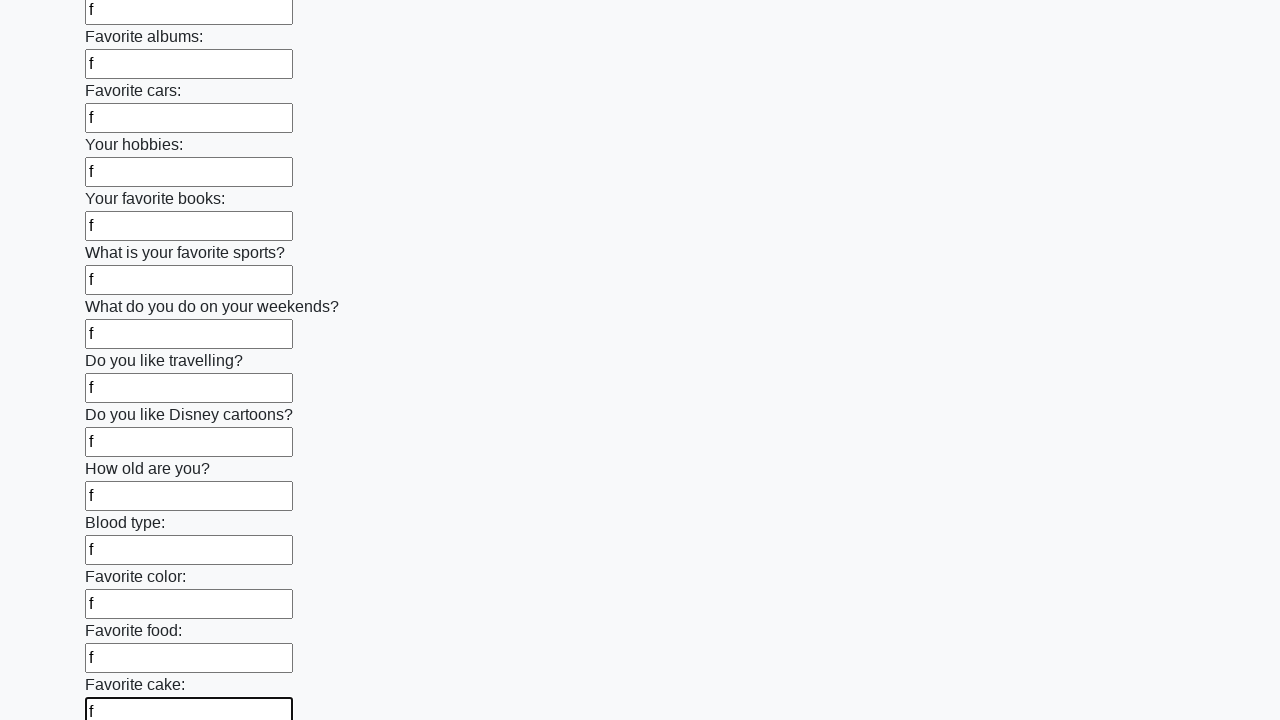

Filled input field 23 of 100 with 'f' on input >> nth=22
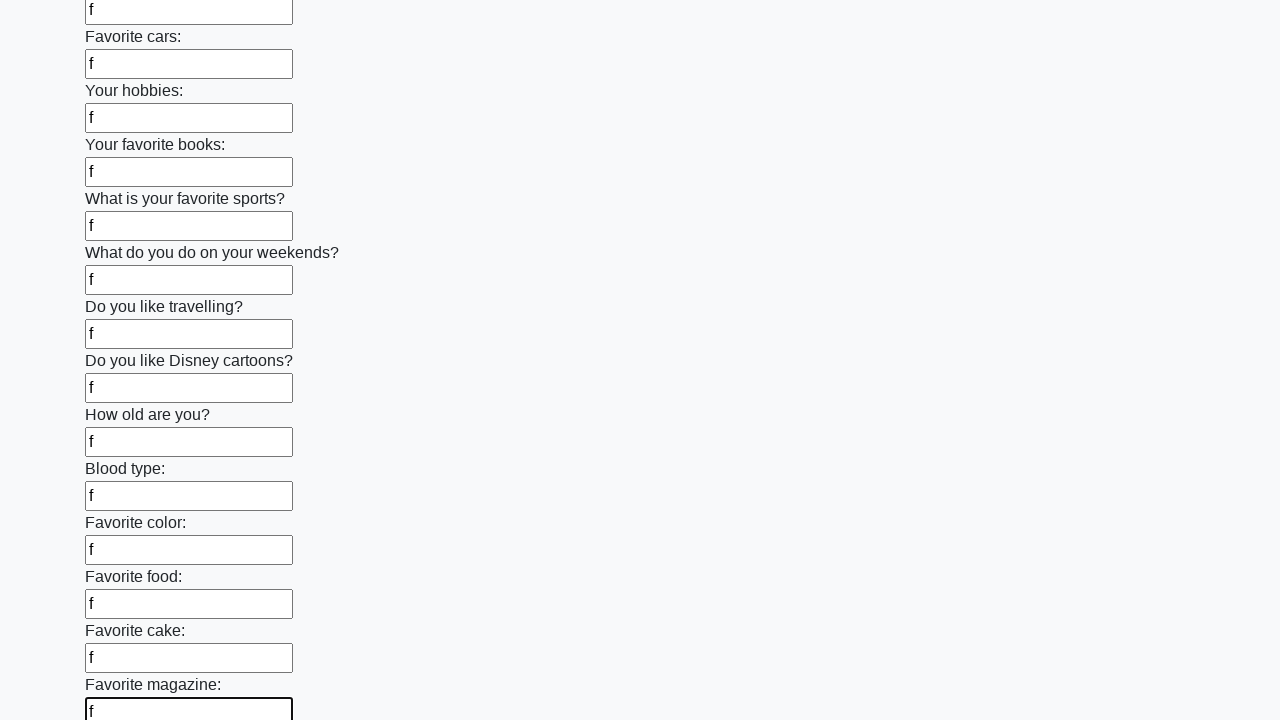

Filled input field 24 of 100 with 'f' on input >> nth=23
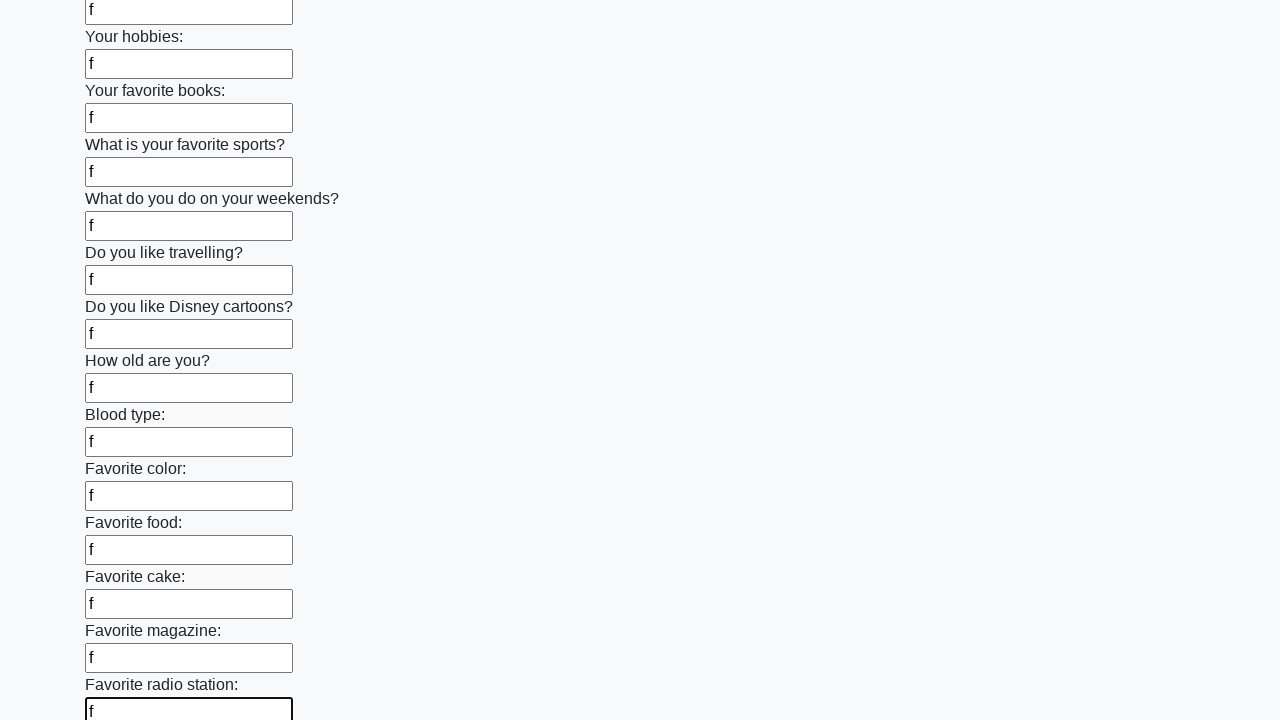

Filled input field 25 of 100 with 'f' on input >> nth=24
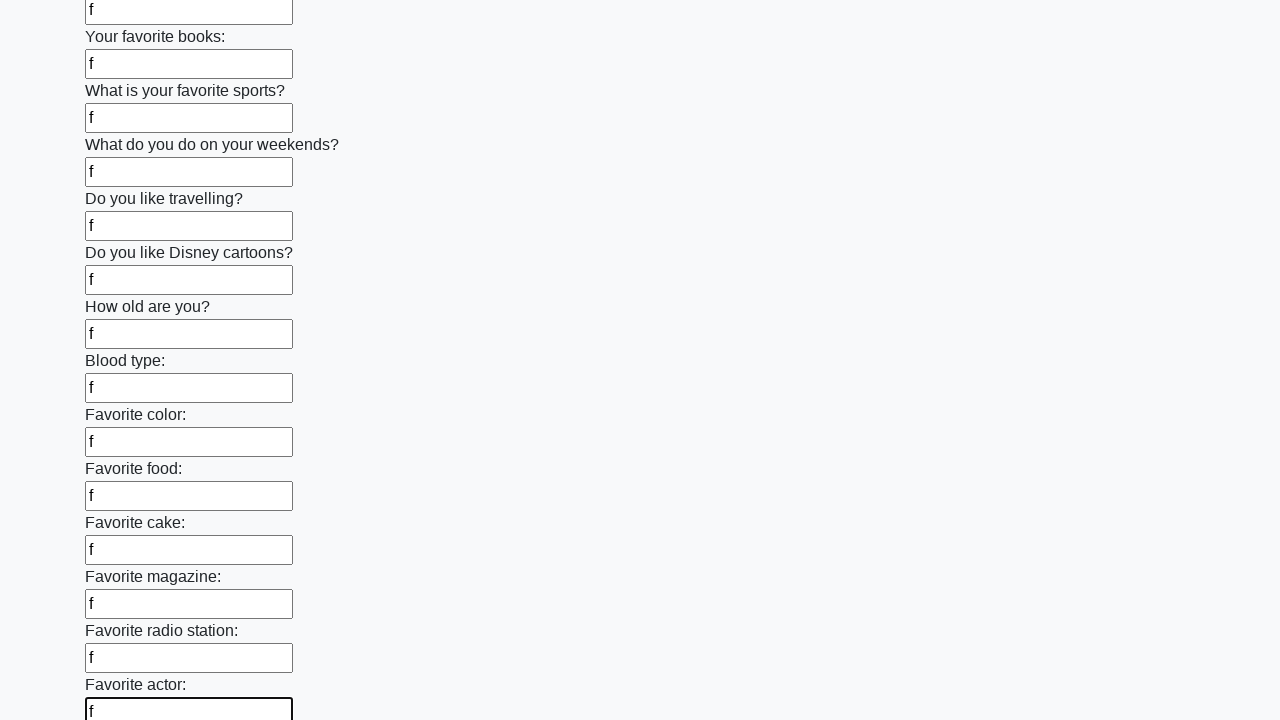

Filled input field 26 of 100 with 'f' on input >> nth=25
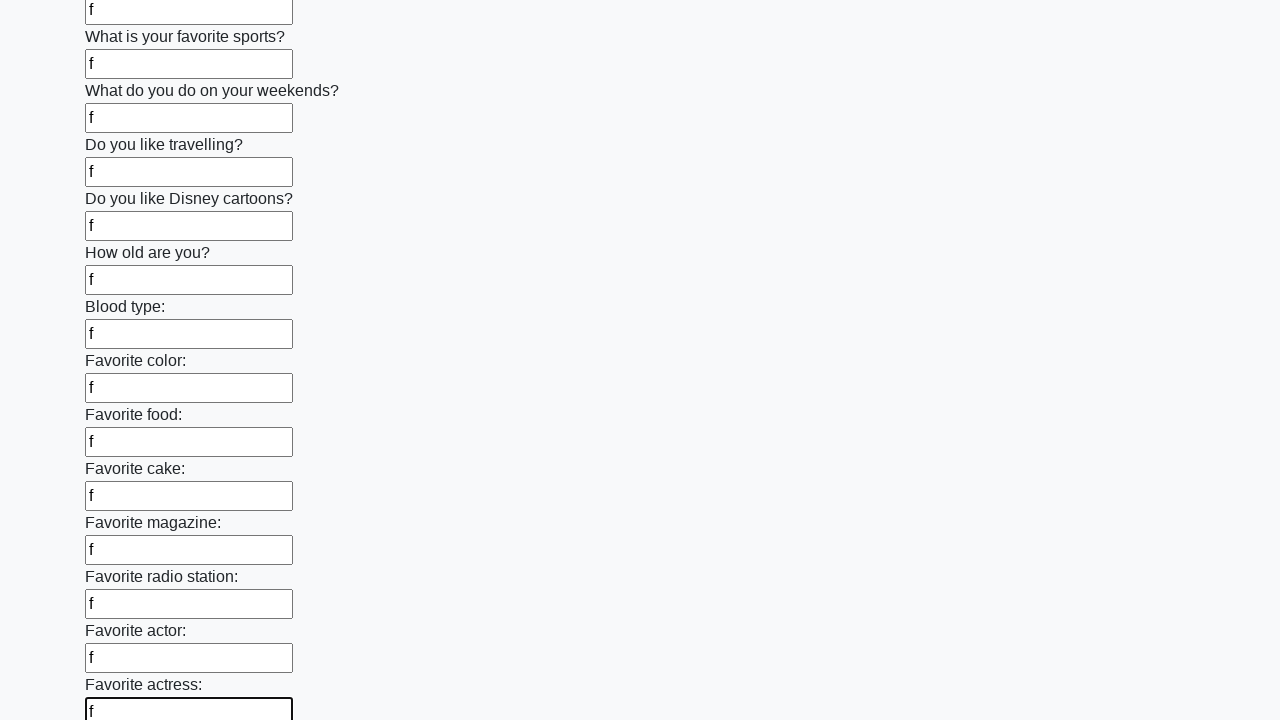

Filled input field 27 of 100 with 'f' on input >> nth=26
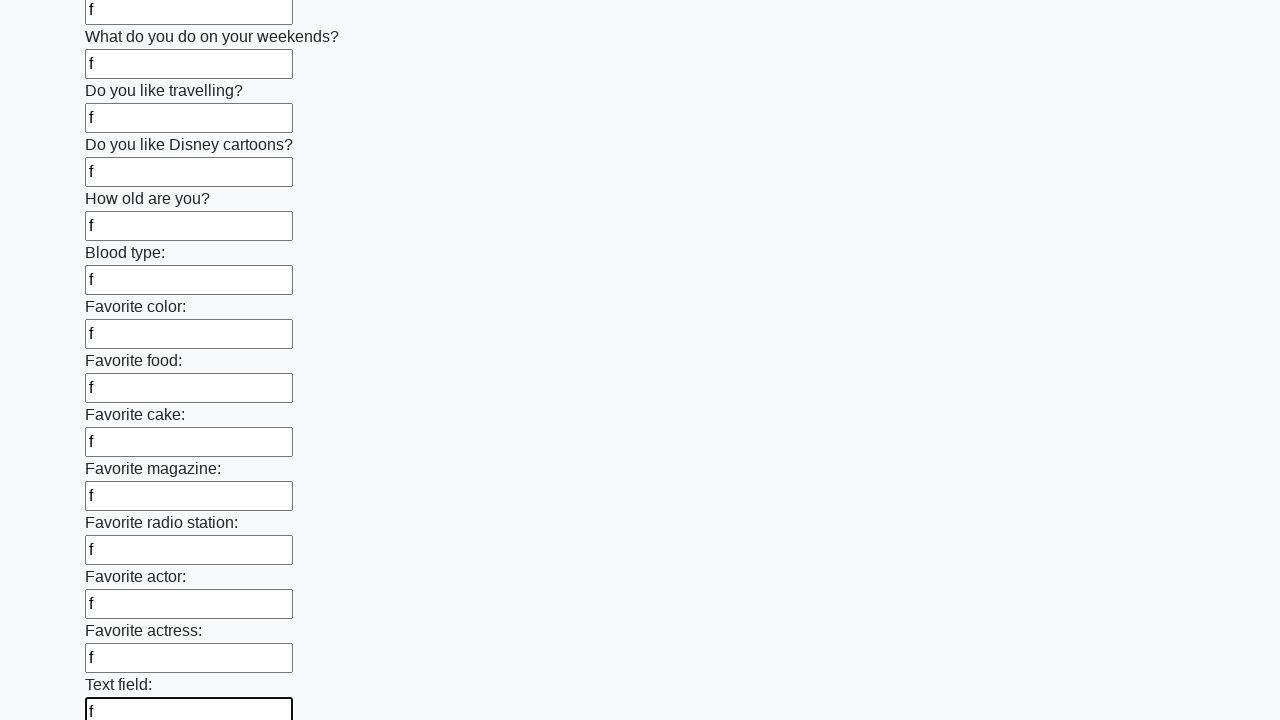

Filled input field 28 of 100 with 'f' on input >> nth=27
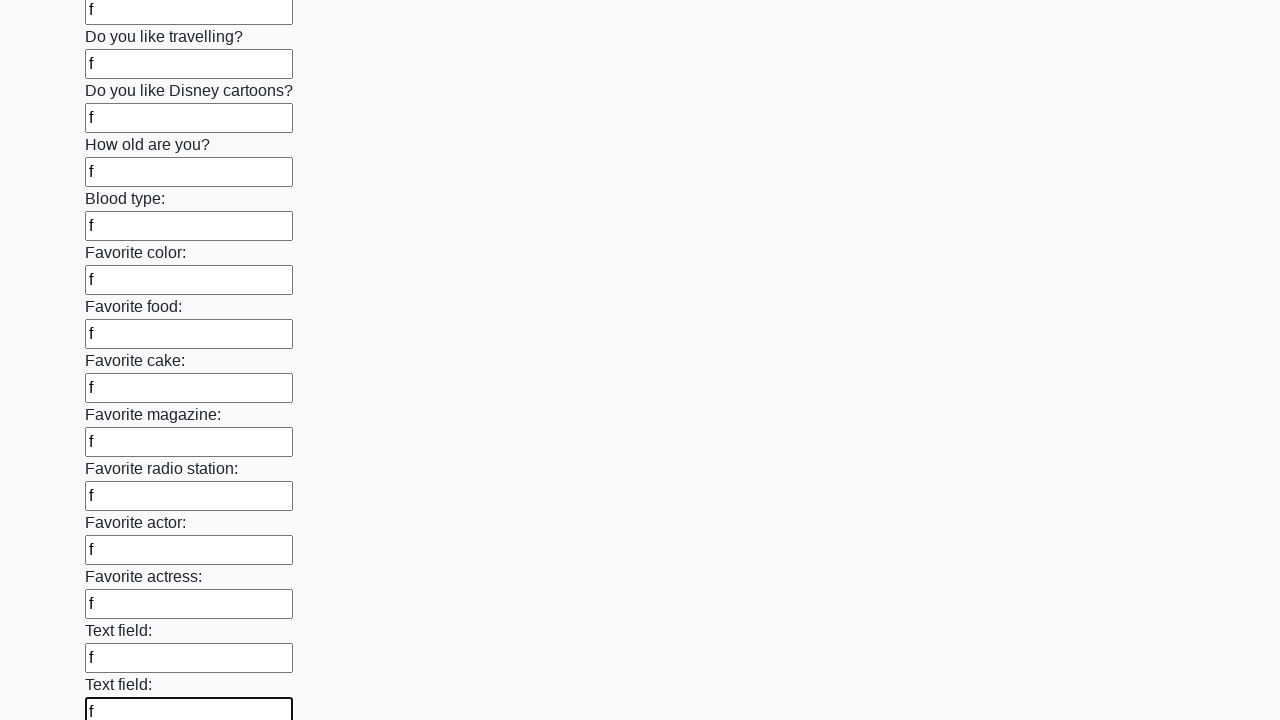

Filled input field 29 of 100 with 'f' on input >> nth=28
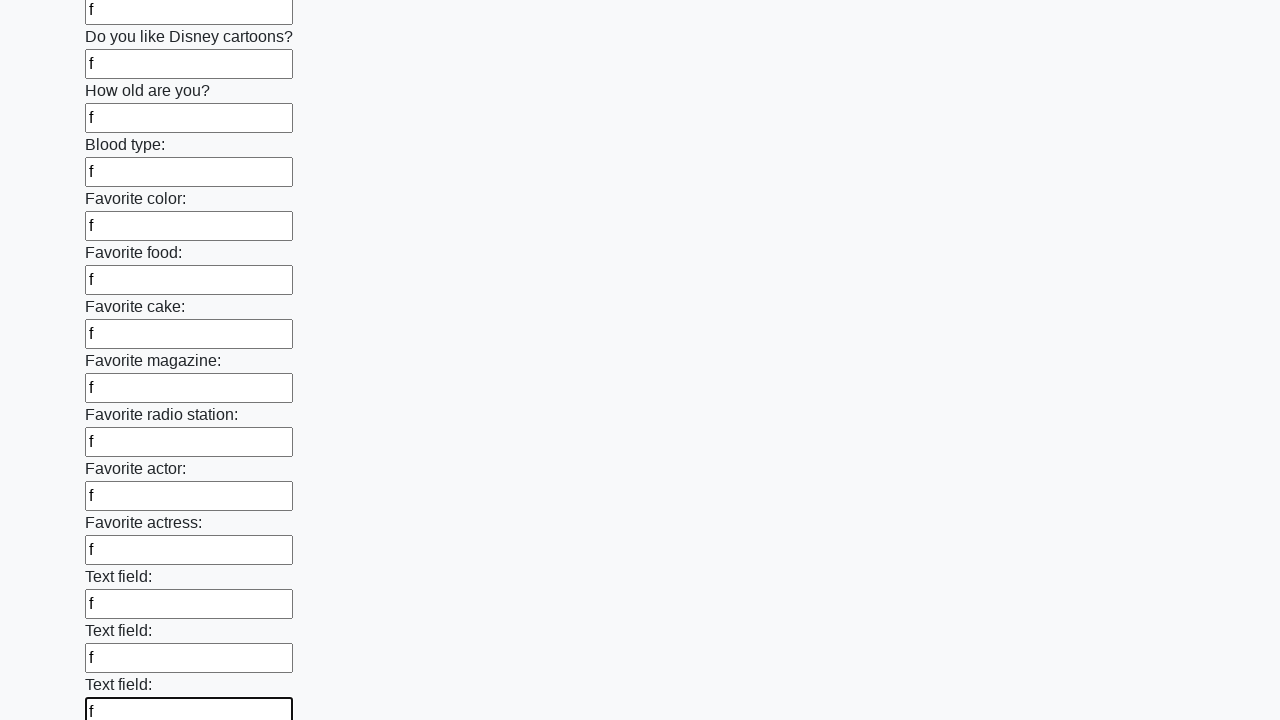

Filled input field 30 of 100 with 'f' on input >> nth=29
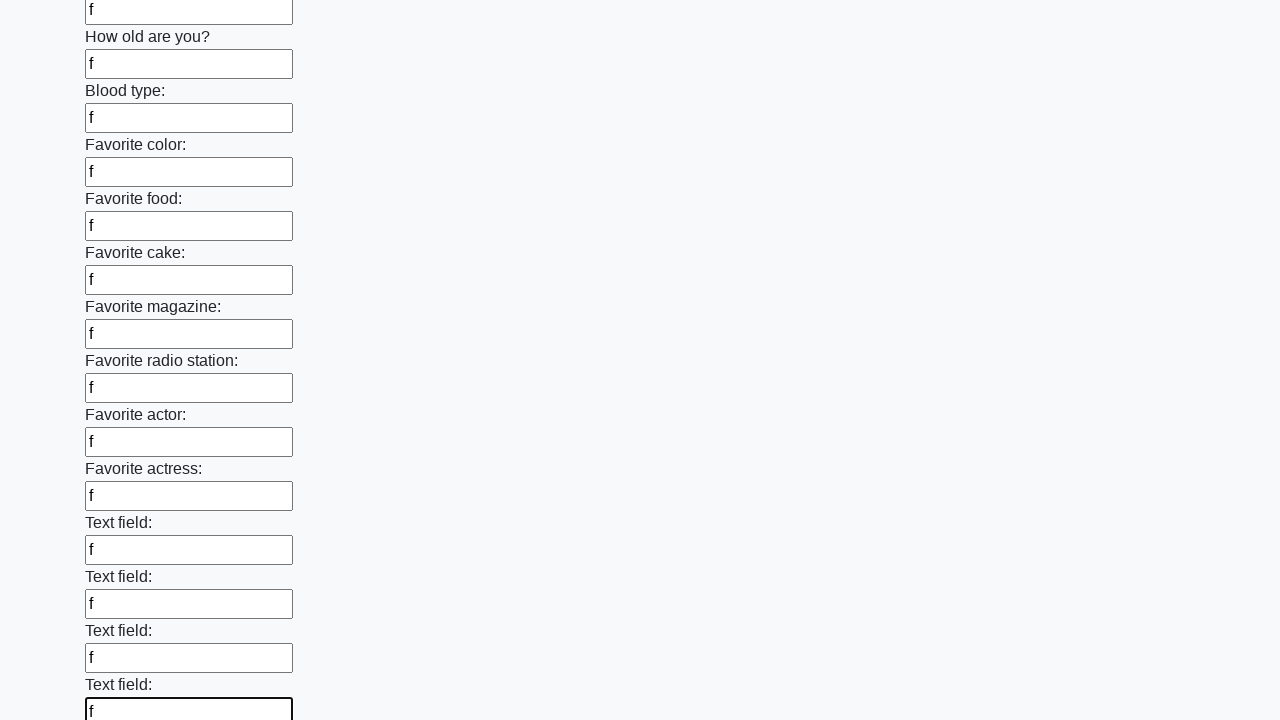

Filled input field 31 of 100 with 'f' on input >> nth=30
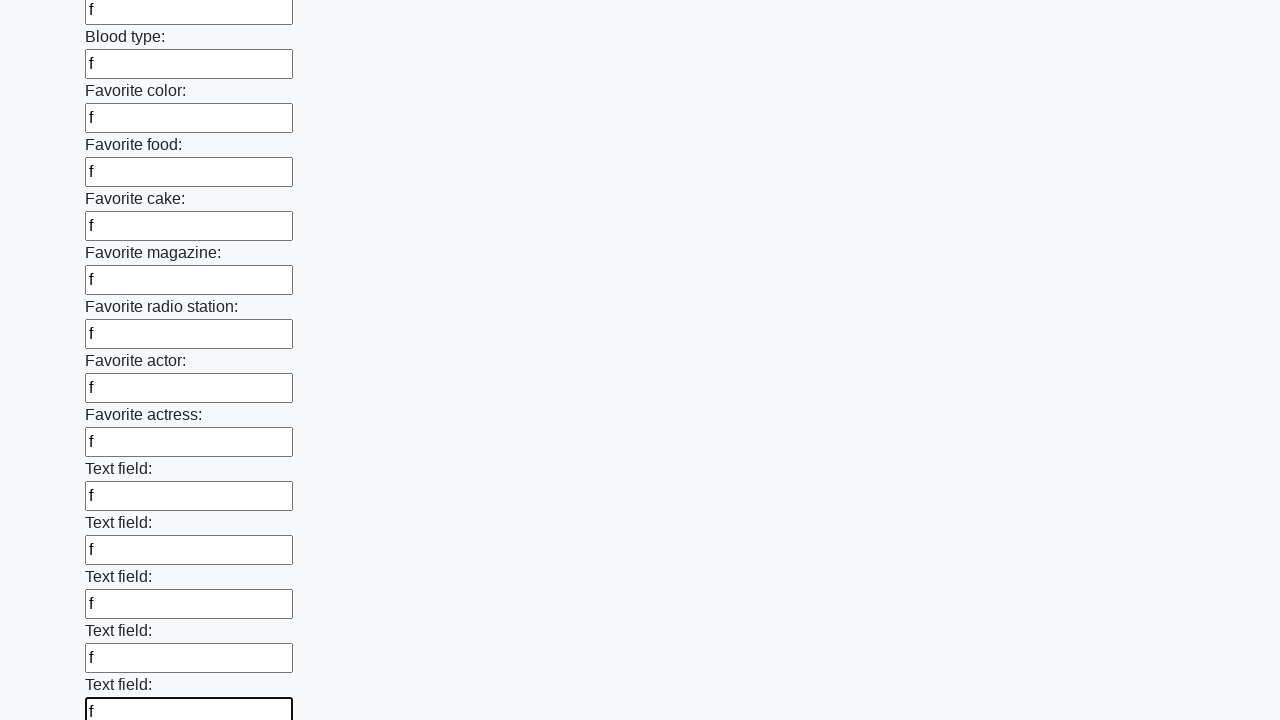

Filled input field 32 of 100 with 'f' on input >> nth=31
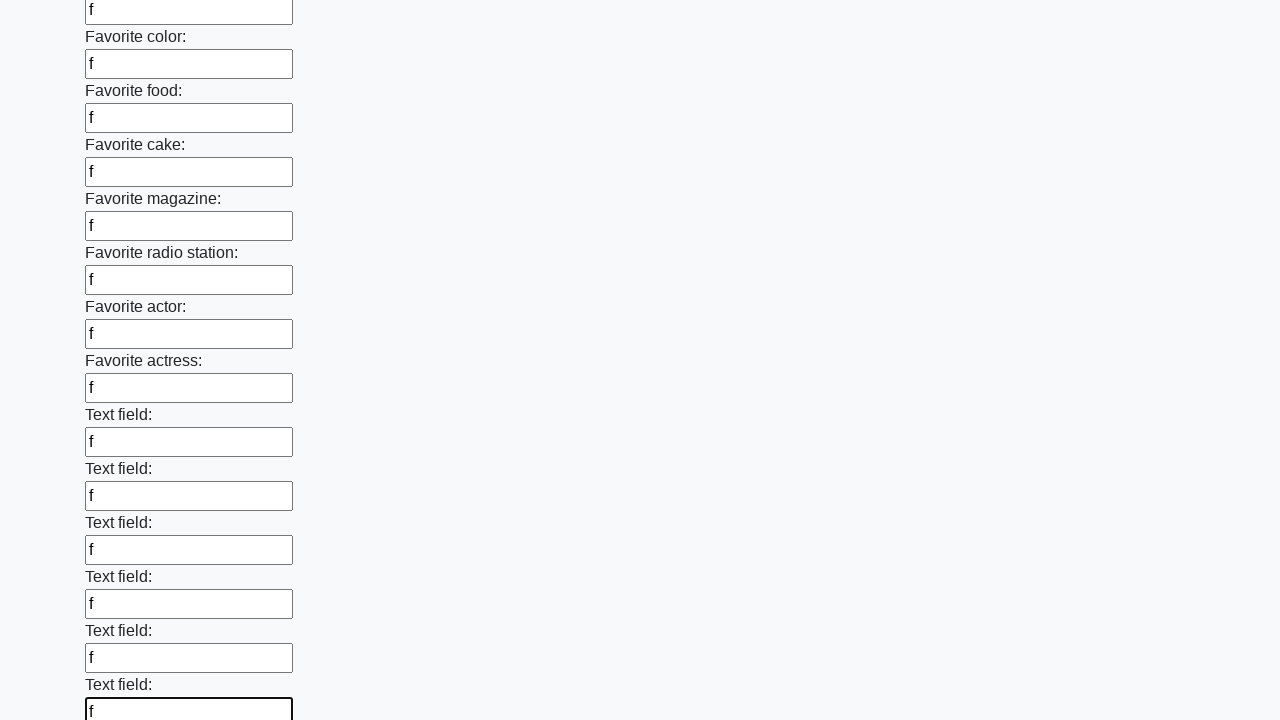

Filled input field 33 of 100 with 'f' on input >> nth=32
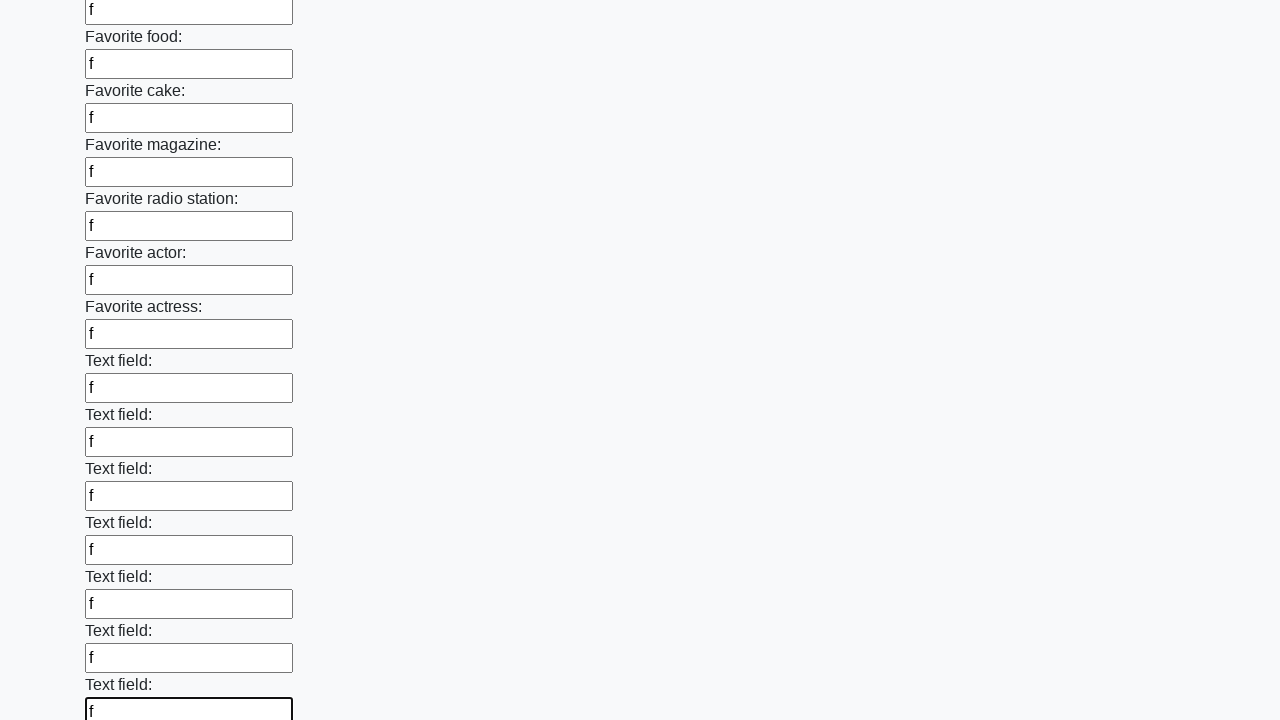

Filled input field 34 of 100 with 'f' on input >> nth=33
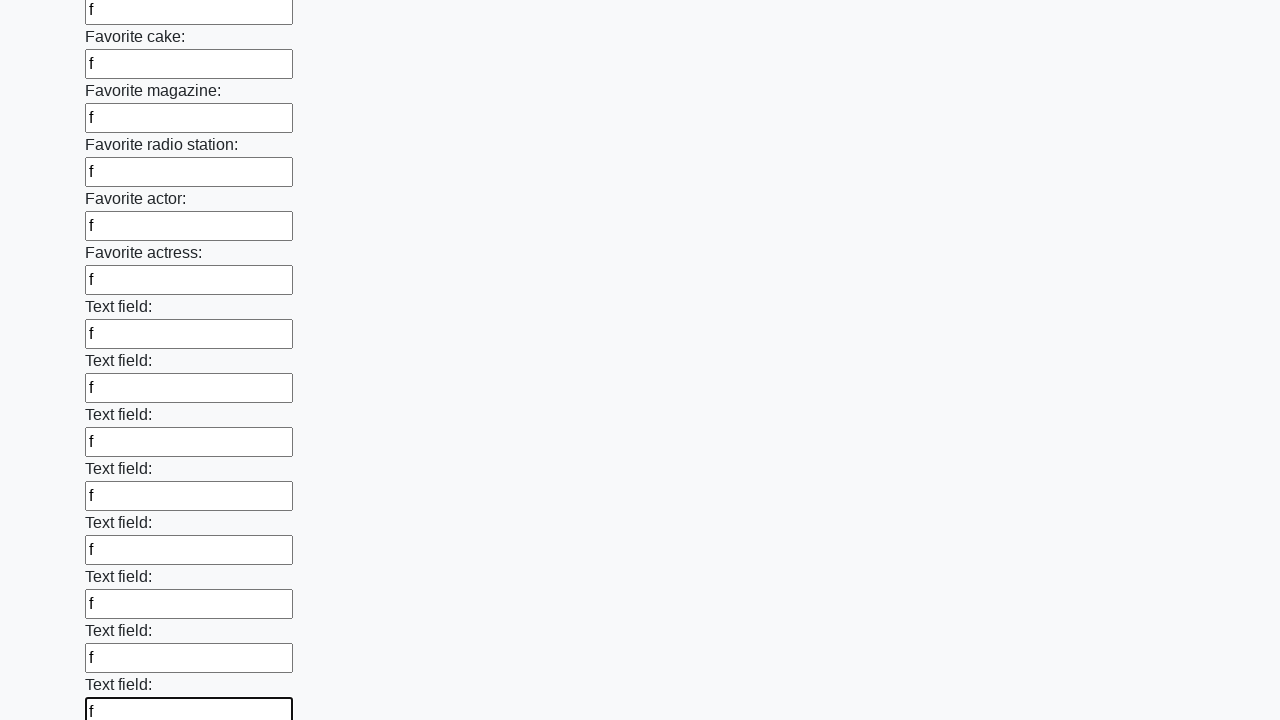

Filled input field 35 of 100 with 'f' on input >> nth=34
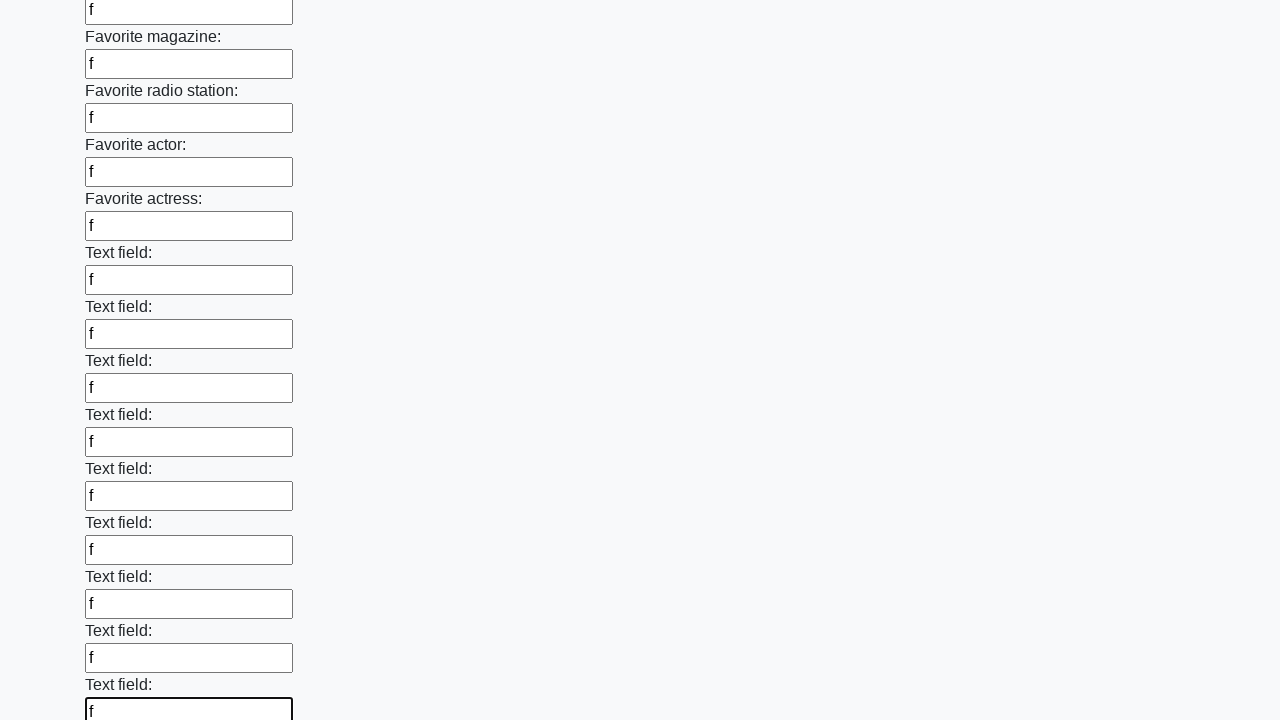

Filled input field 36 of 100 with 'f' on input >> nth=35
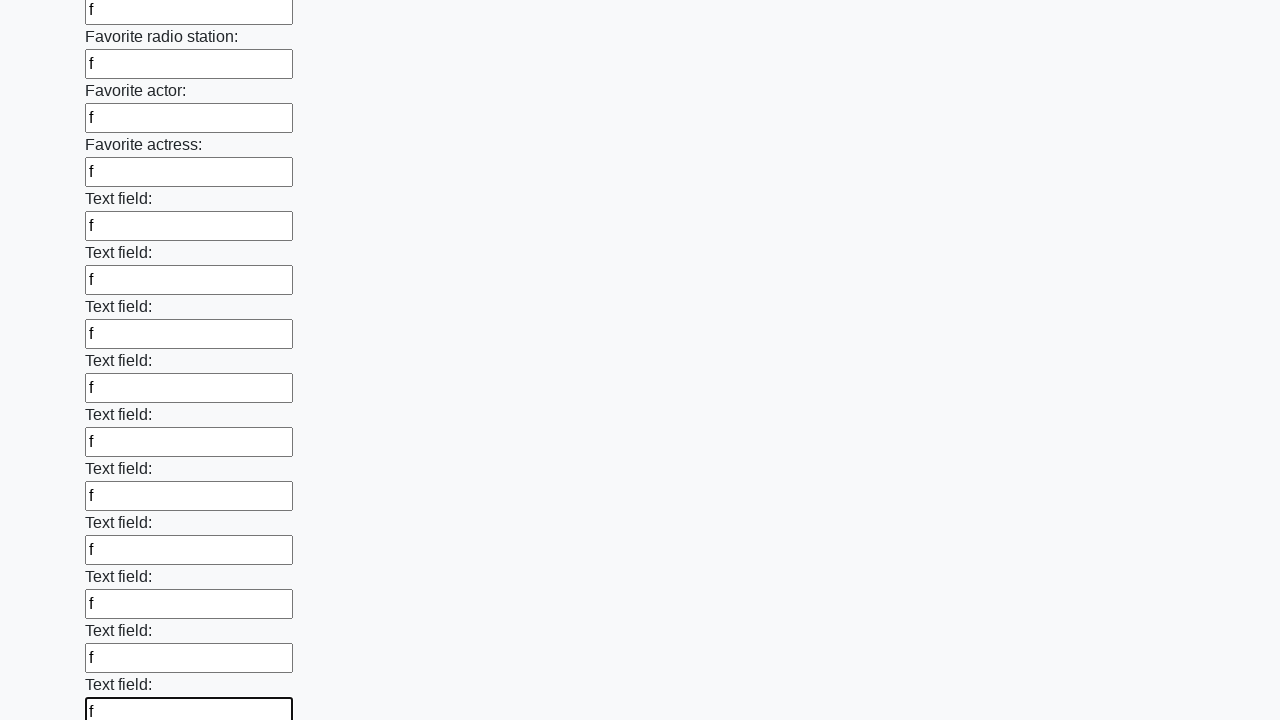

Filled input field 37 of 100 with 'f' on input >> nth=36
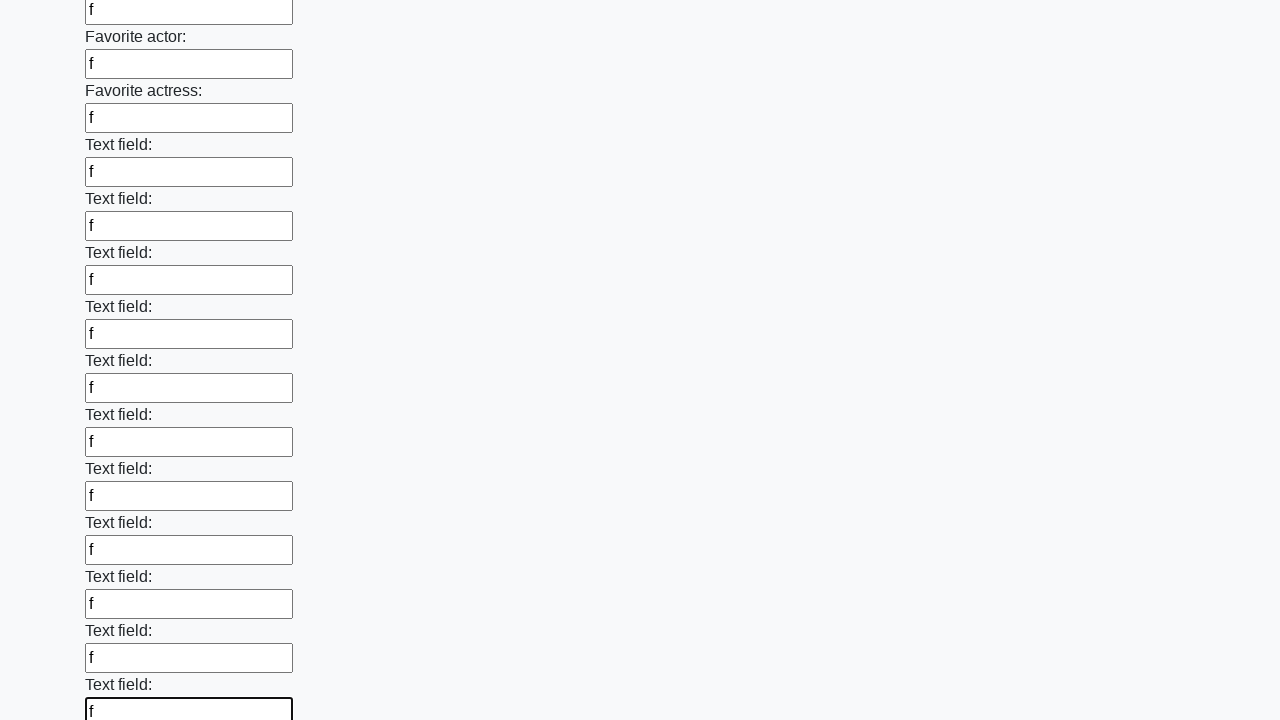

Filled input field 38 of 100 with 'f' on input >> nth=37
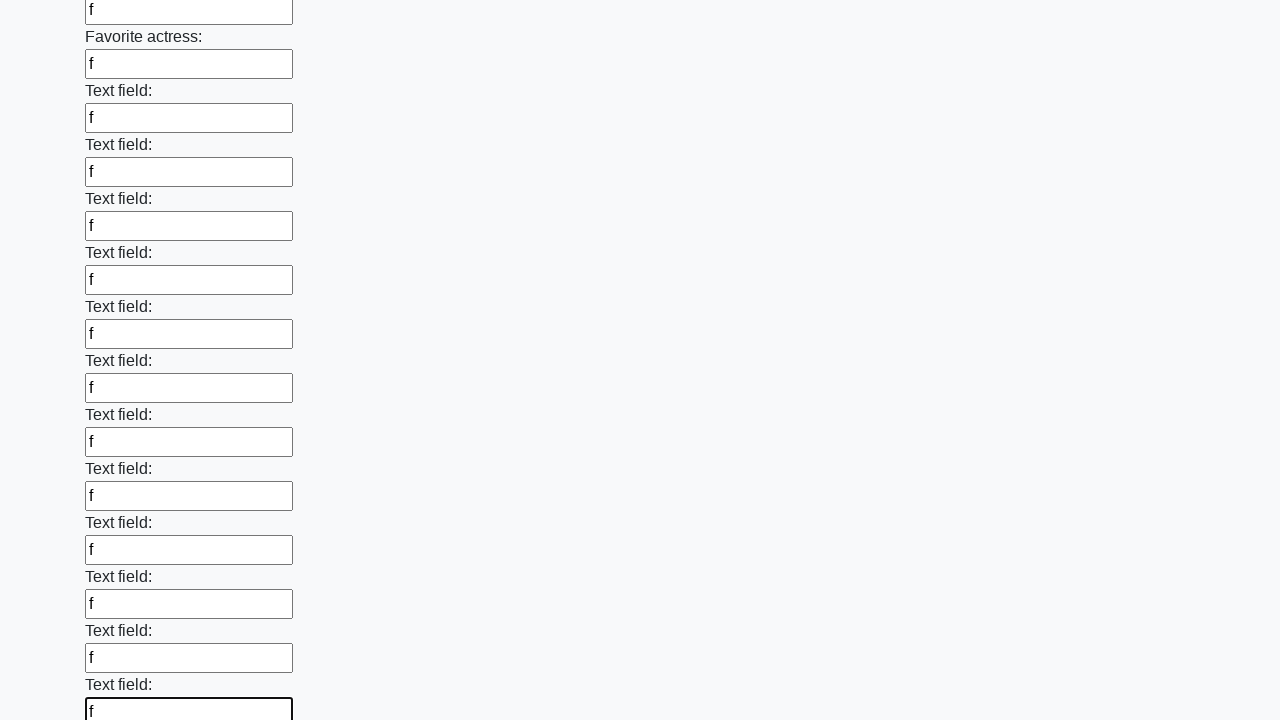

Filled input field 39 of 100 with 'f' on input >> nth=38
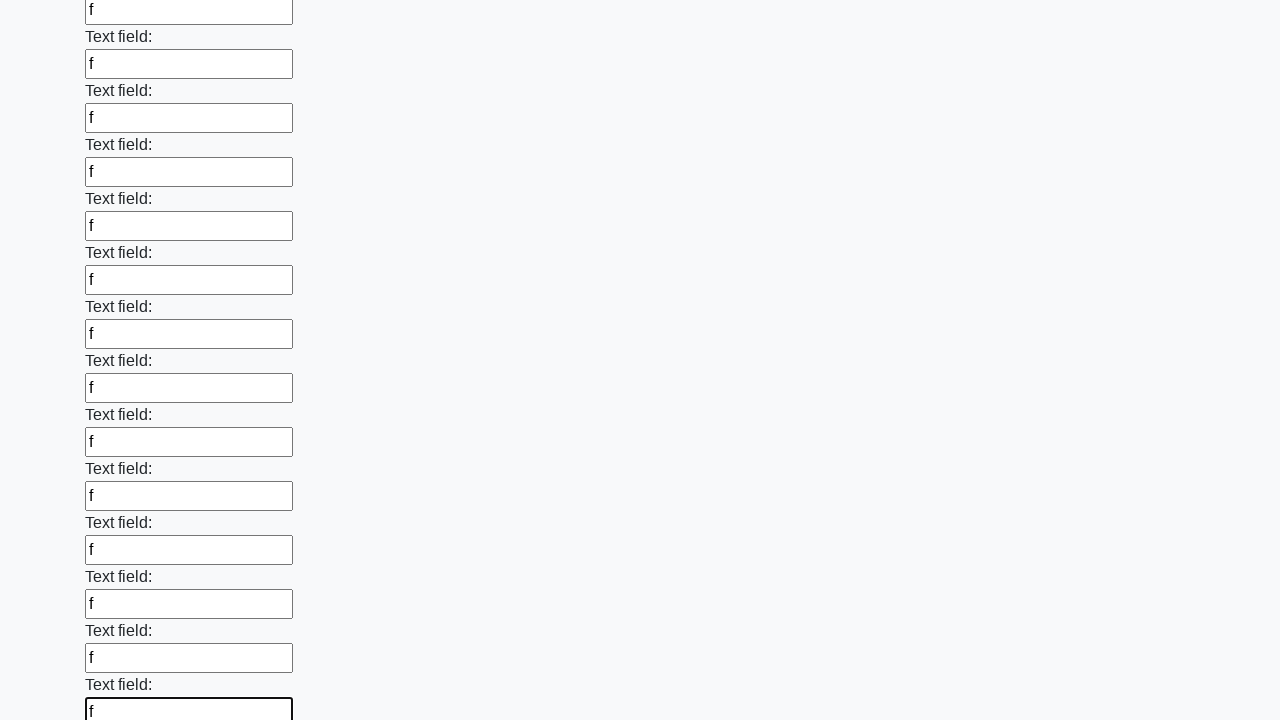

Filled input field 40 of 100 with 'f' on input >> nth=39
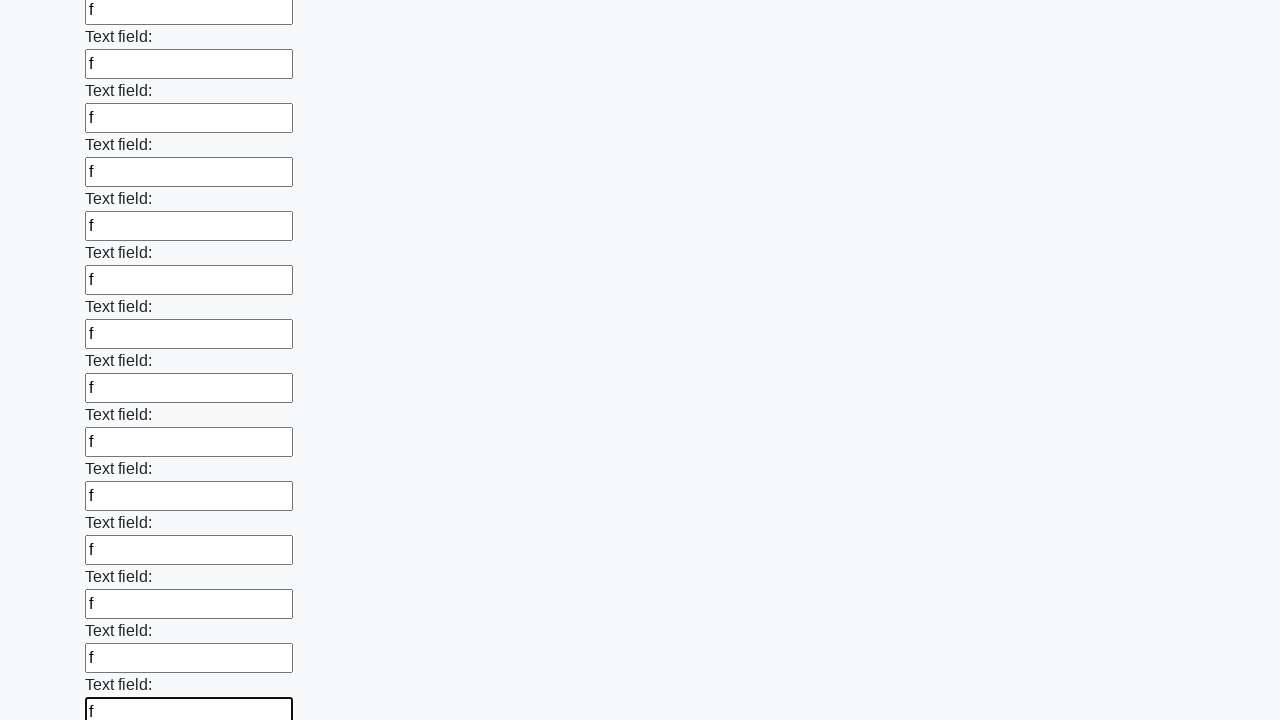

Filled input field 41 of 100 with 'f' on input >> nth=40
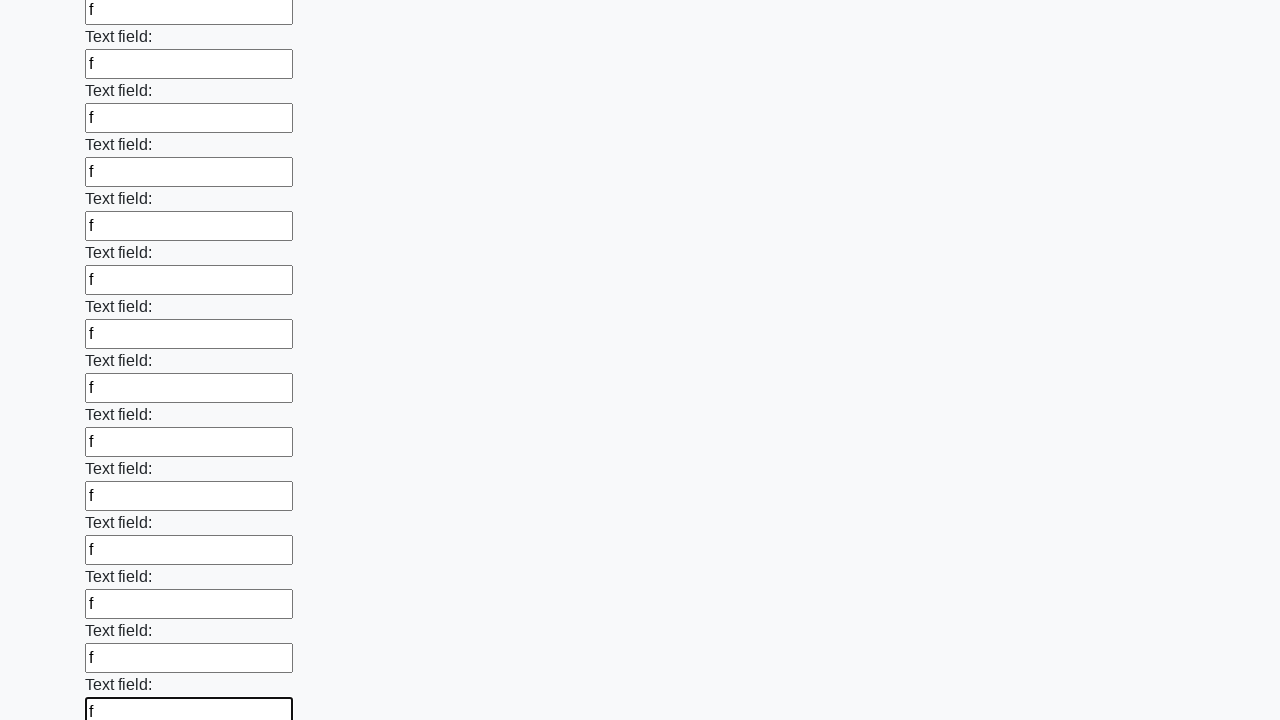

Filled input field 42 of 100 with 'f' on input >> nth=41
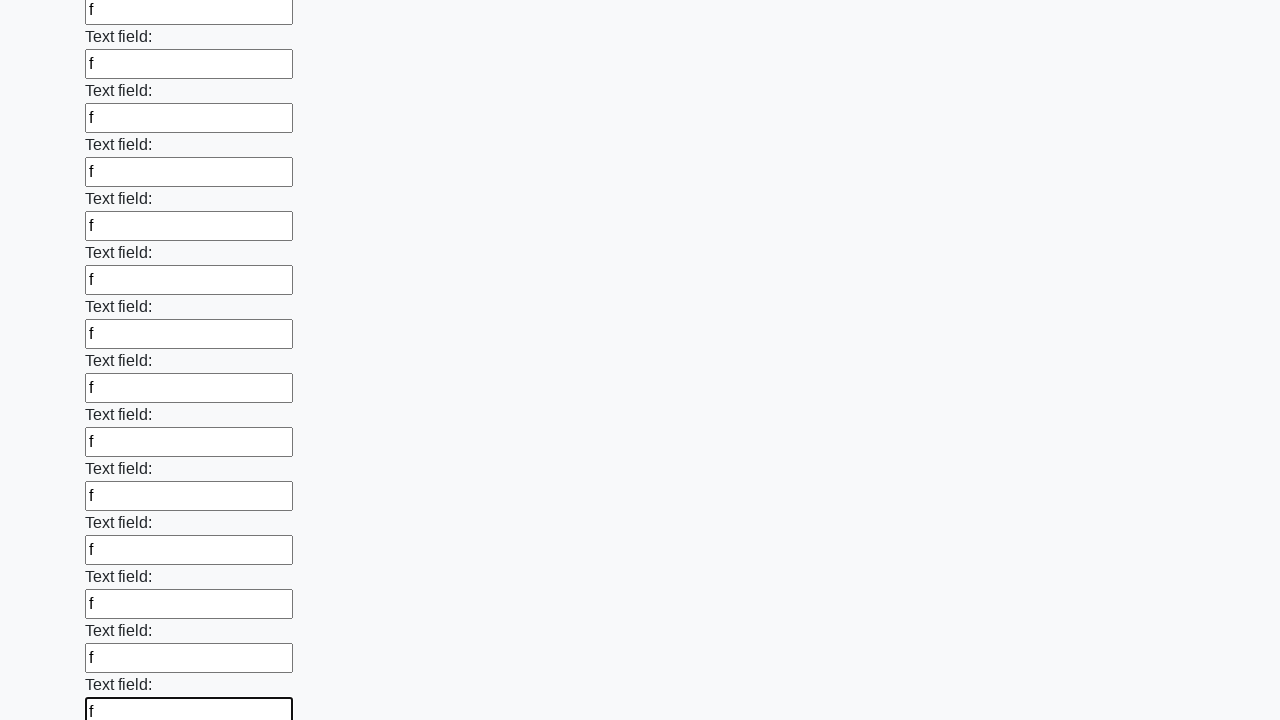

Filled input field 43 of 100 with 'f' on input >> nth=42
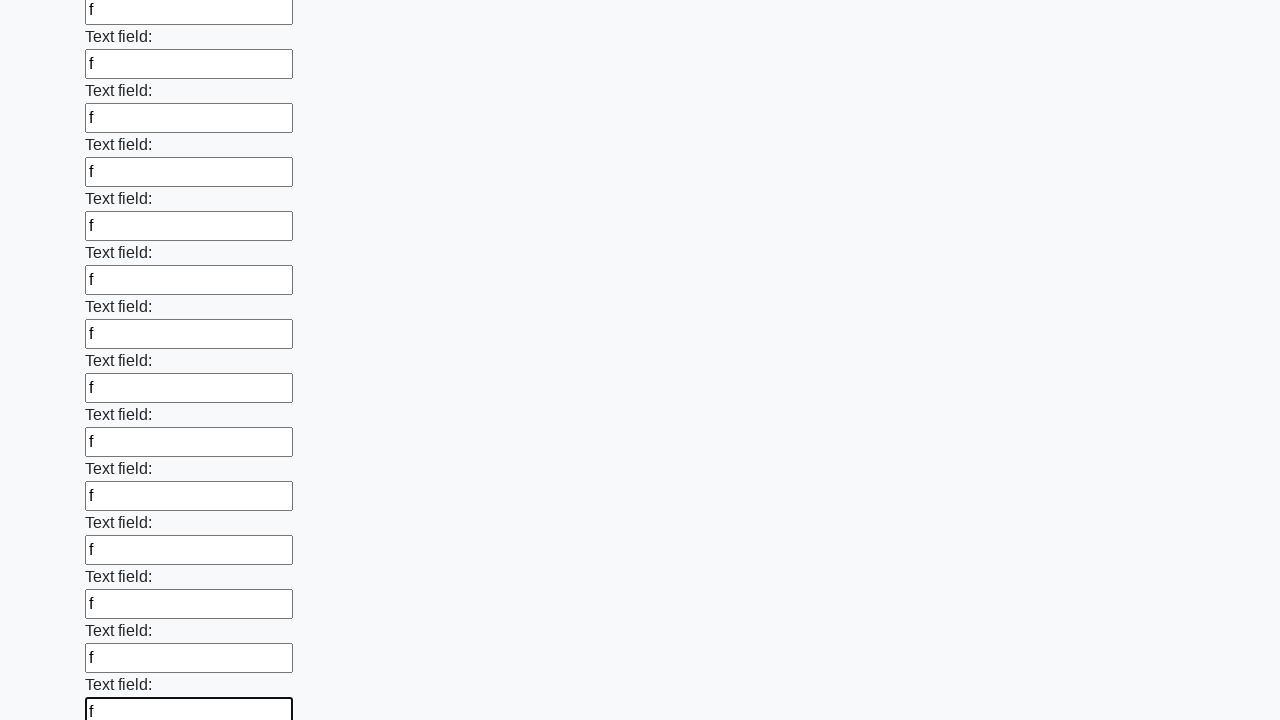

Filled input field 44 of 100 with 'f' on input >> nth=43
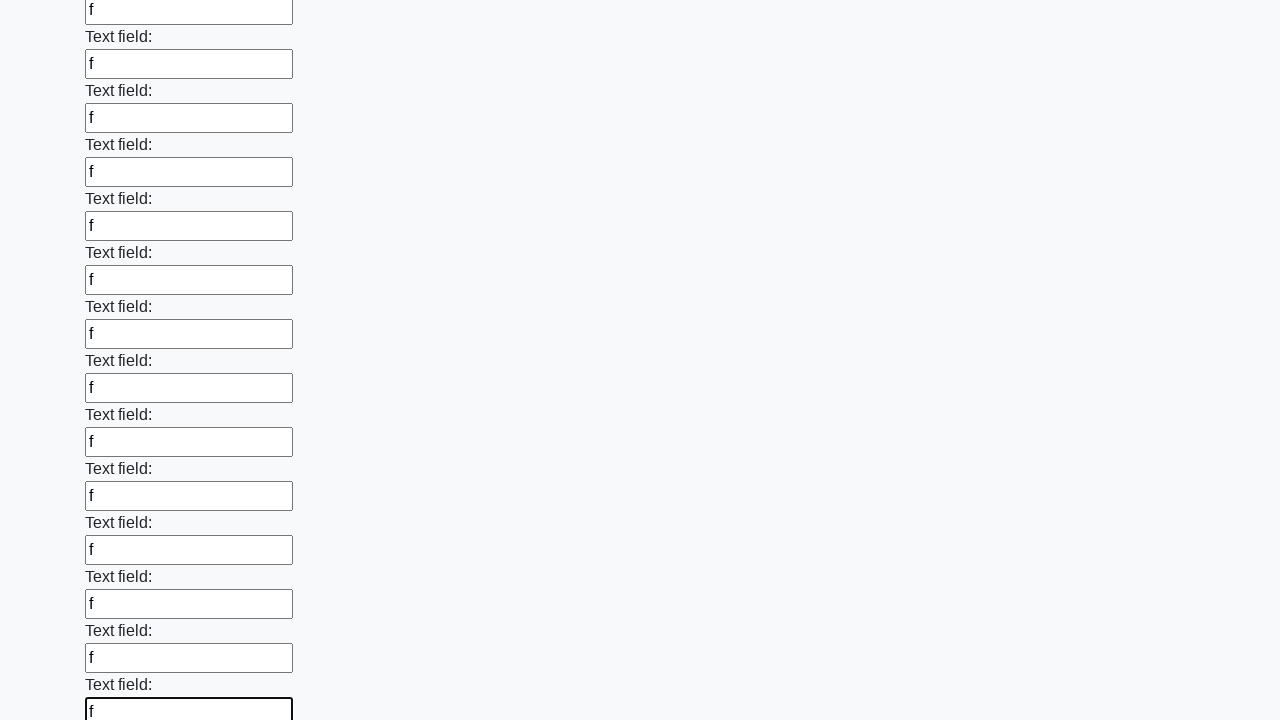

Filled input field 45 of 100 with 'f' on input >> nth=44
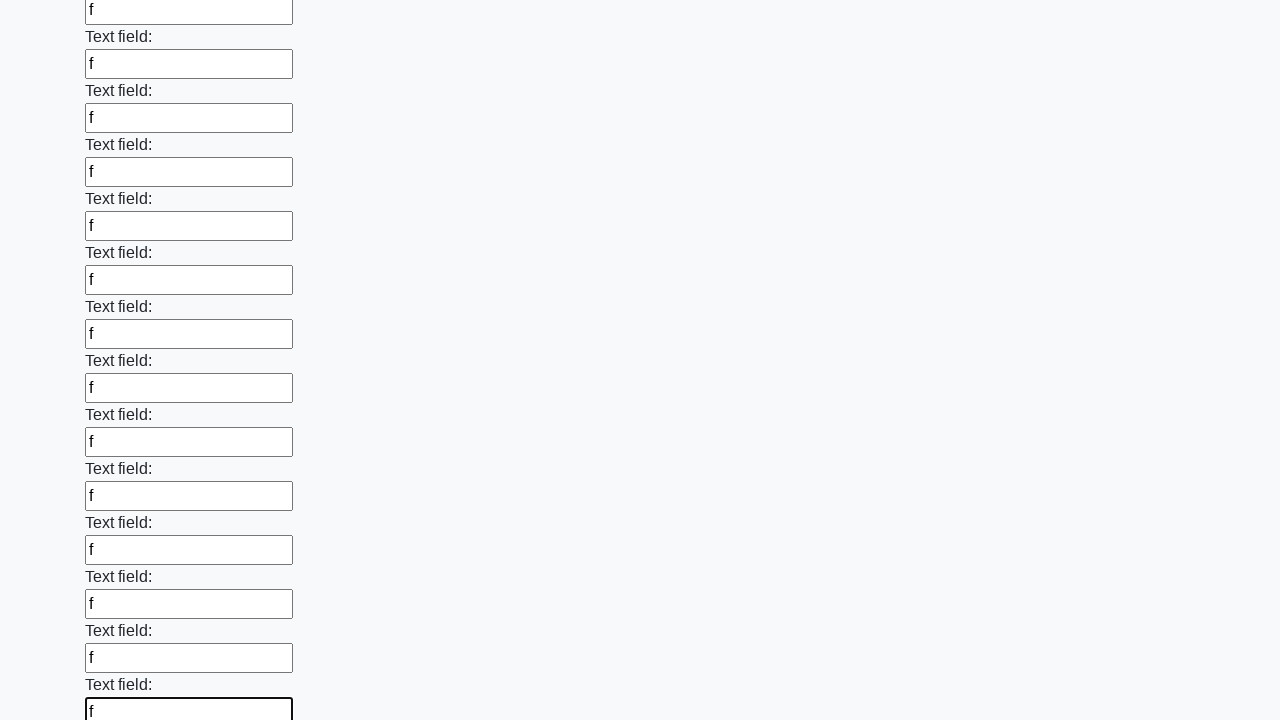

Filled input field 46 of 100 with 'f' on input >> nth=45
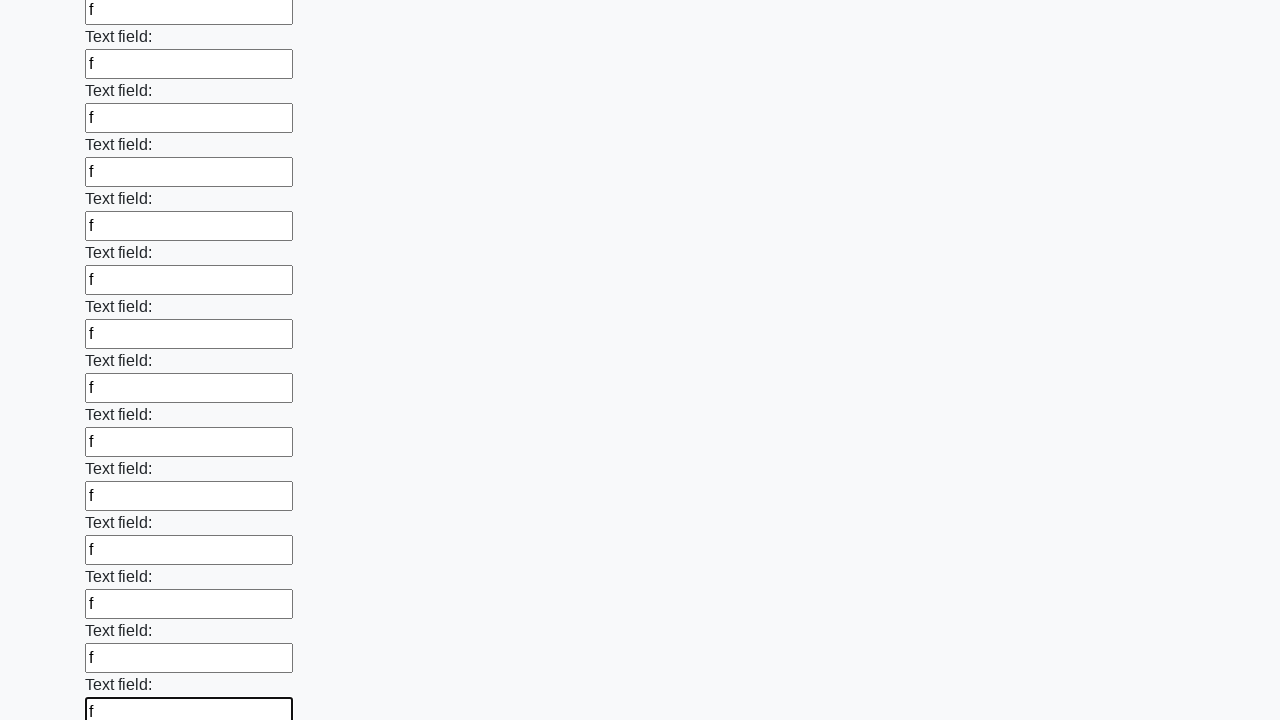

Filled input field 47 of 100 with 'f' on input >> nth=46
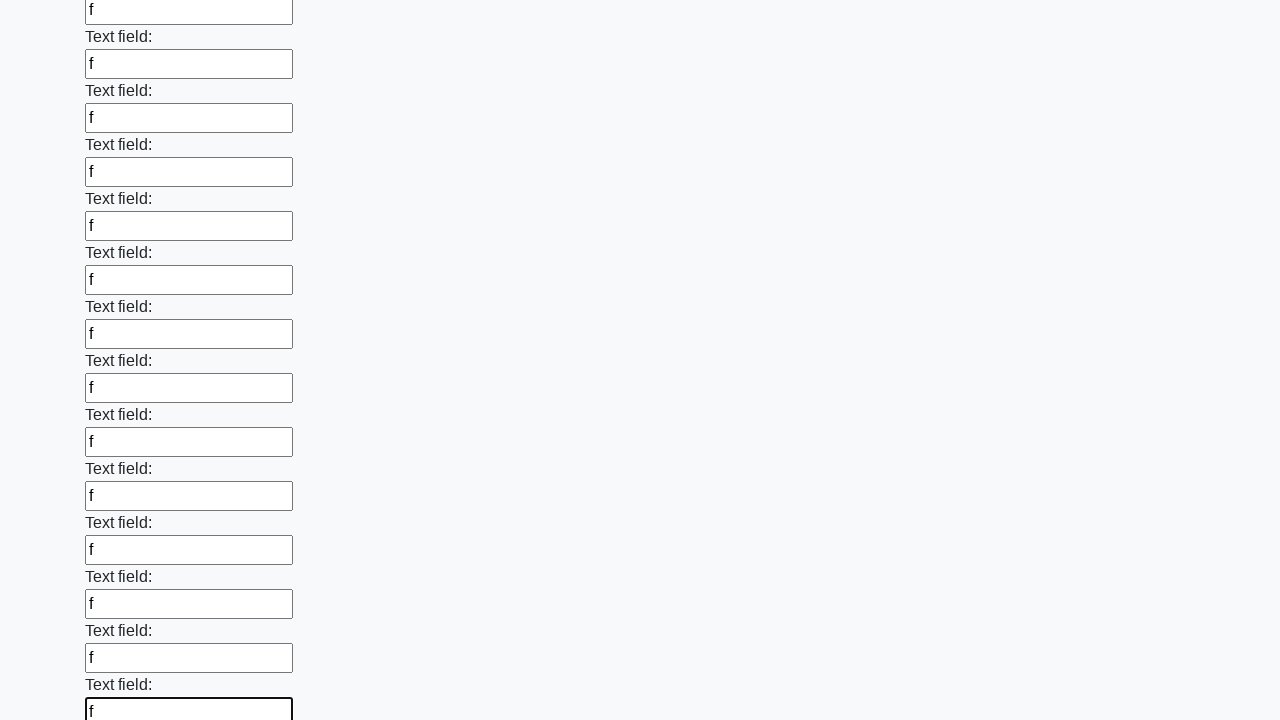

Filled input field 48 of 100 with 'f' on input >> nth=47
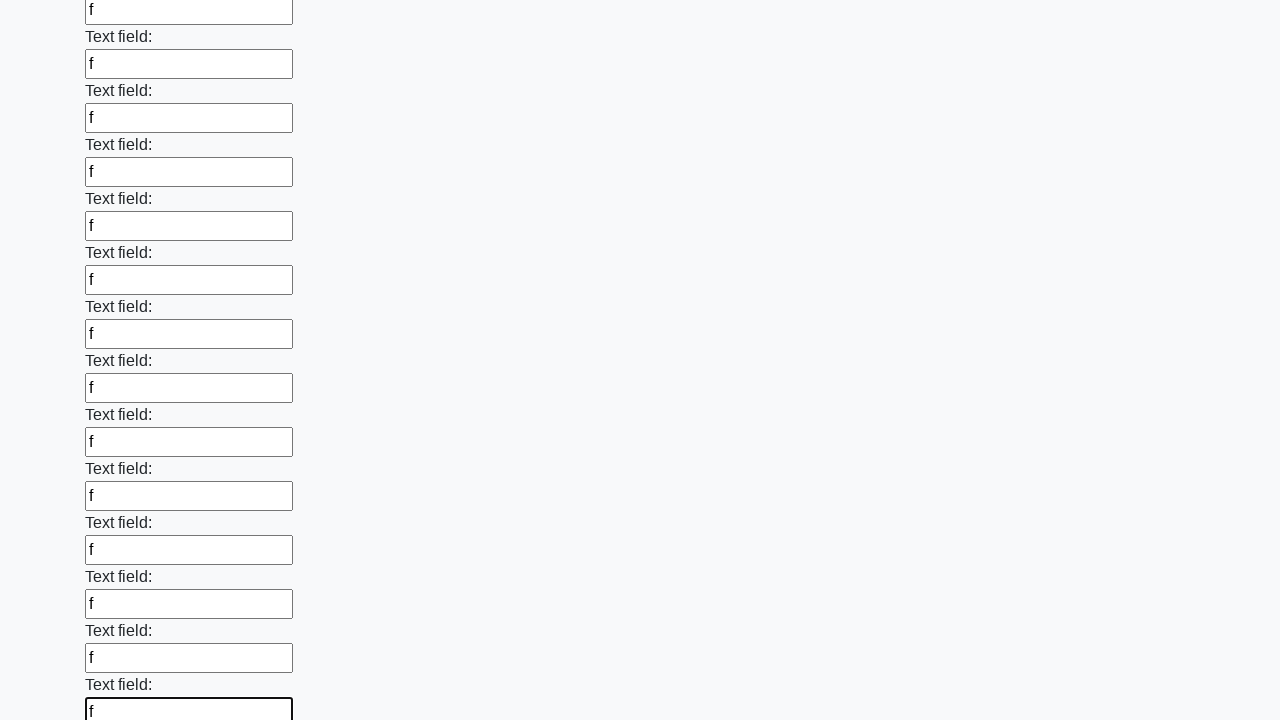

Filled input field 49 of 100 with 'f' on input >> nth=48
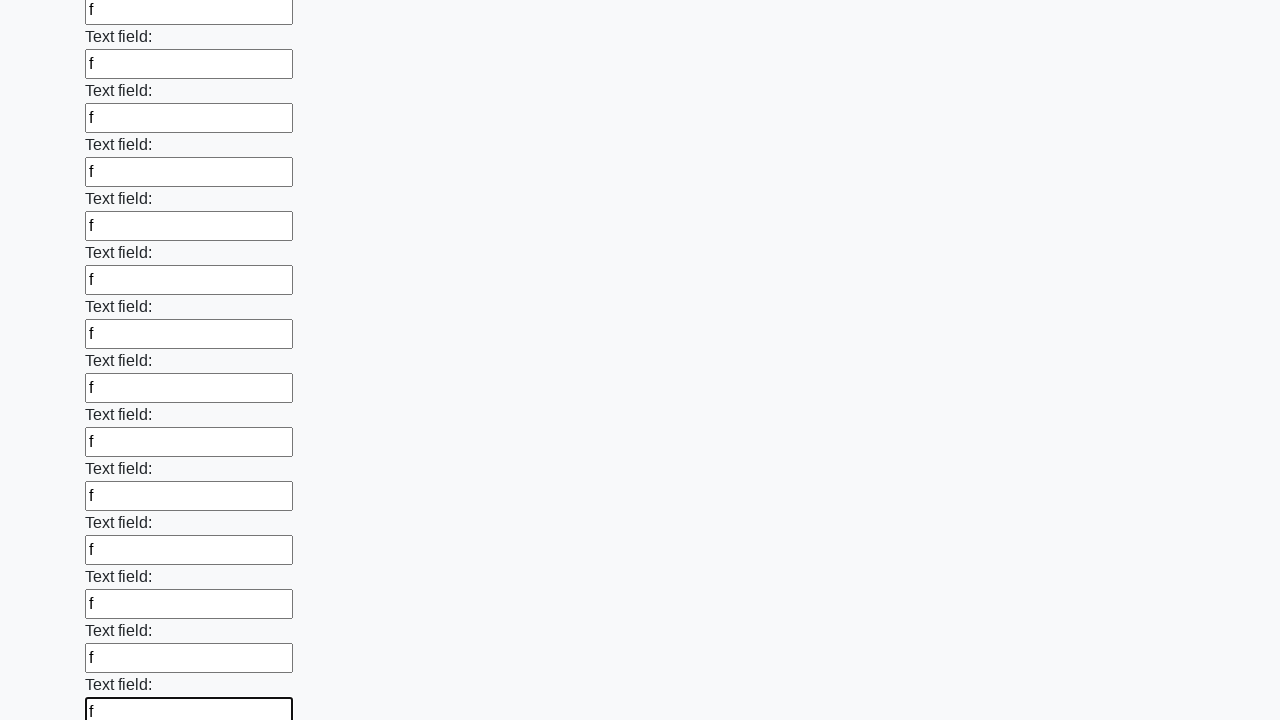

Filled input field 50 of 100 with 'f' on input >> nth=49
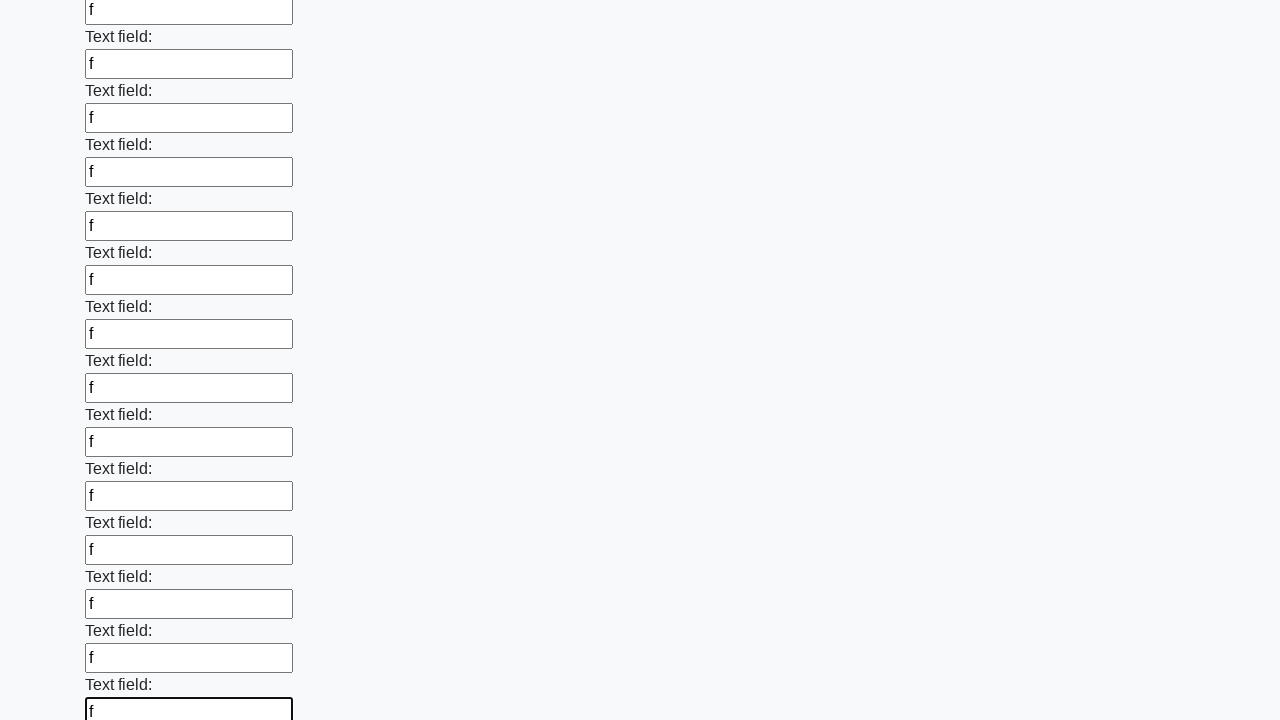

Filled input field 51 of 100 with 'f' on input >> nth=50
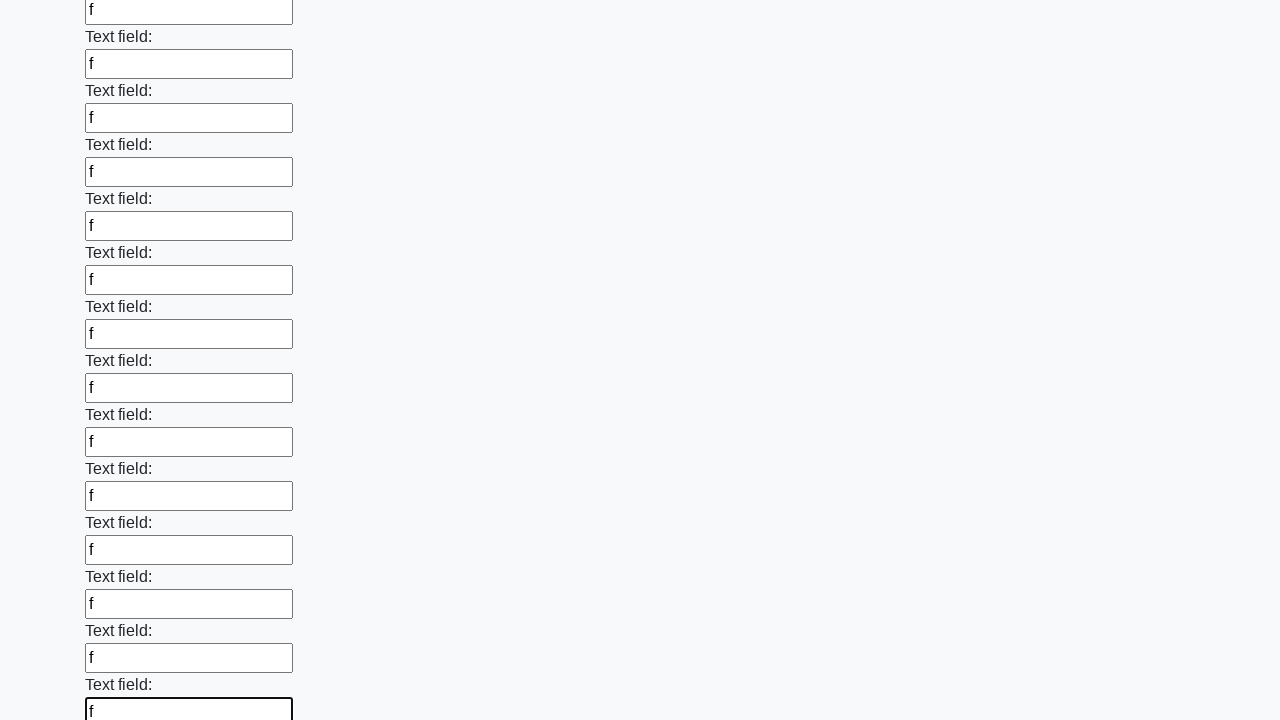

Filled input field 52 of 100 with 'f' on input >> nth=51
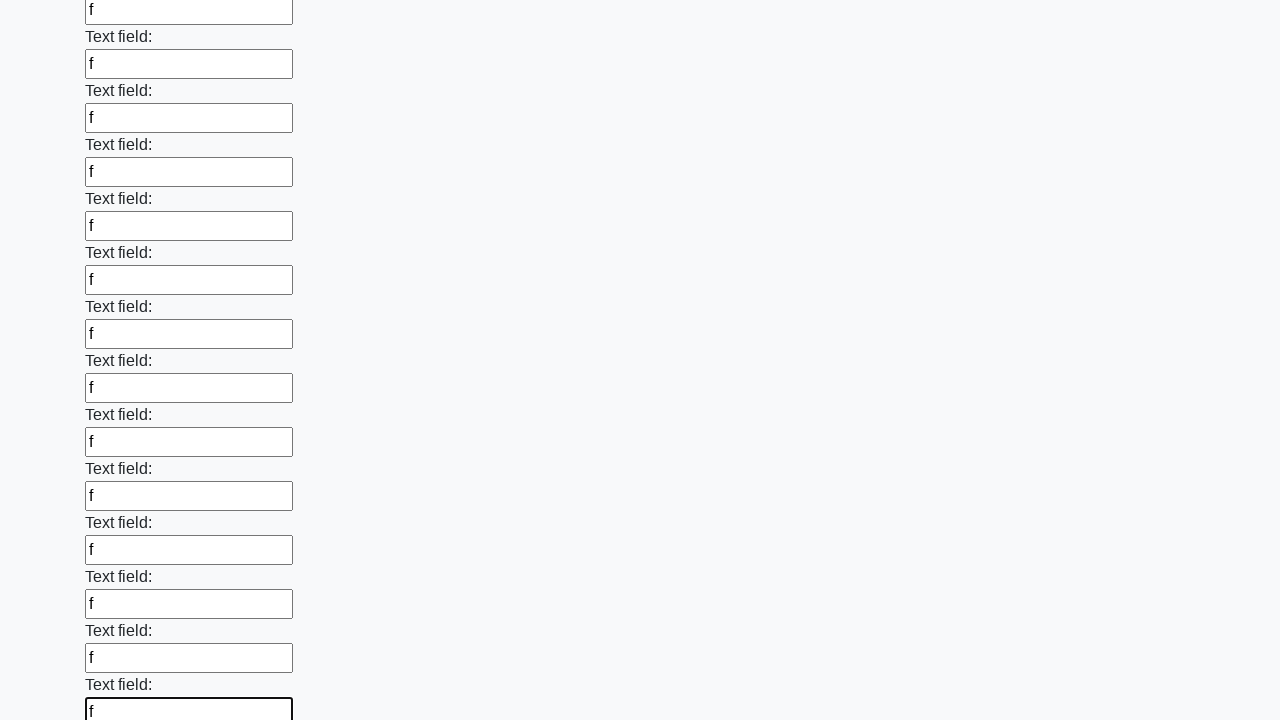

Filled input field 53 of 100 with 'f' on input >> nth=52
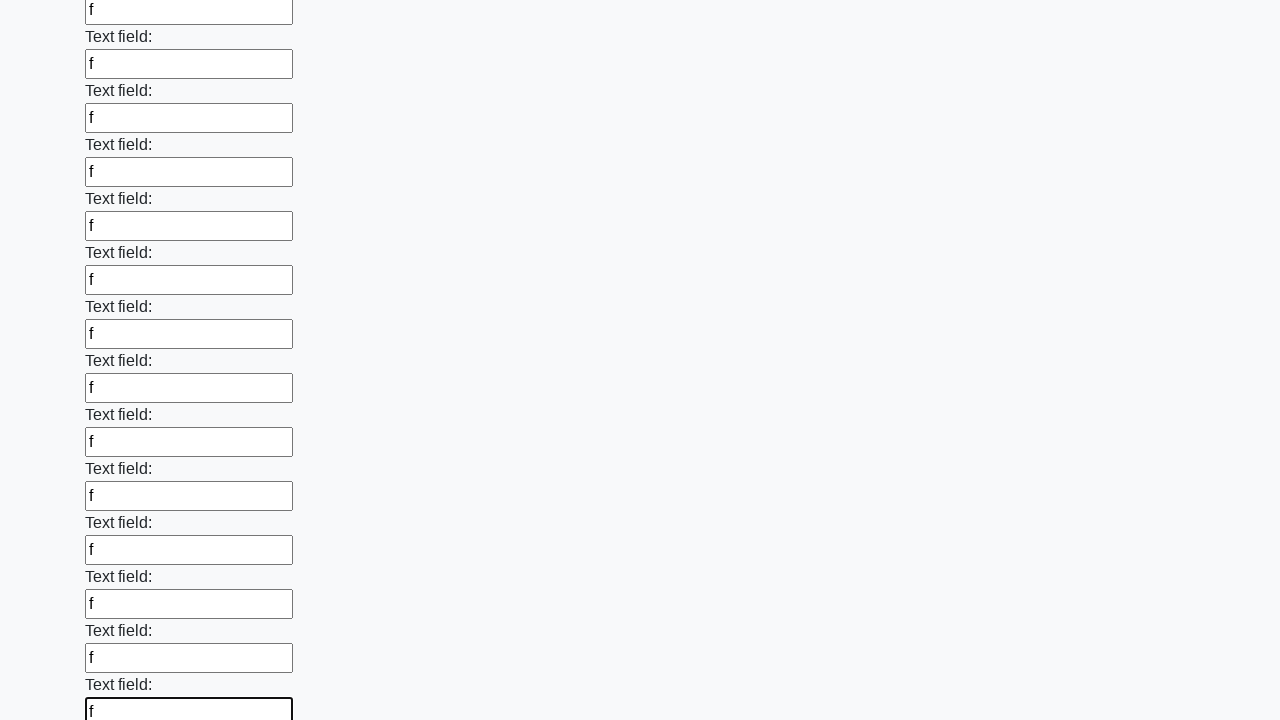

Filled input field 54 of 100 with 'f' on input >> nth=53
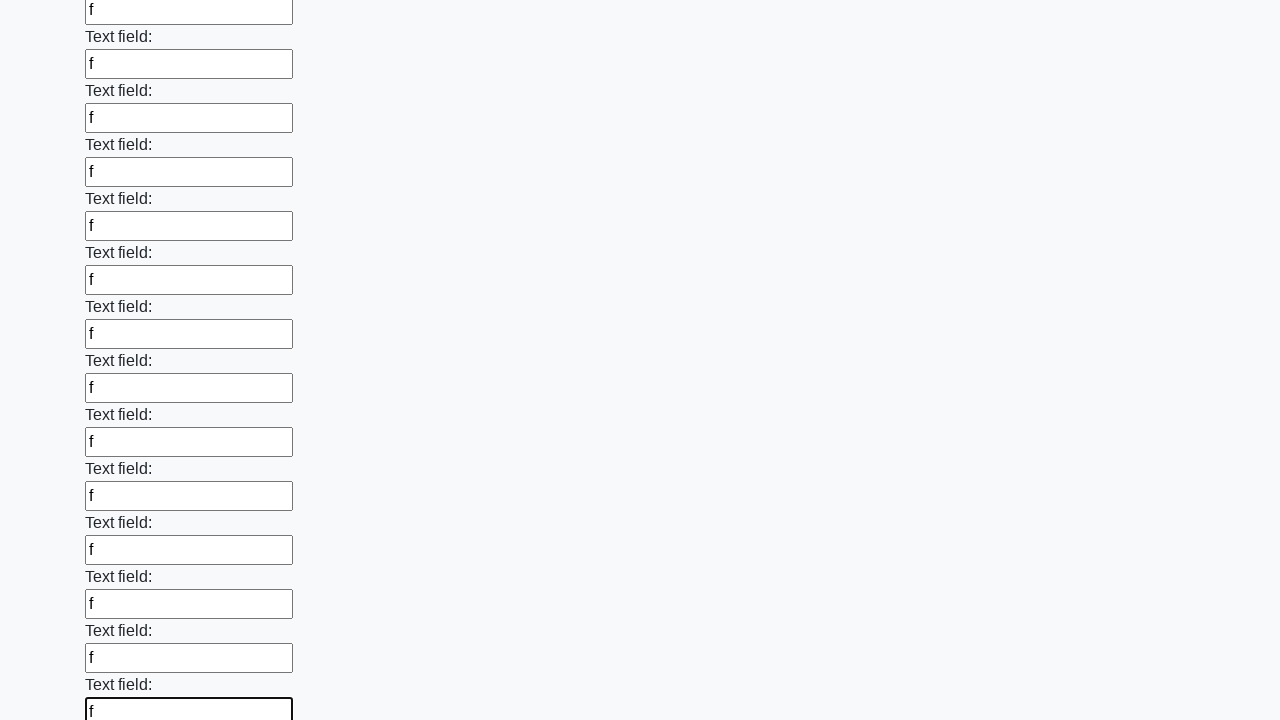

Filled input field 55 of 100 with 'f' on input >> nth=54
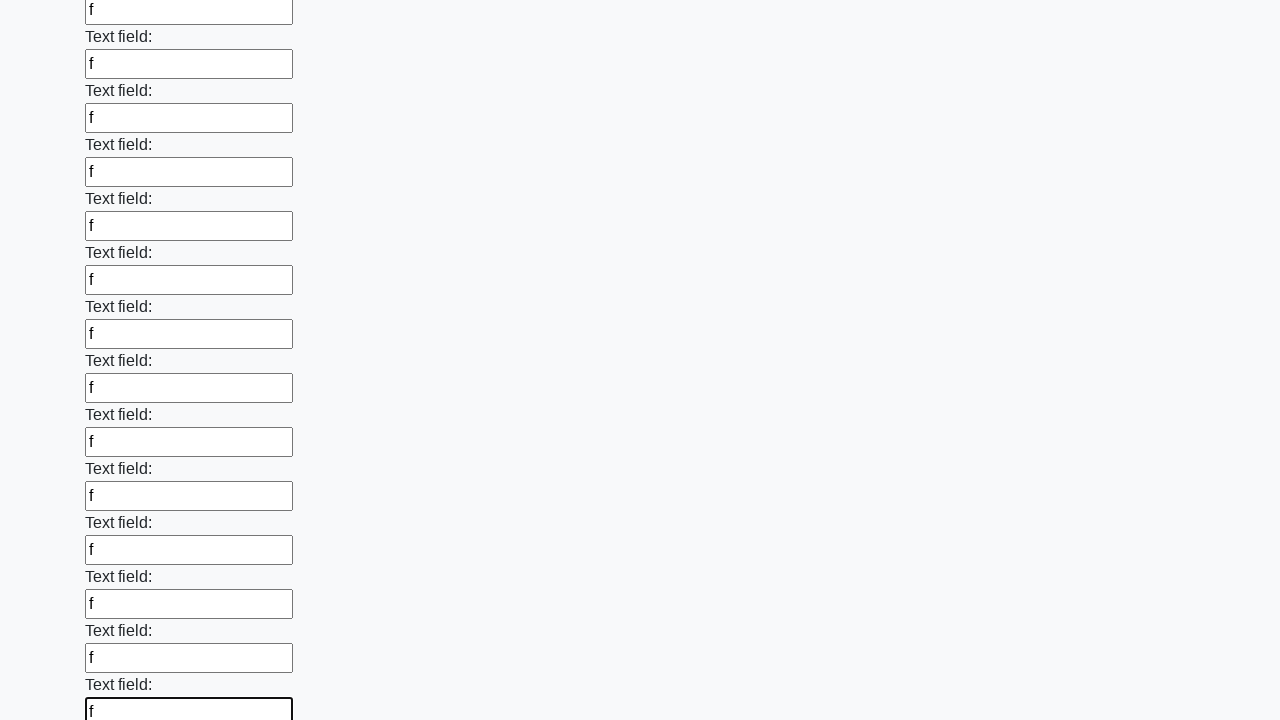

Filled input field 56 of 100 with 'f' on input >> nth=55
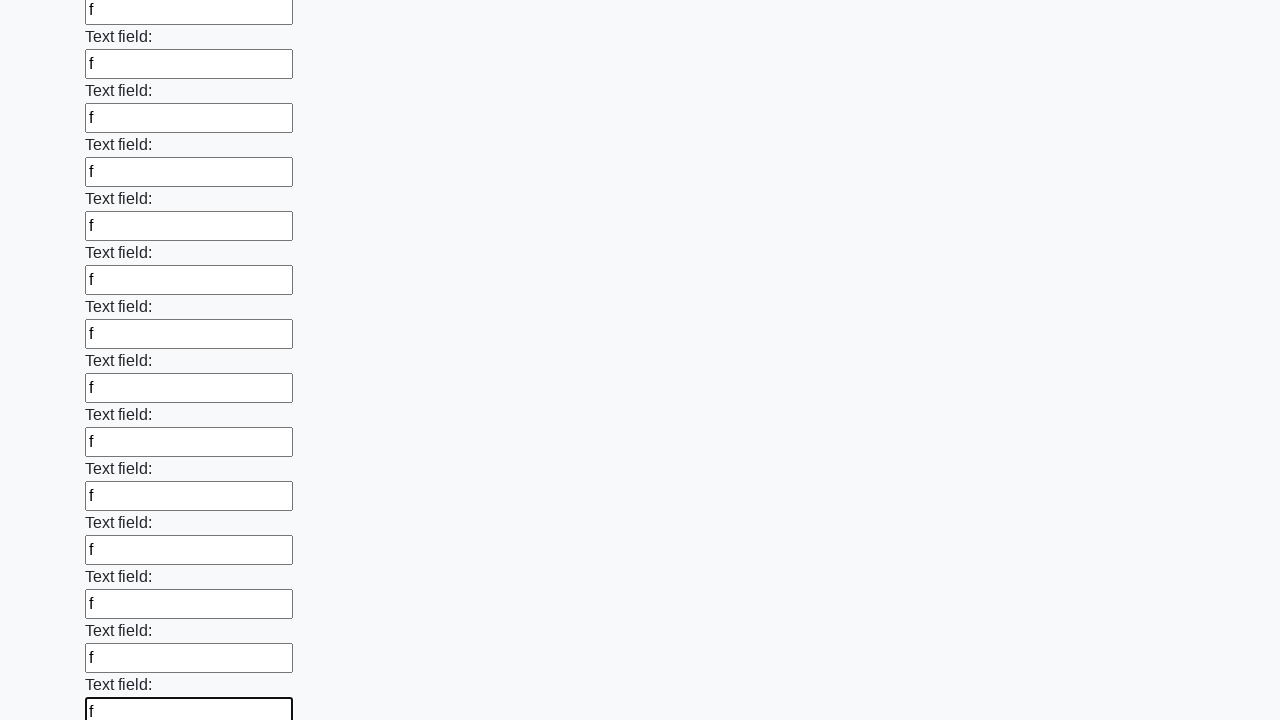

Filled input field 57 of 100 with 'f' on input >> nth=56
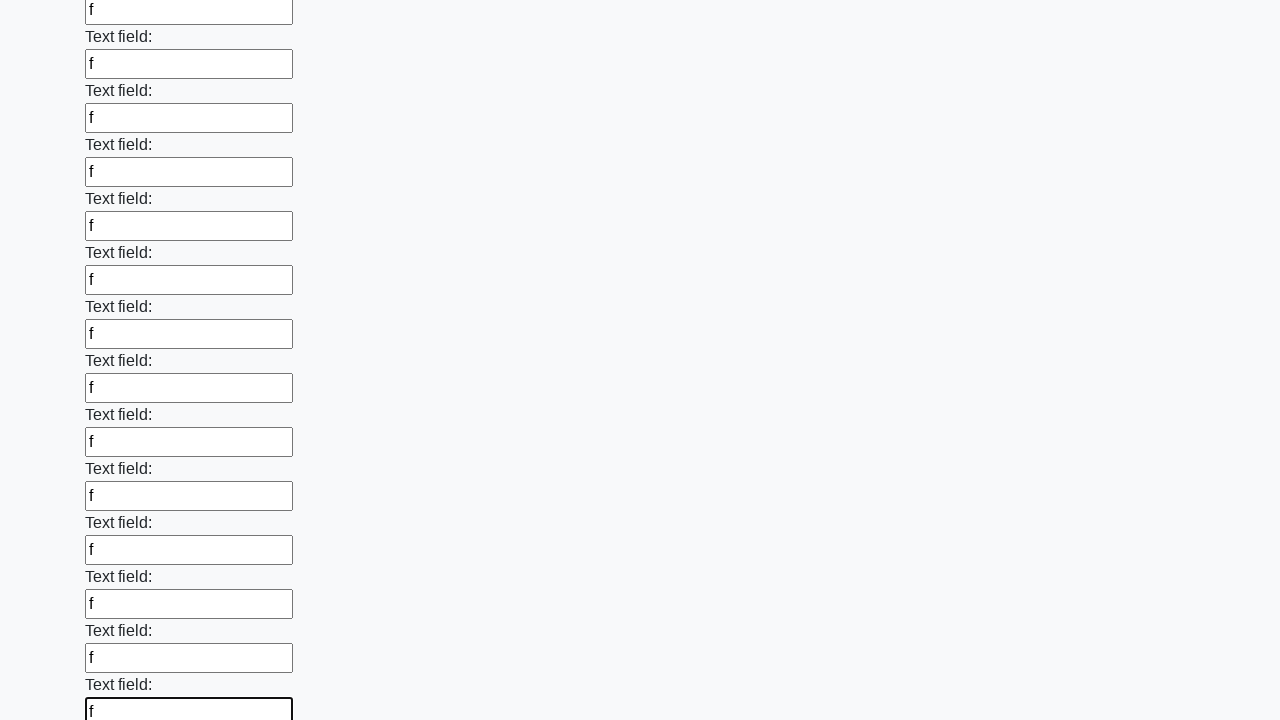

Filled input field 58 of 100 with 'f' on input >> nth=57
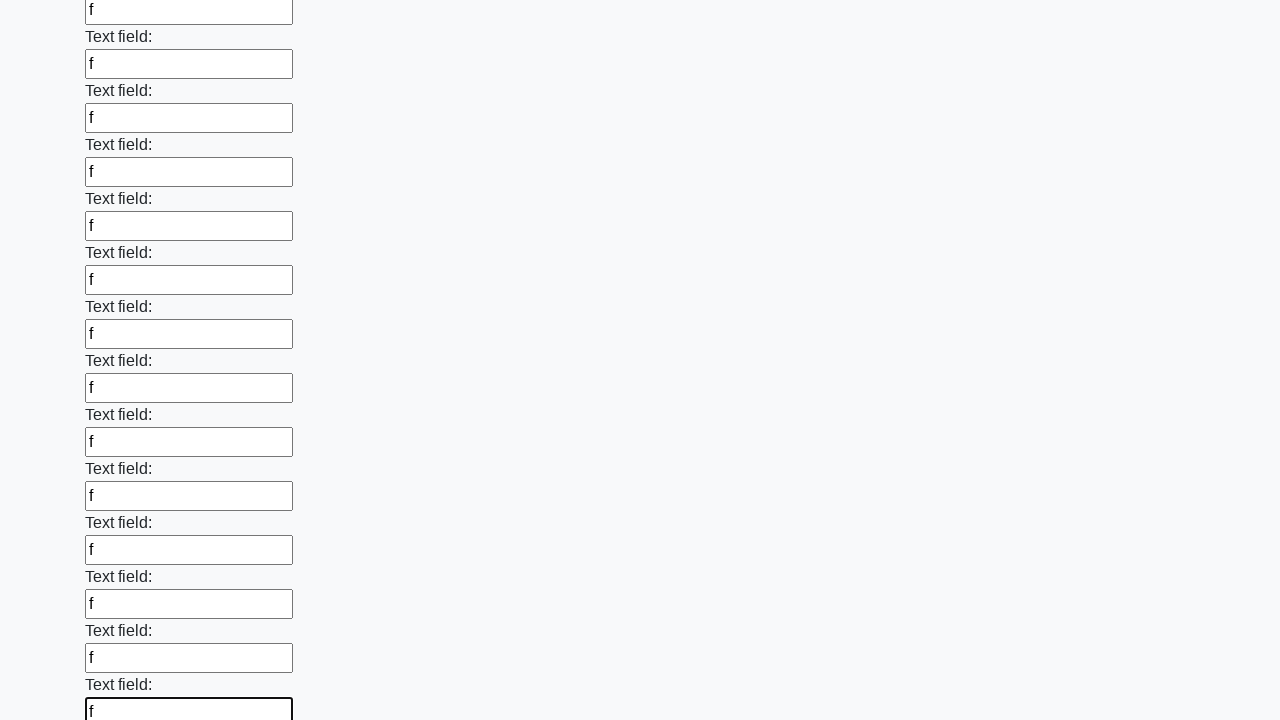

Filled input field 59 of 100 with 'f' on input >> nth=58
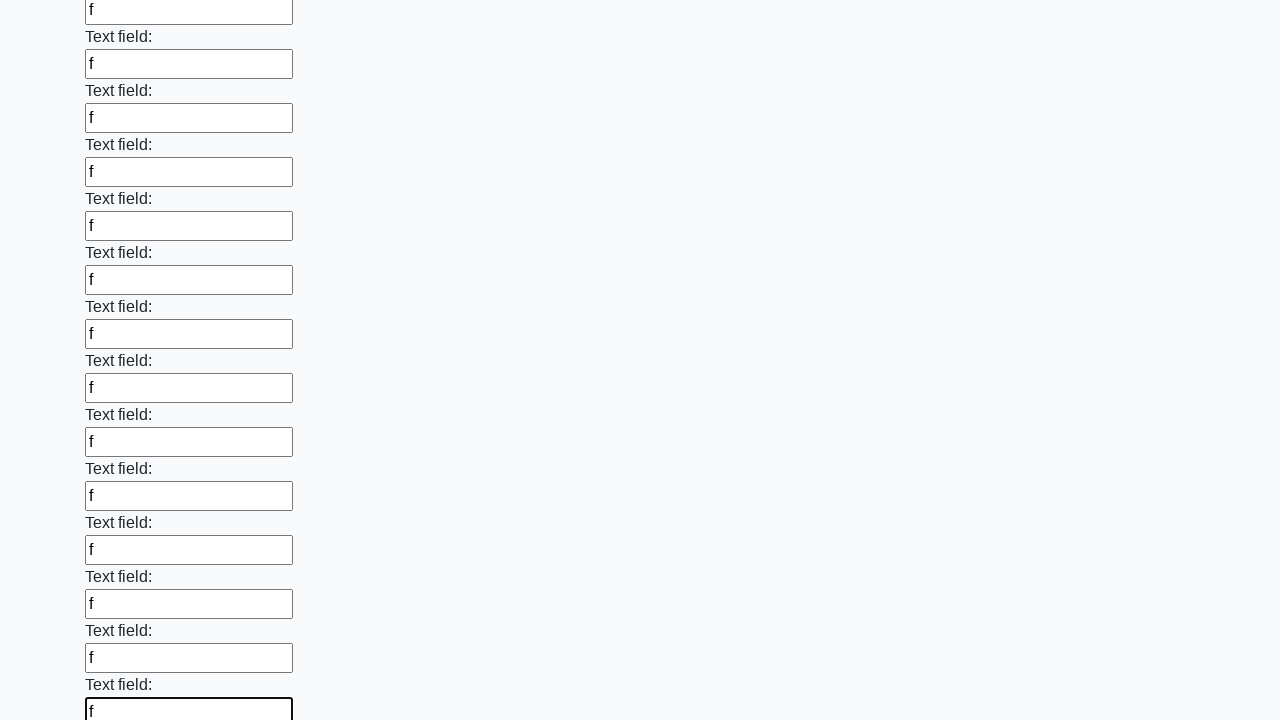

Filled input field 60 of 100 with 'f' on input >> nth=59
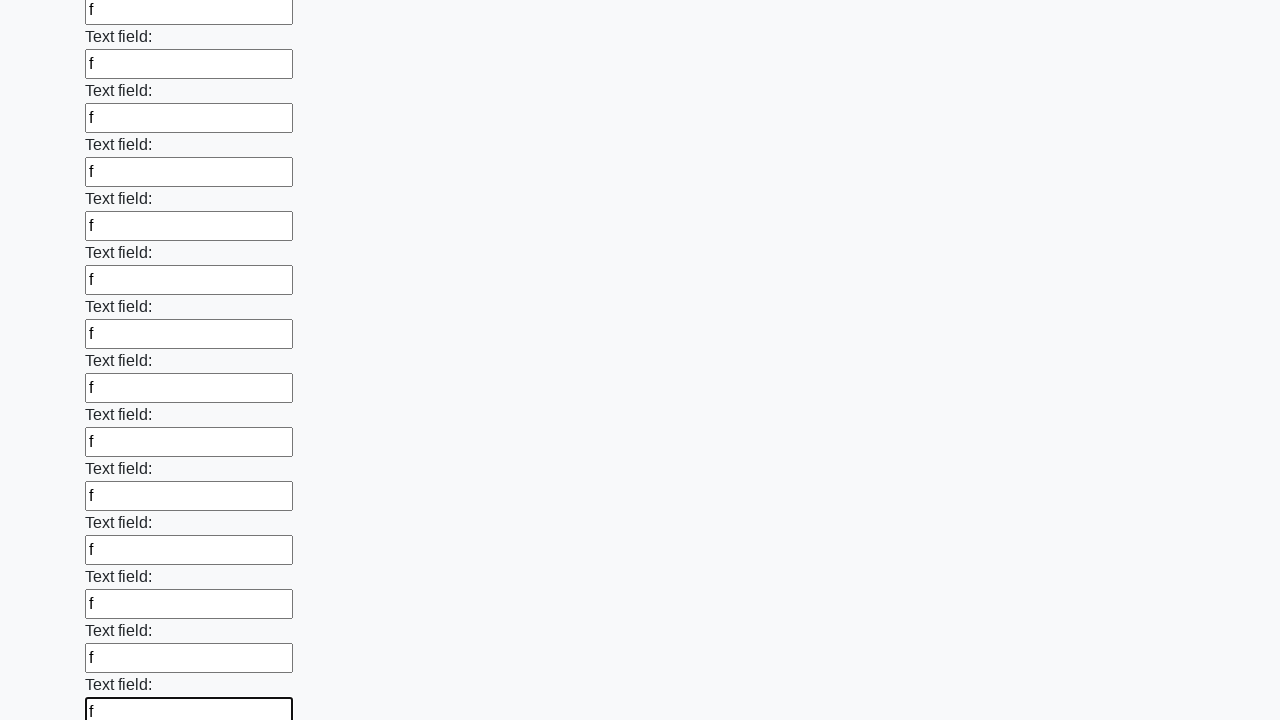

Filled input field 61 of 100 with 'f' on input >> nth=60
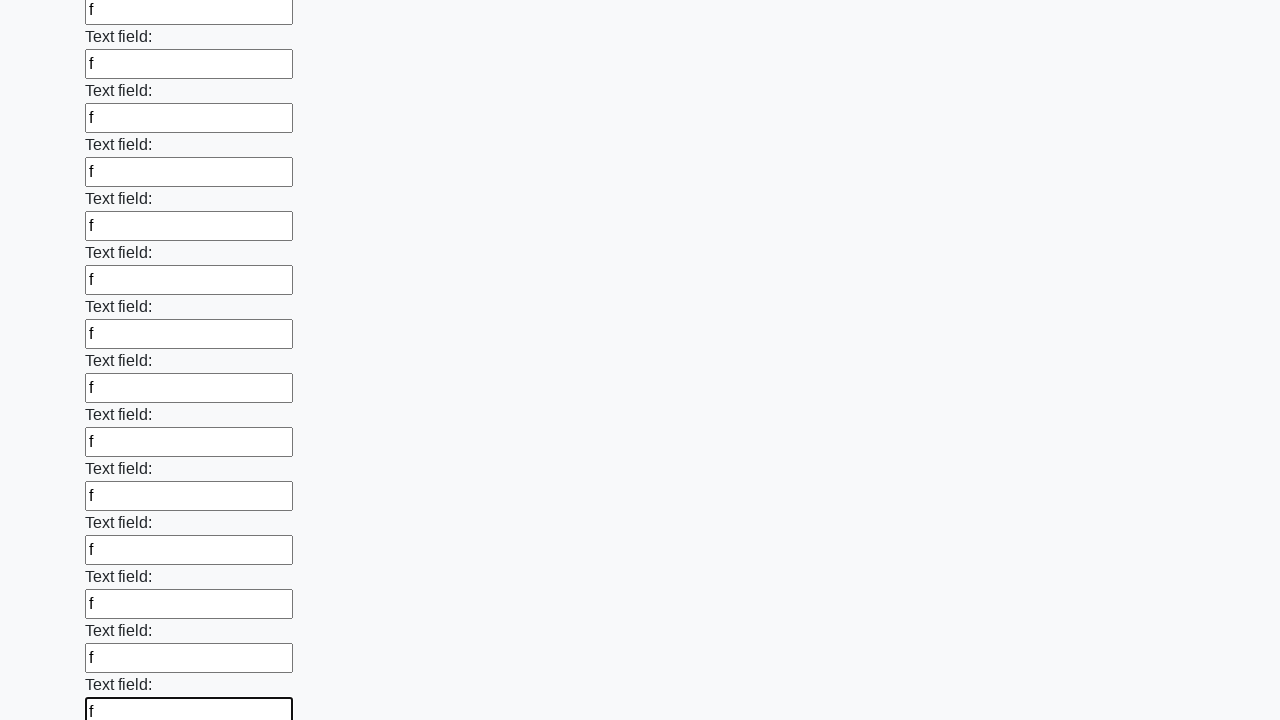

Filled input field 62 of 100 with 'f' on input >> nth=61
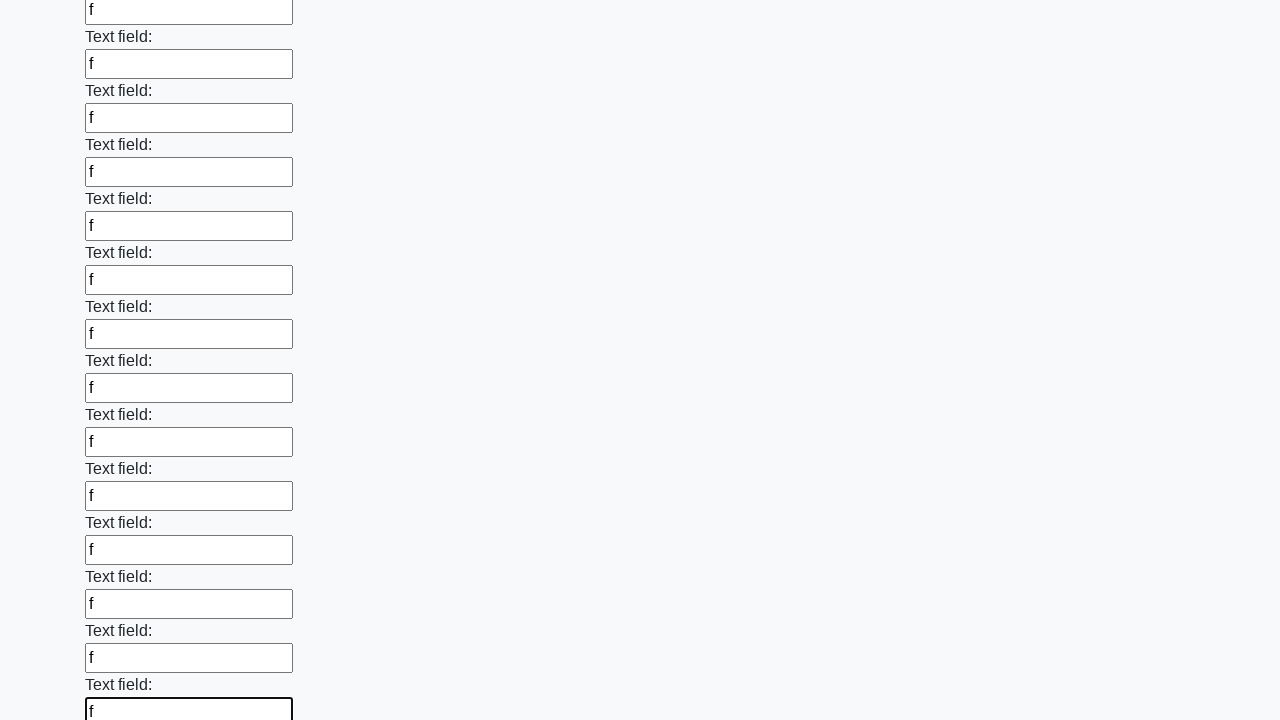

Filled input field 63 of 100 with 'f' on input >> nth=62
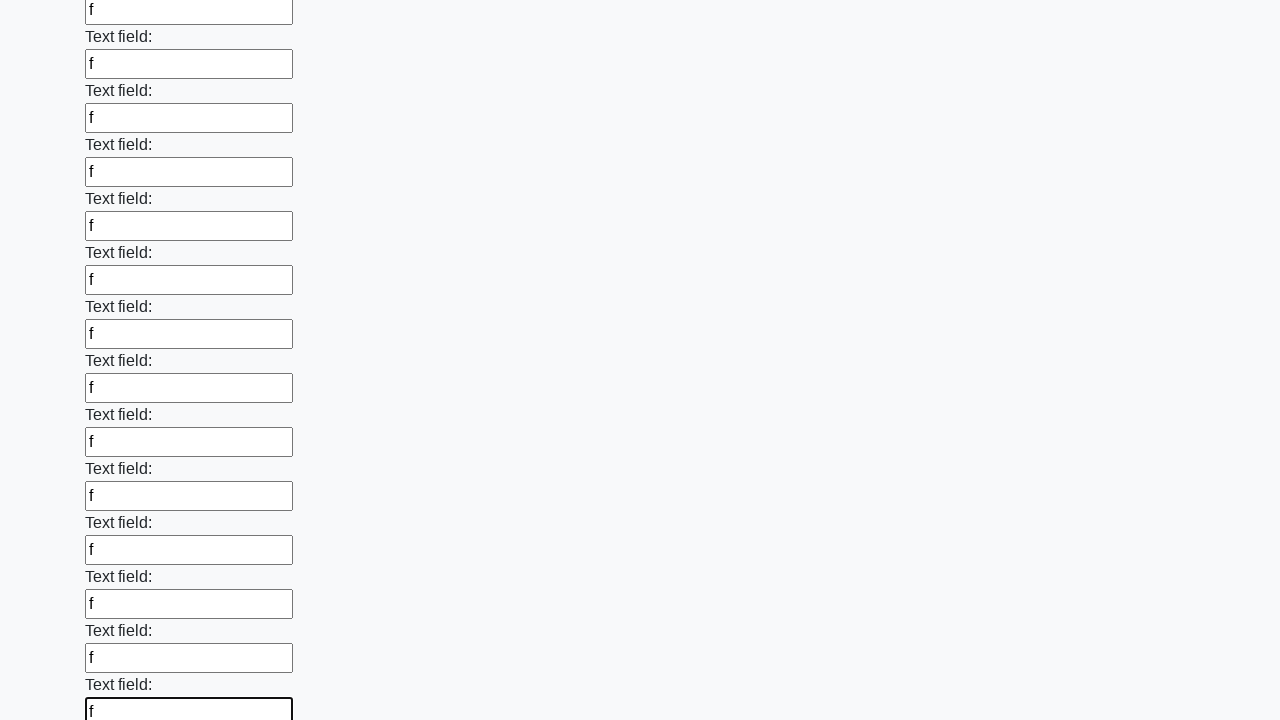

Filled input field 64 of 100 with 'f' on input >> nth=63
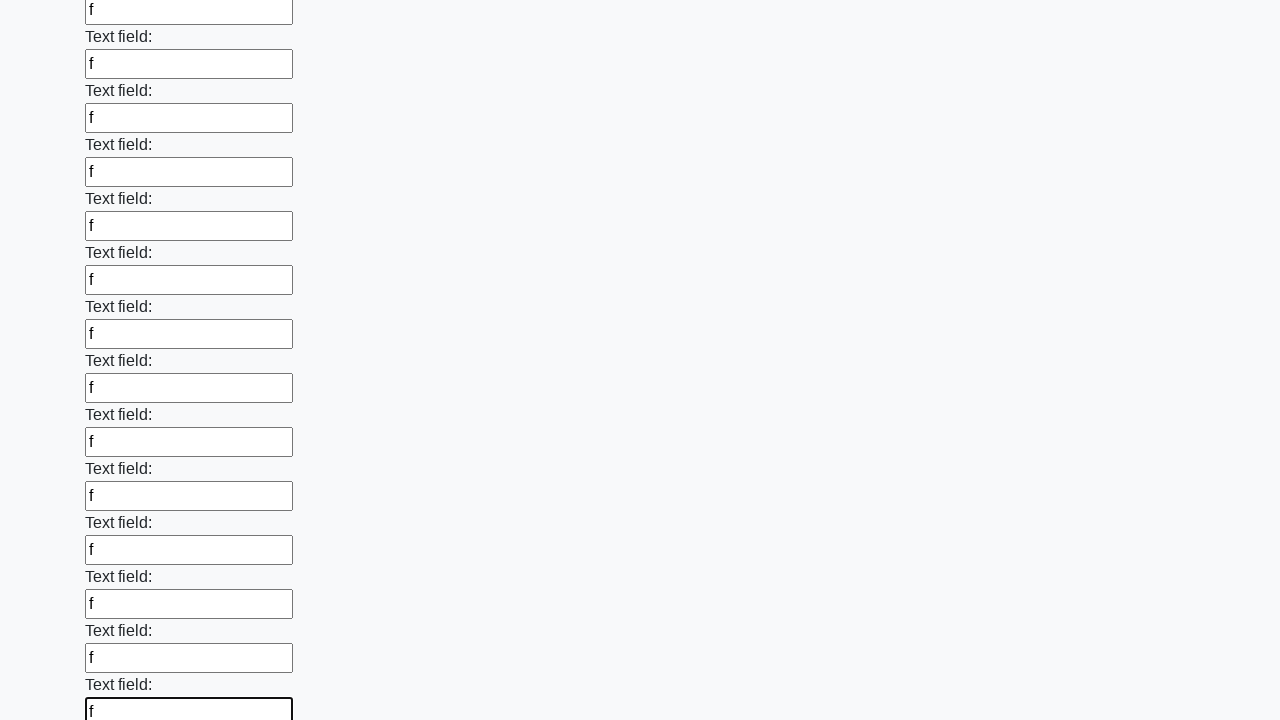

Filled input field 65 of 100 with 'f' on input >> nth=64
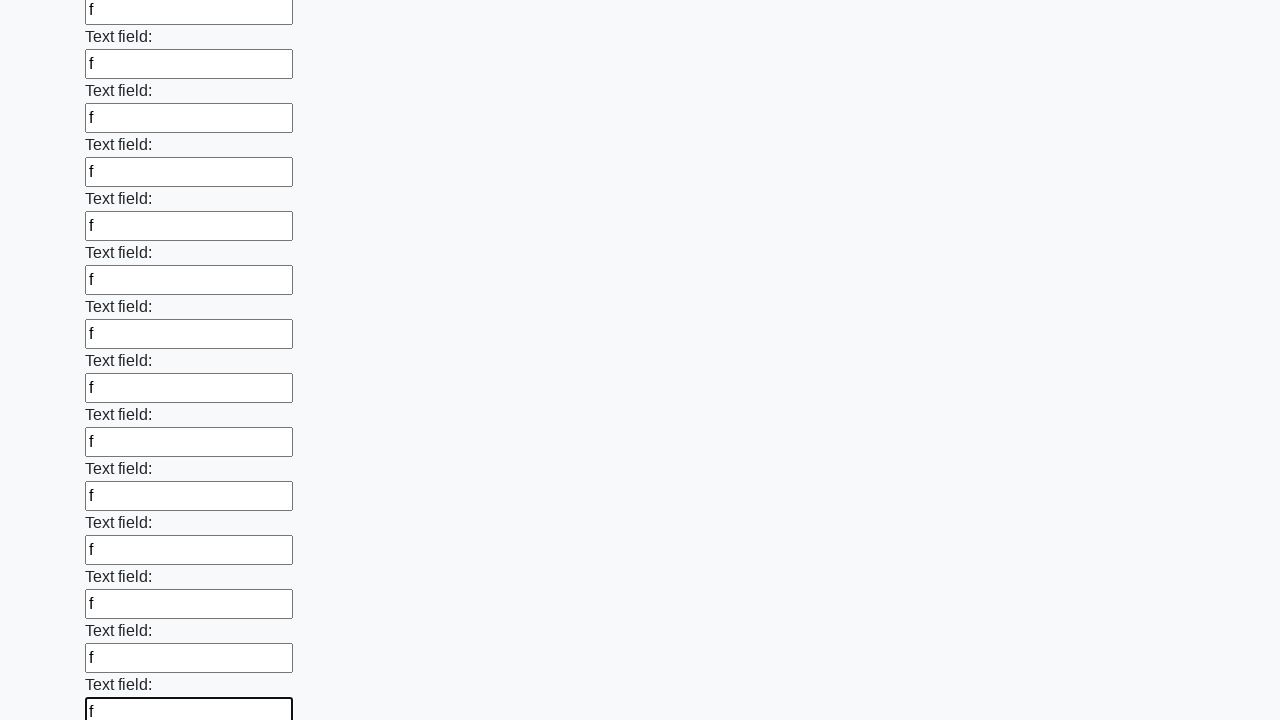

Filled input field 66 of 100 with 'f' on input >> nth=65
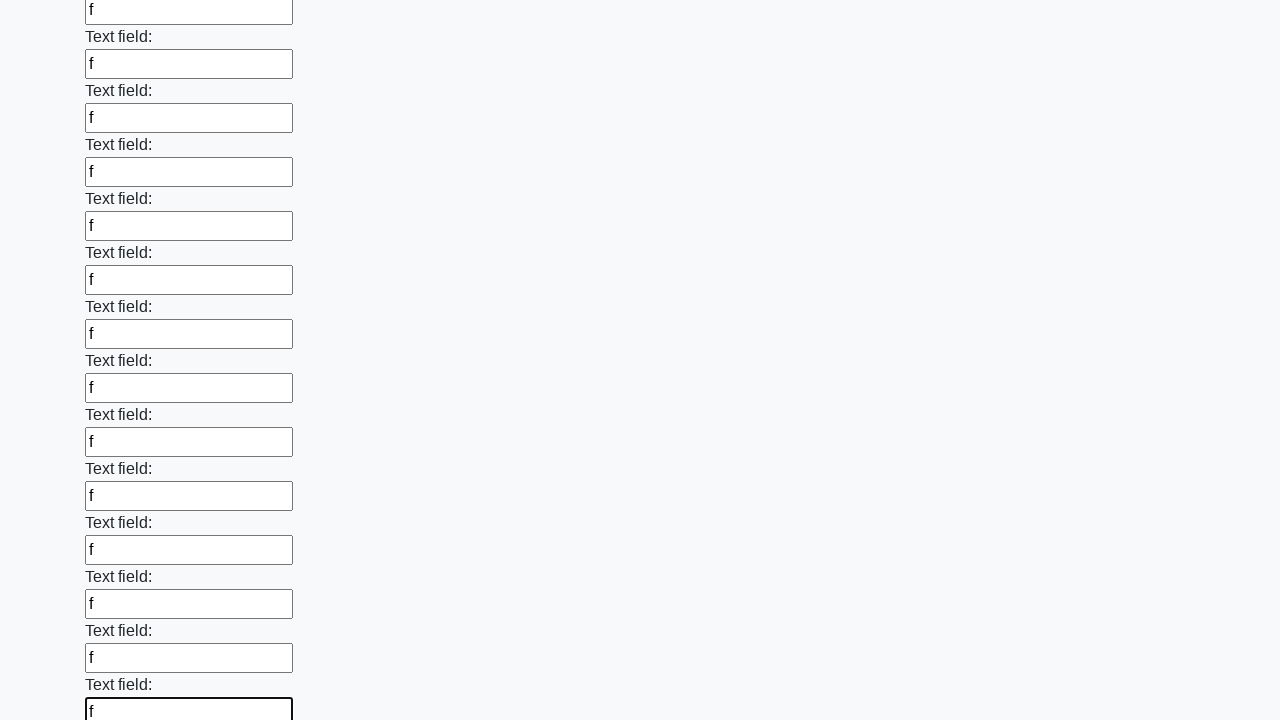

Filled input field 67 of 100 with 'f' on input >> nth=66
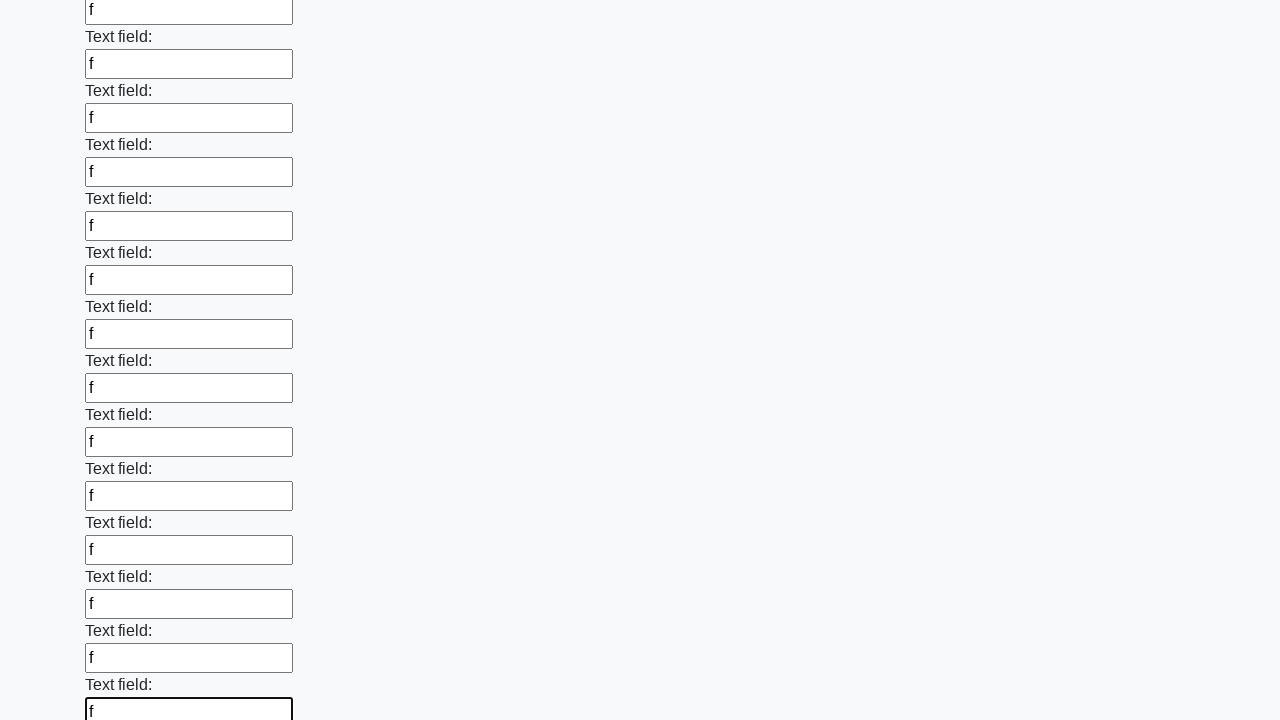

Filled input field 68 of 100 with 'f' on input >> nth=67
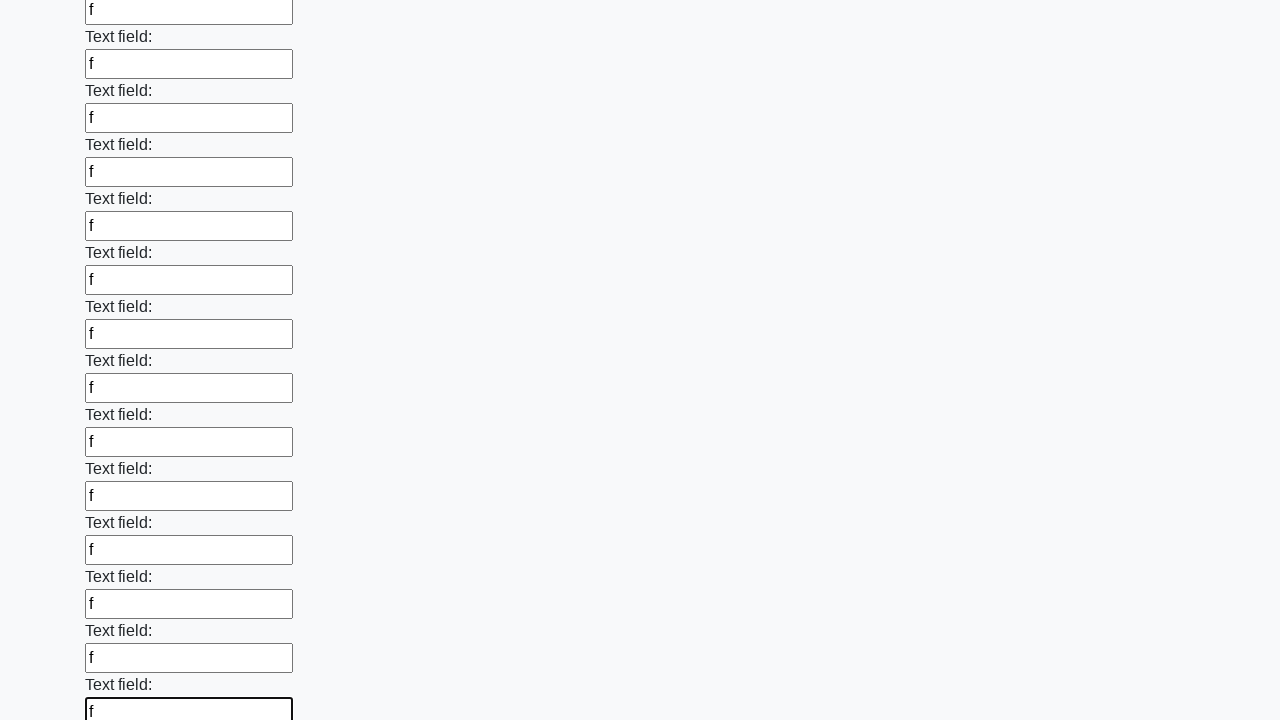

Filled input field 69 of 100 with 'f' on input >> nth=68
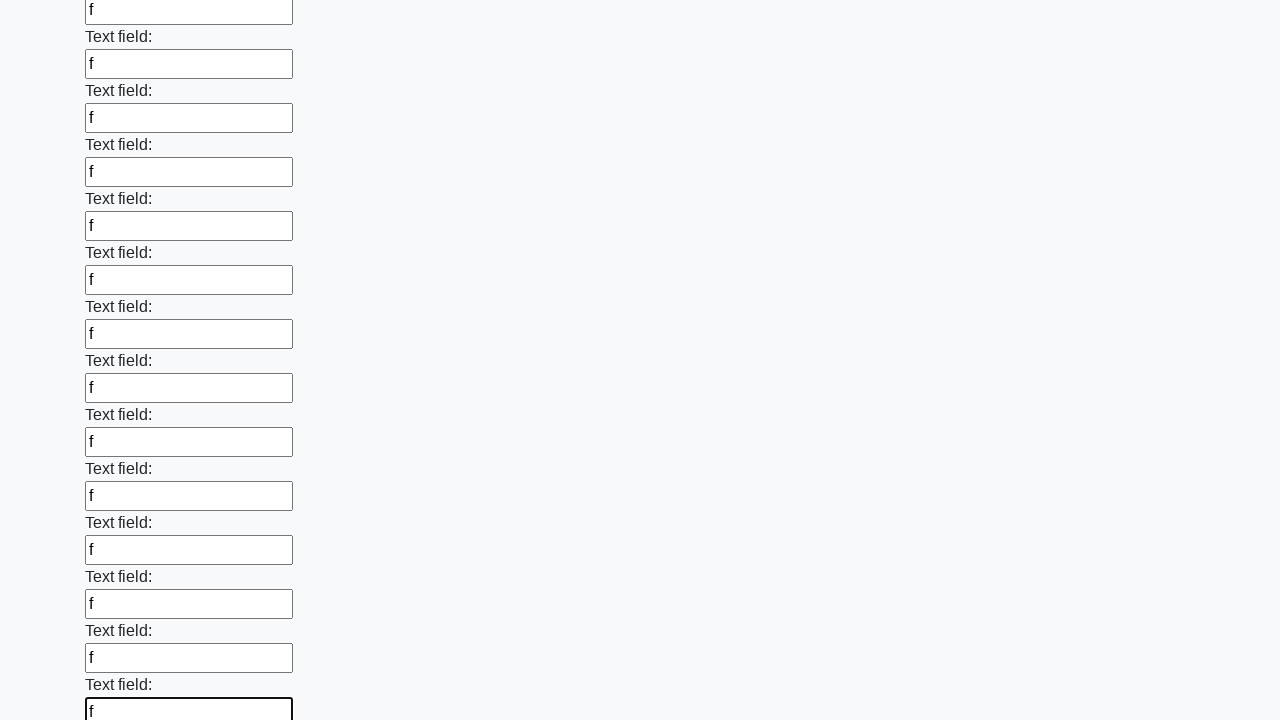

Filled input field 70 of 100 with 'f' on input >> nth=69
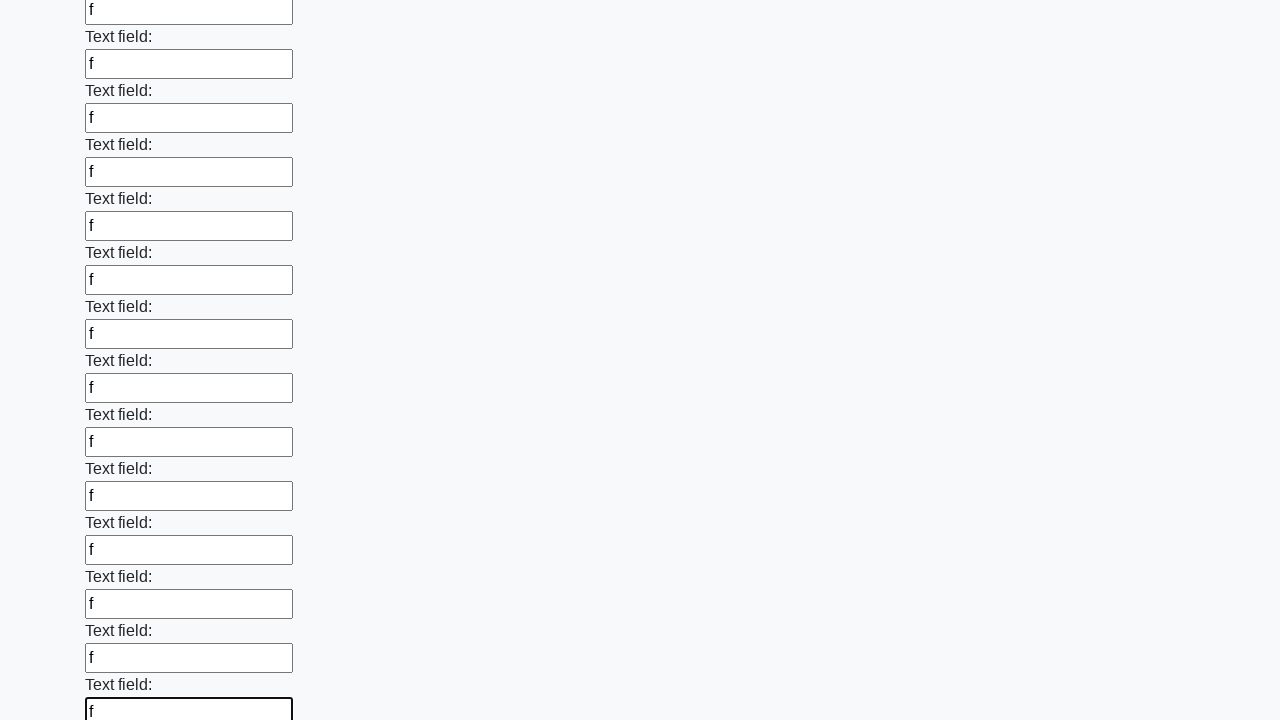

Filled input field 71 of 100 with 'f' on input >> nth=70
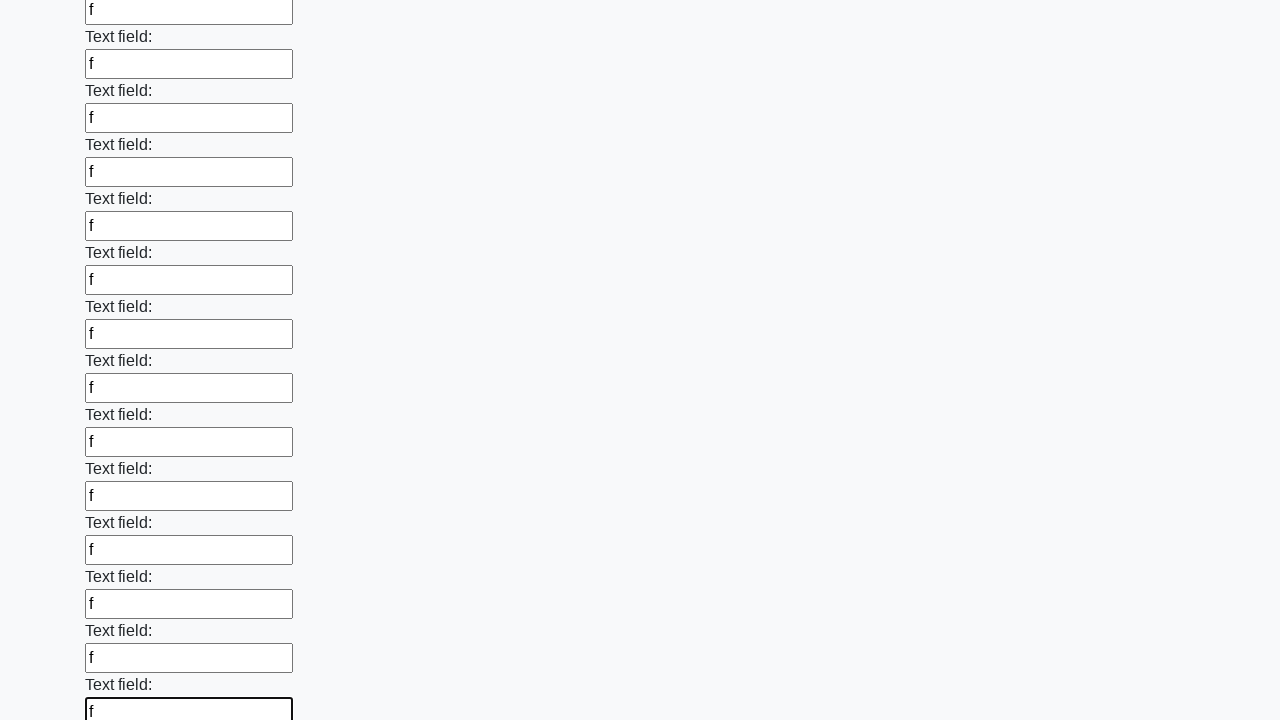

Filled input field 72 of 100 with 'f' on input >> nth=71
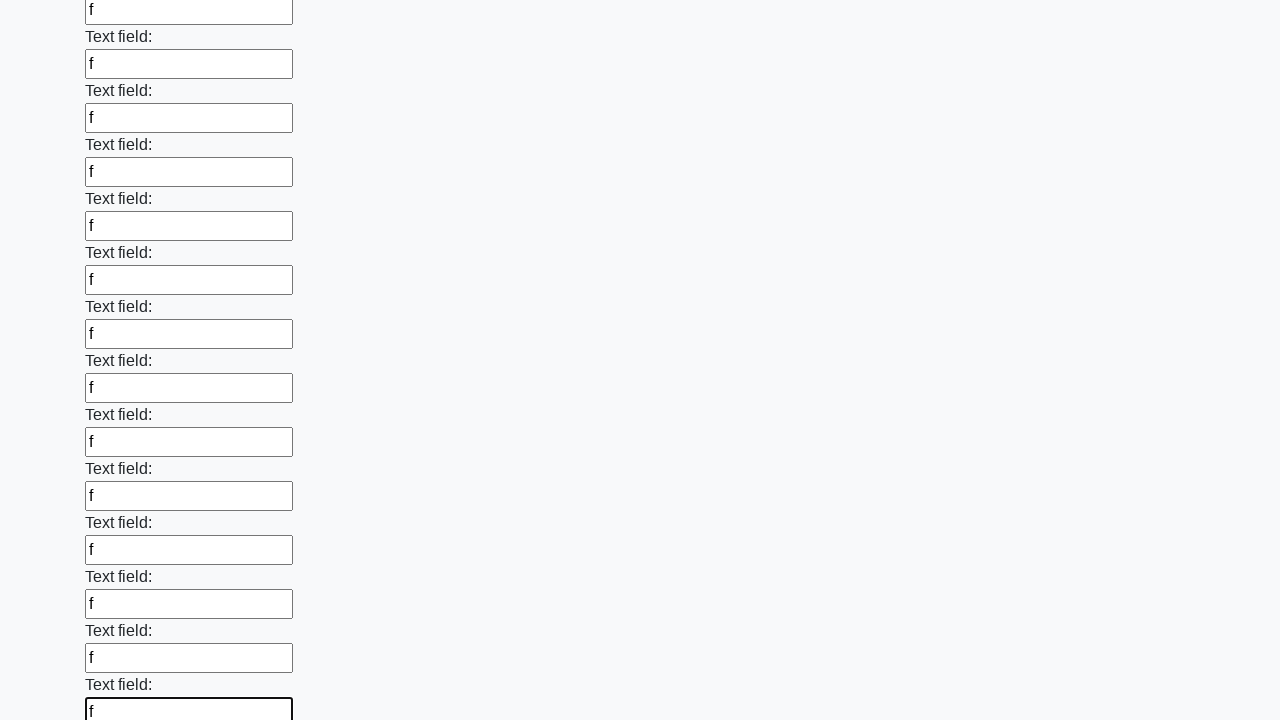

Filled input field 73 of 100 with 'f' on input >> nth=72
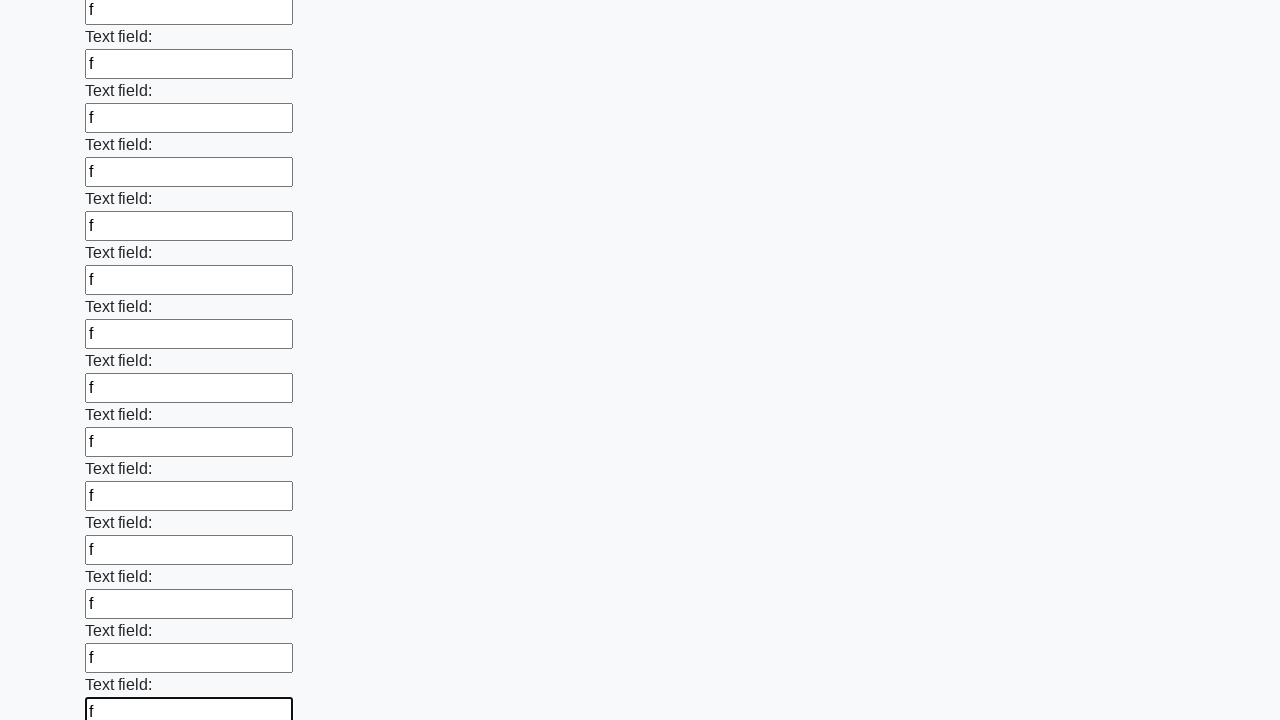

Filled input field 74 of 100 with 'f' on input >> nth=73
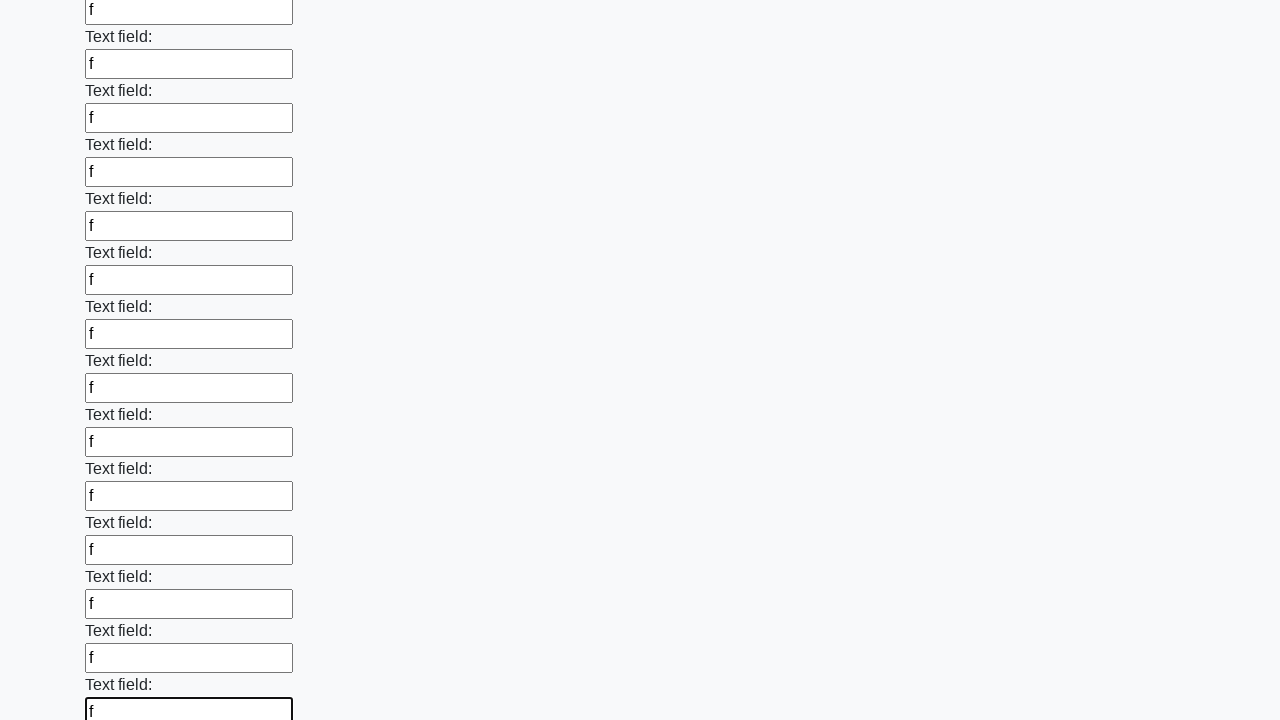

Filled input field 75 of 100 with 'f' on input >> nth=74
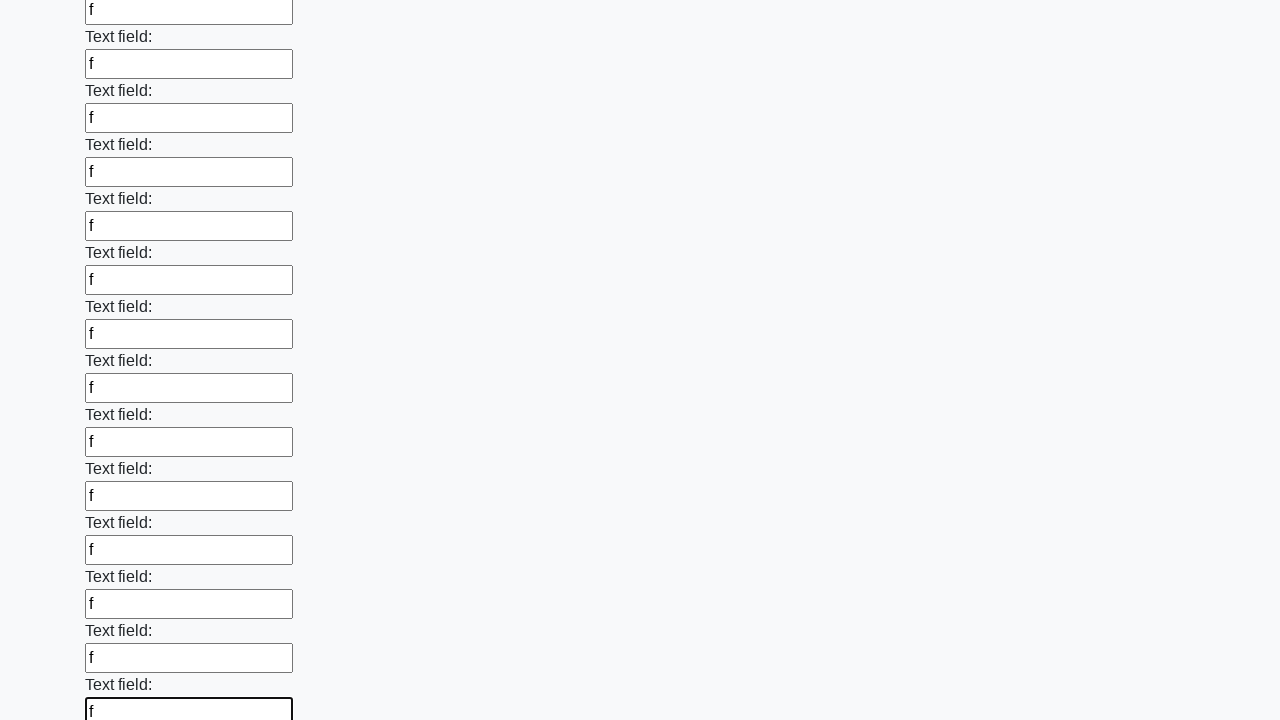

Filled input field 76 of 100 with 'f' on input >> nth=75
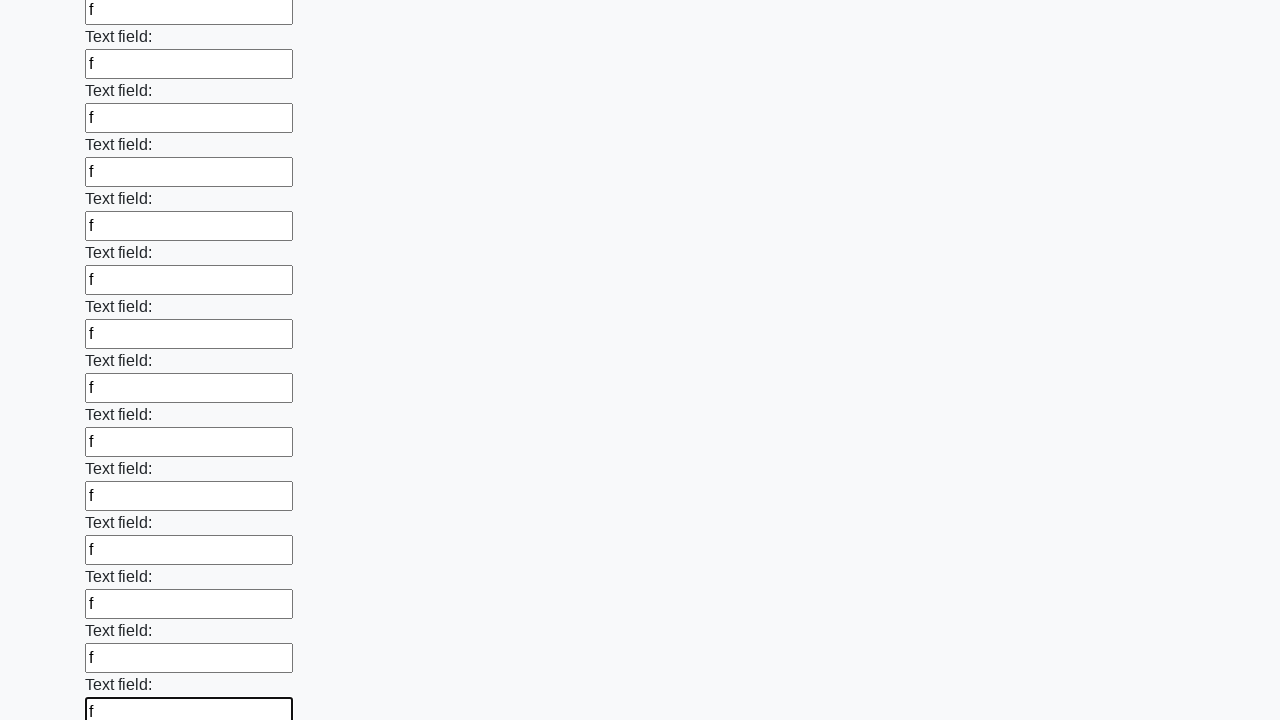

Filled input field 77 of 100 with 'f' on input >> nth=76
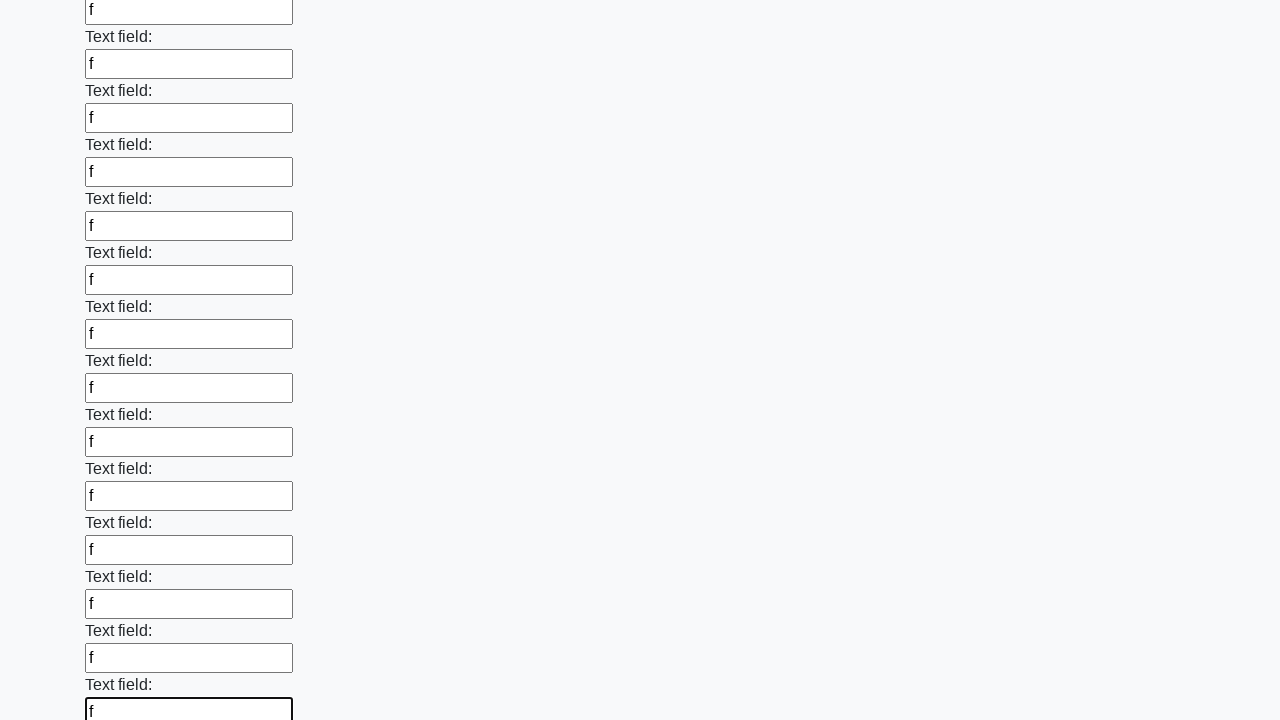

Filled input field 78 of 100 with 'f' on input >> nth=77
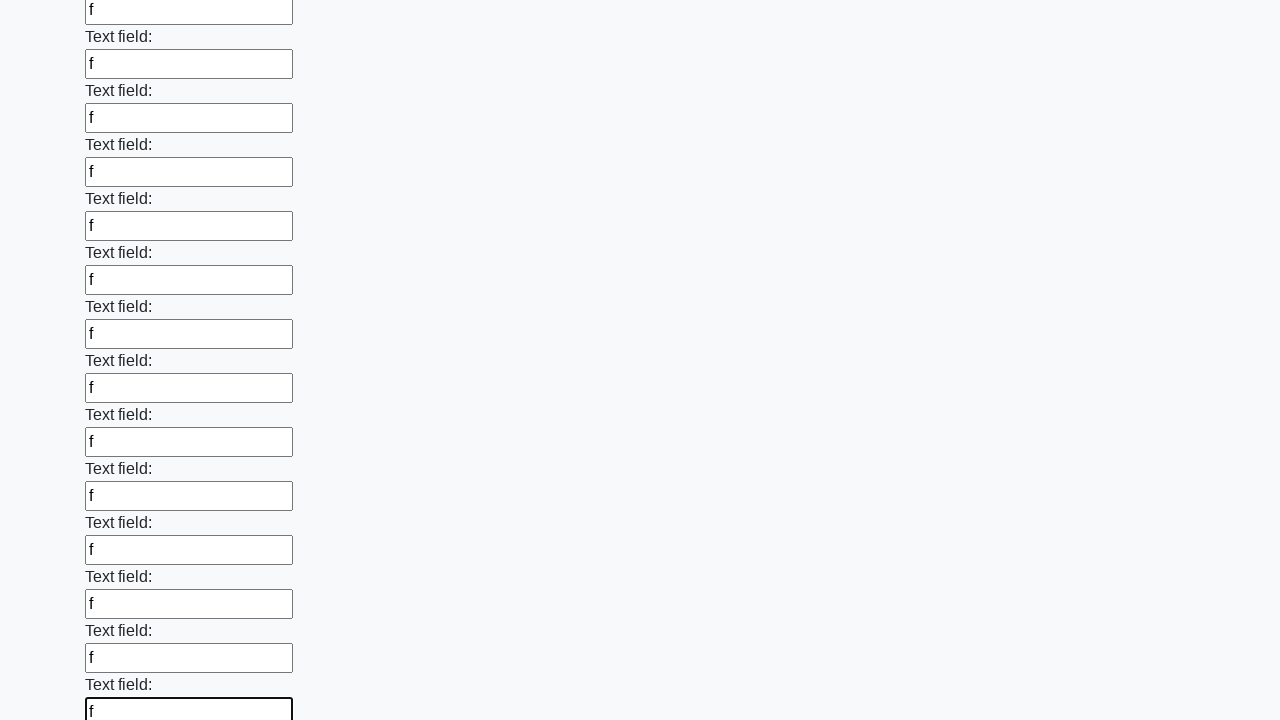

Filled input field 79 of 100 with 'f' on input >> nth=78
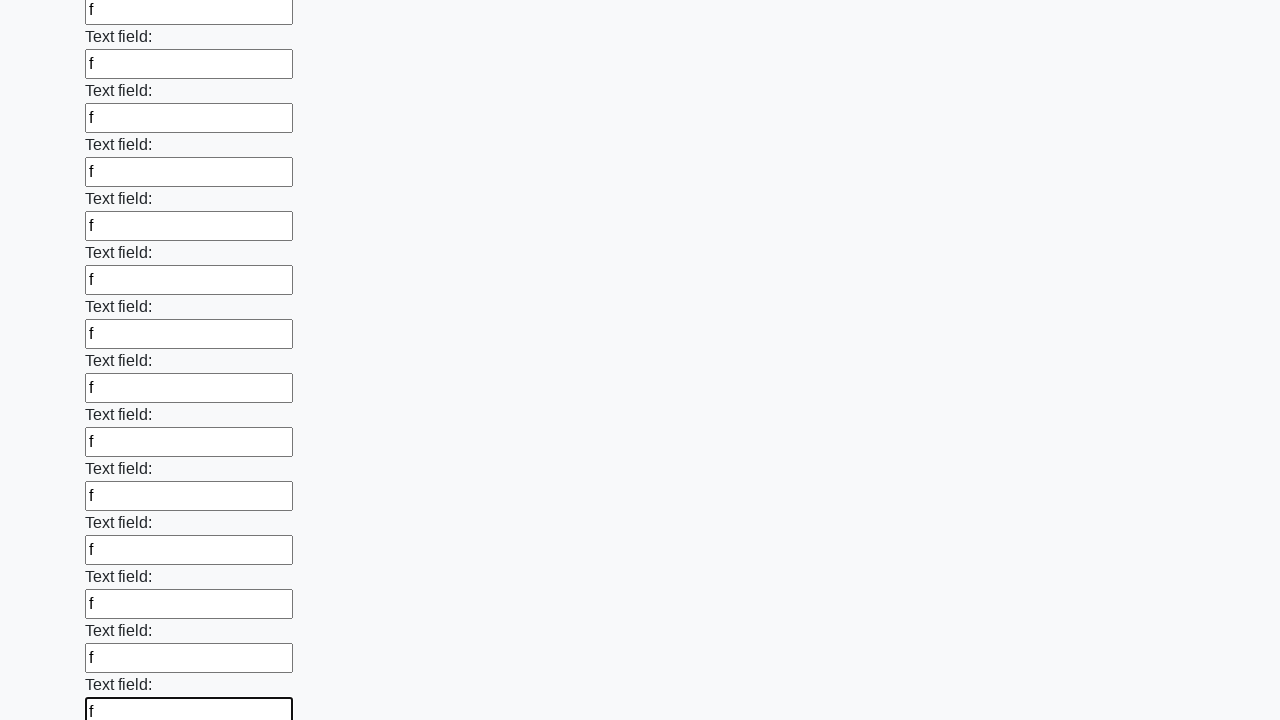

Filled input field 80 of 100 with 'f' on input >> nth=79
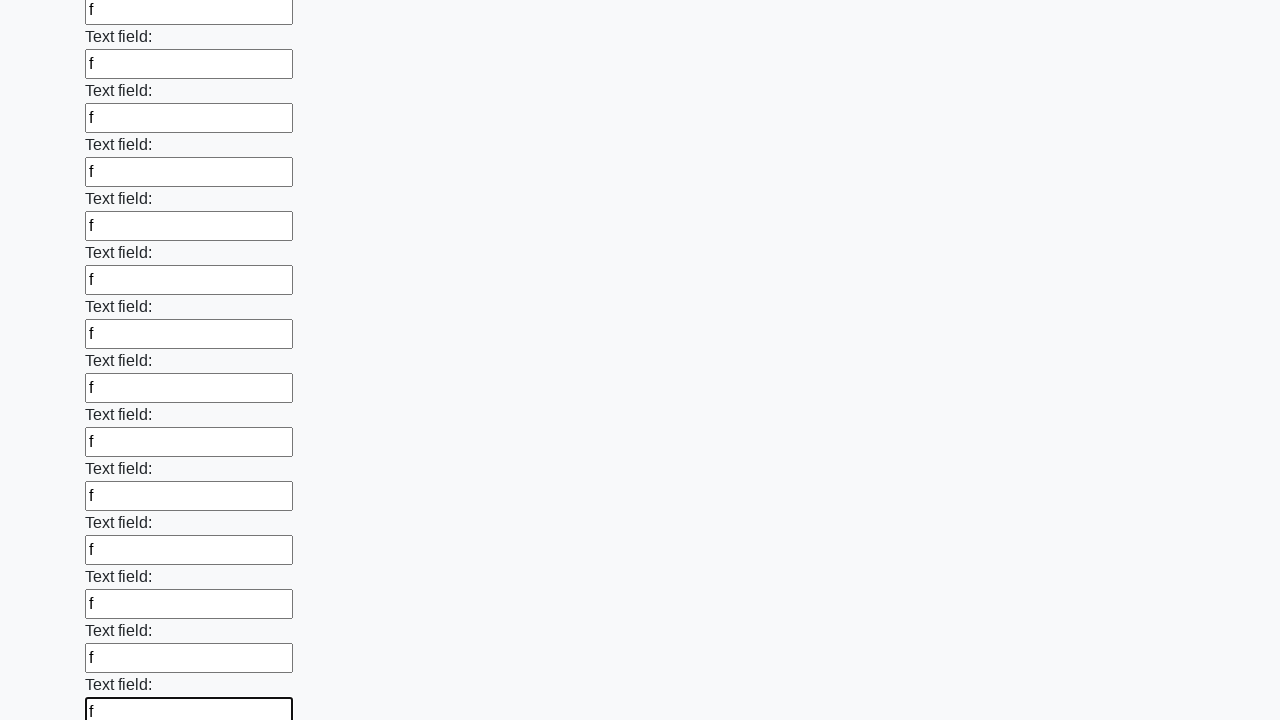

Filled input field 81 of 100 with 'f' on input >> nth=80
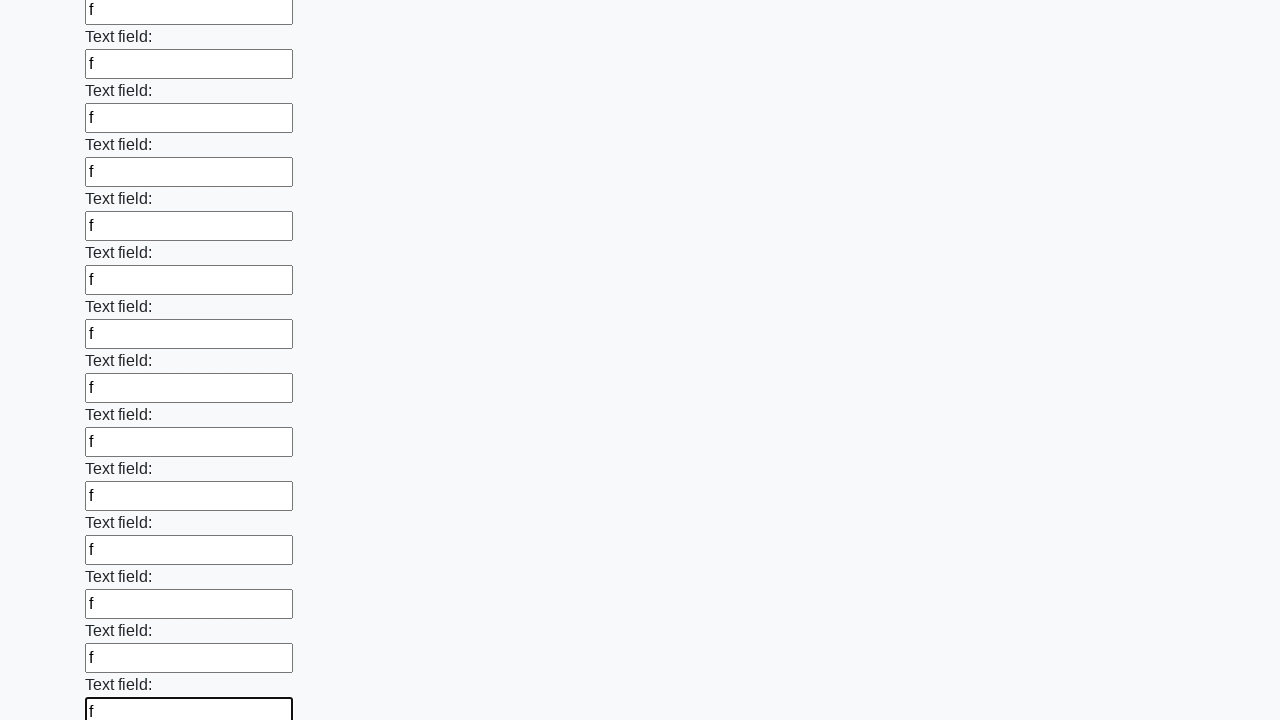

Filled input field 82 of 100 with 'f' on input >> nth=81
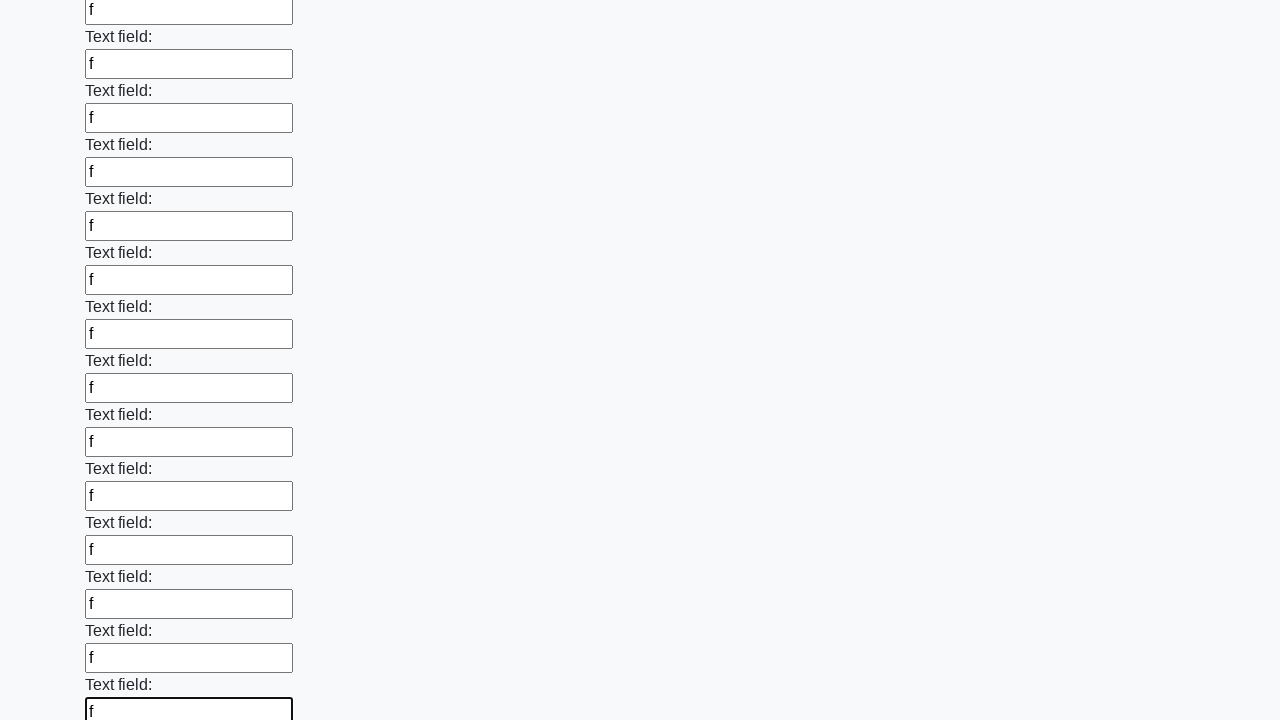

Filled input field 83 of 100 with 'f' on input >> nth=82
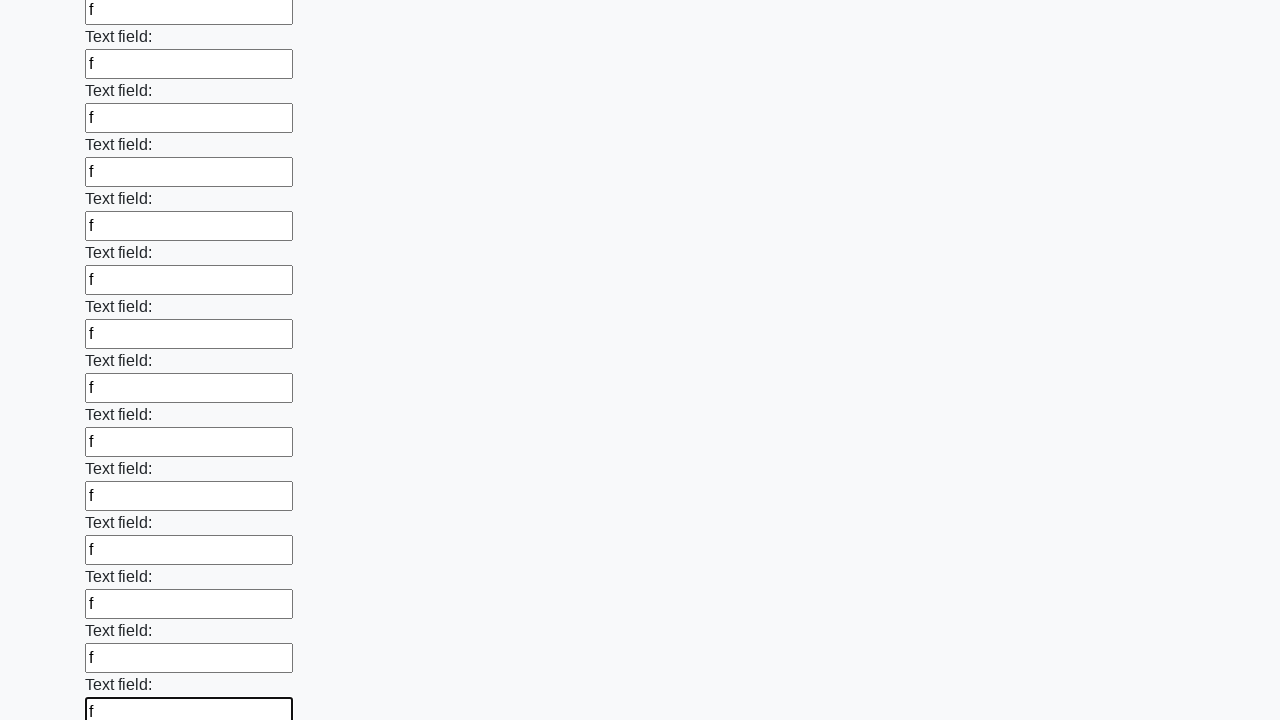

Filled input field 84 of 100 with 'f' on input >> nth=83
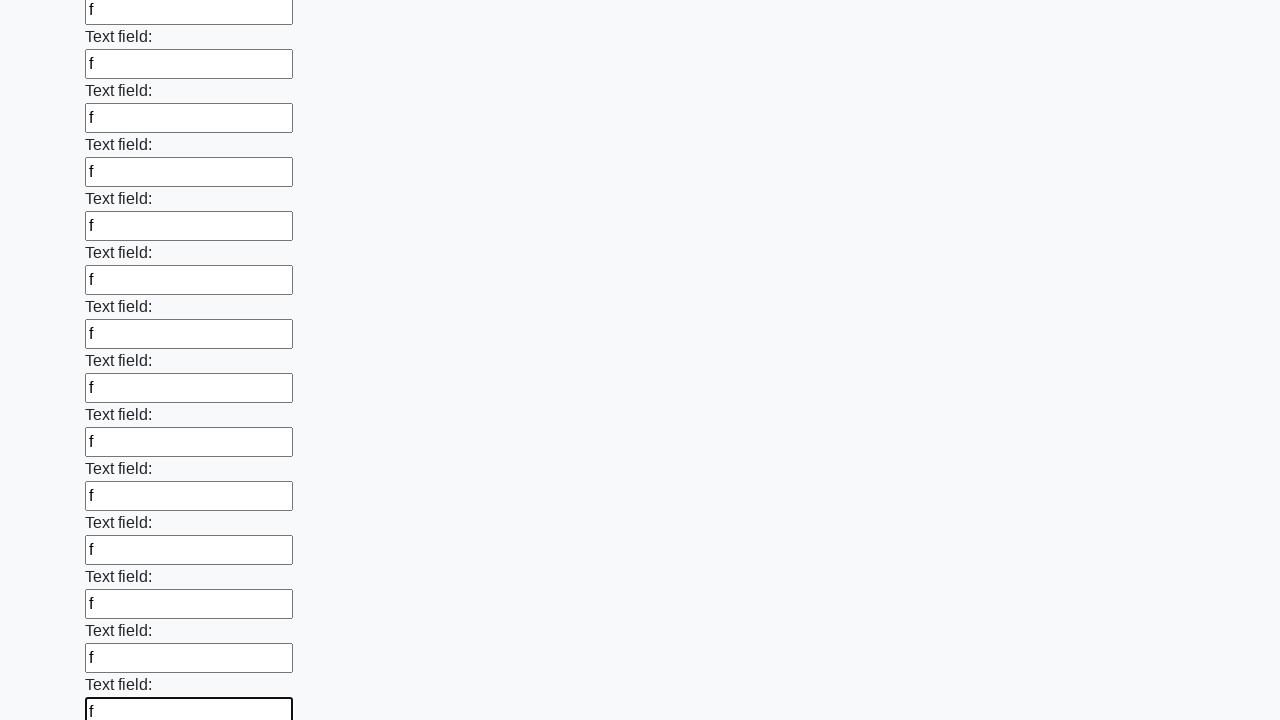

Filled input field 85 of 100 with 'f' on input >> nth=84
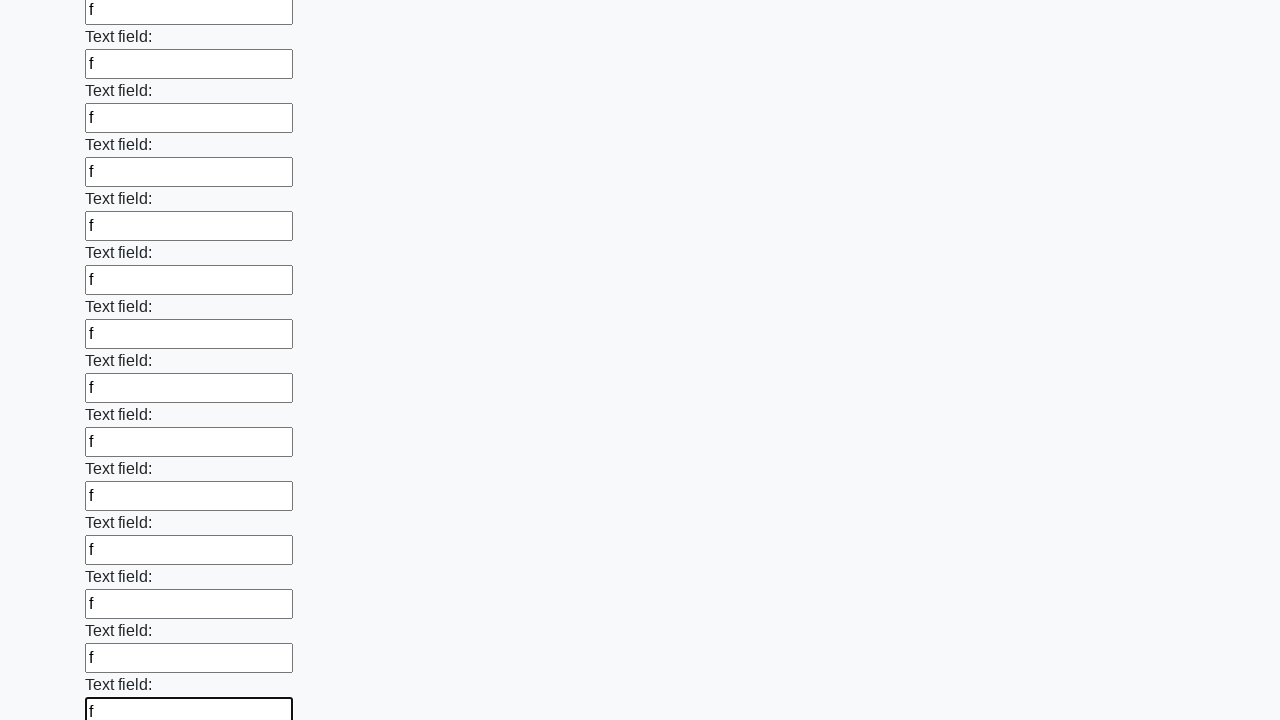

Filled input field 86 of 100 with 'f' on input >> nth=85
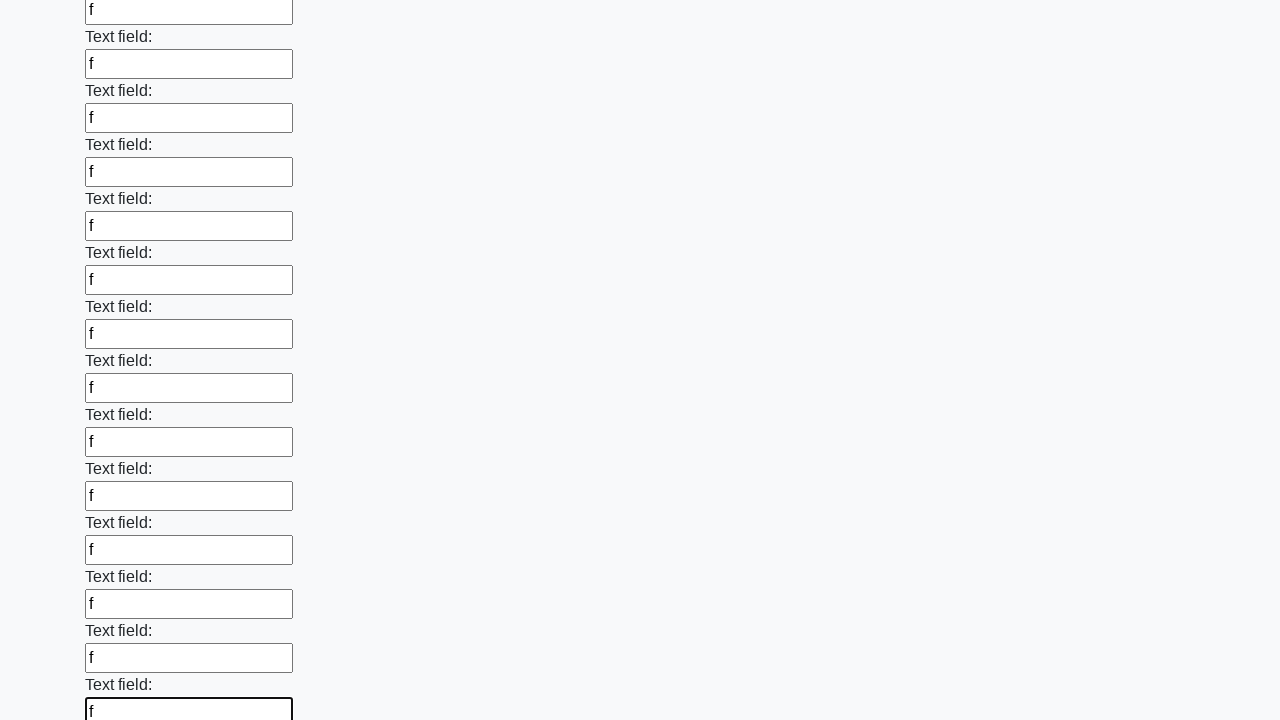

Filled input field 87 of 100 with 'f' on input >> nth=86
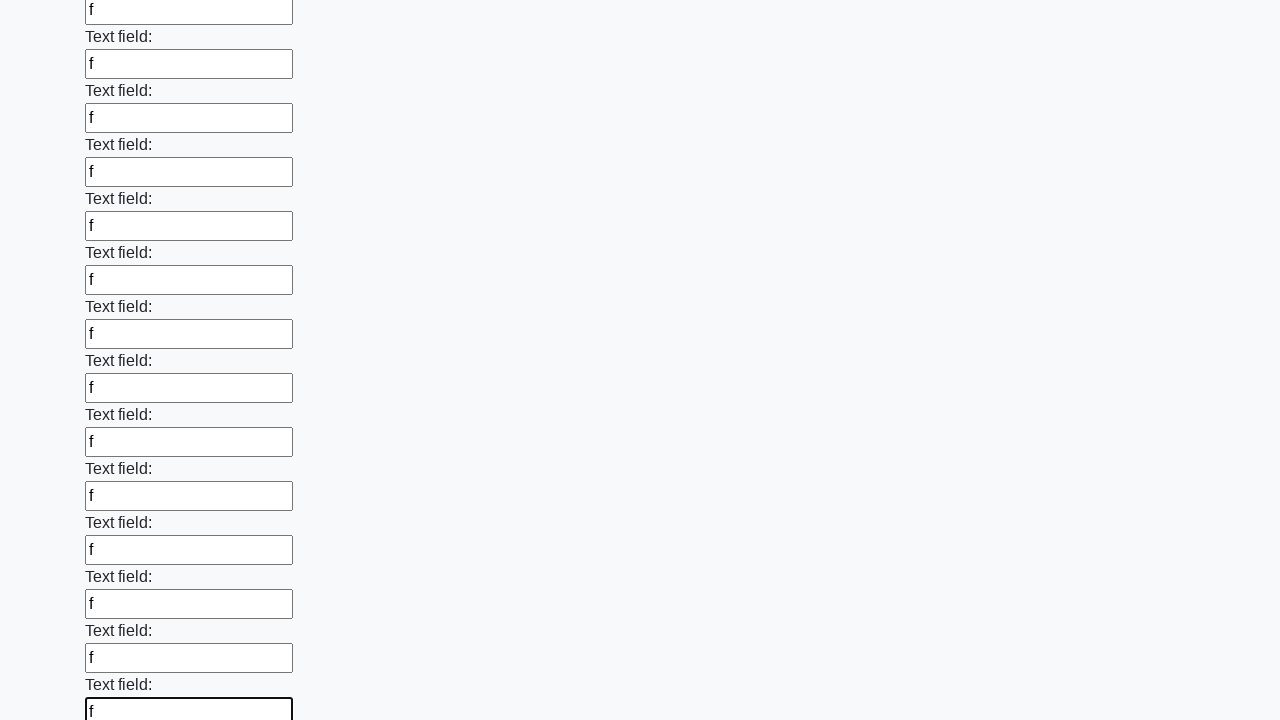

Filled input field 88 of 100 with 'f' on input >> nth=87
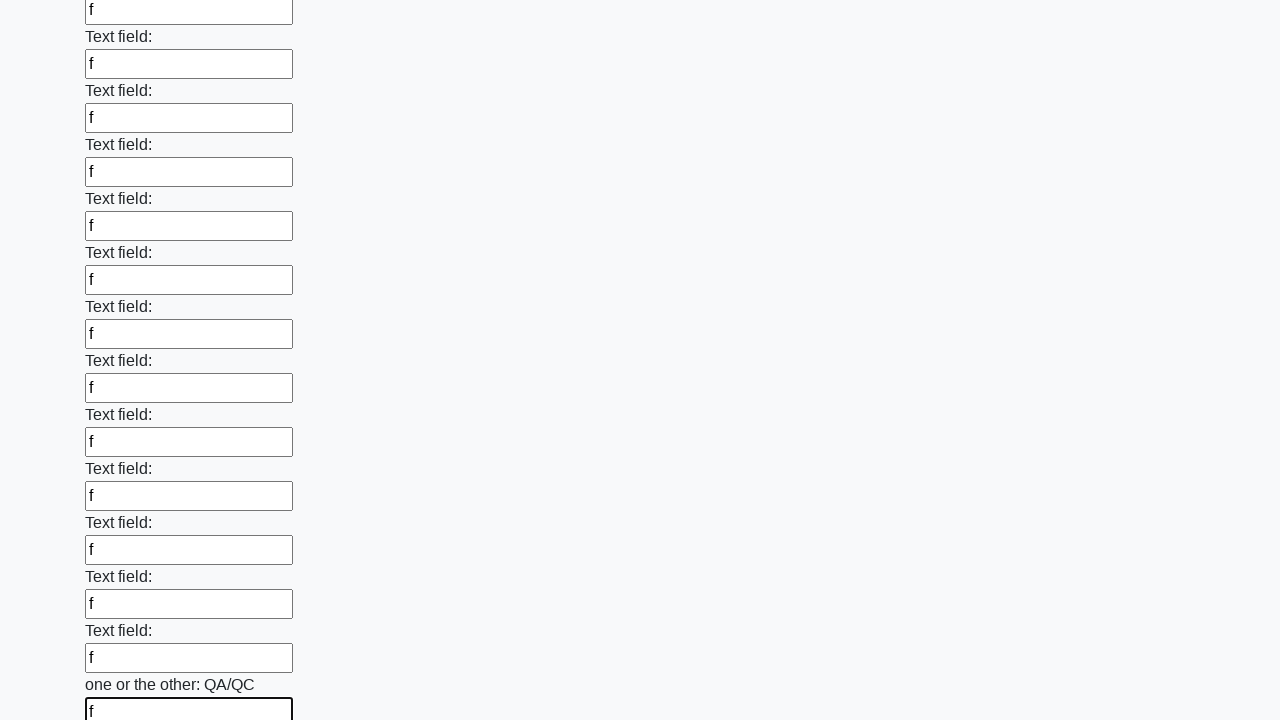

Filled input field 89 of 100 with 'f' on input >> nth=88
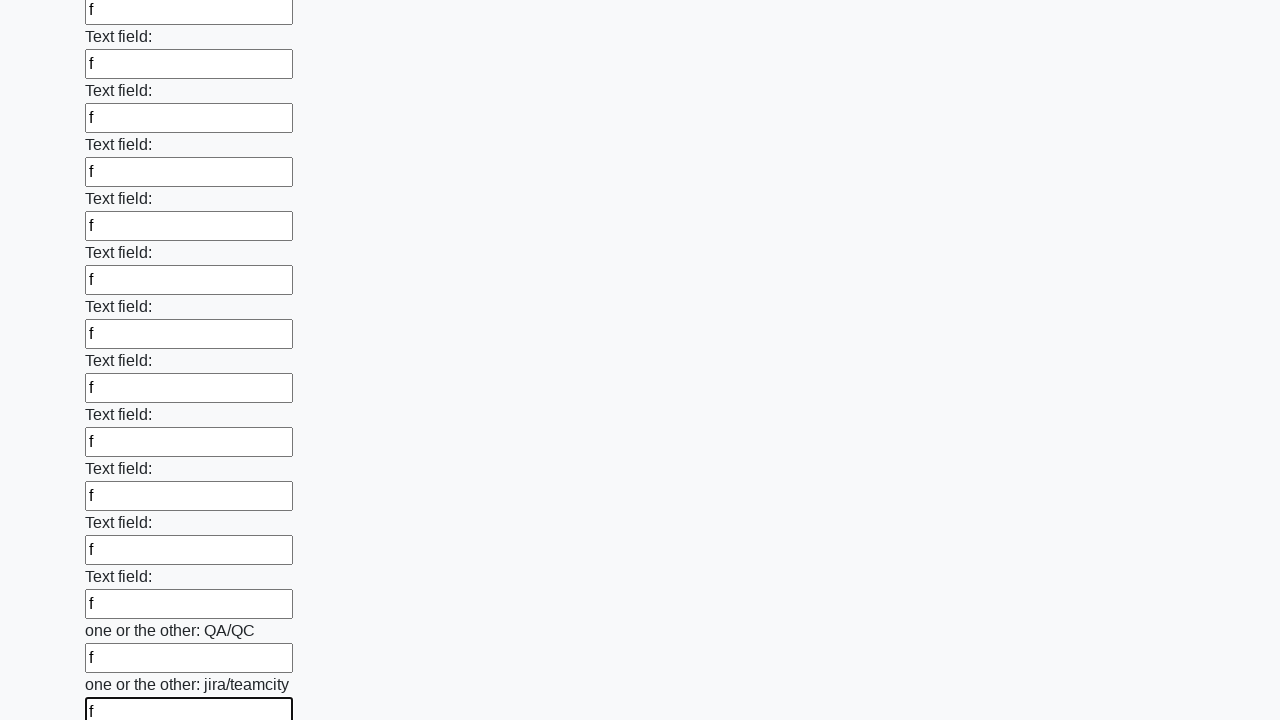

Filled input field 90 of 100 with 'f' on input >> nth=89
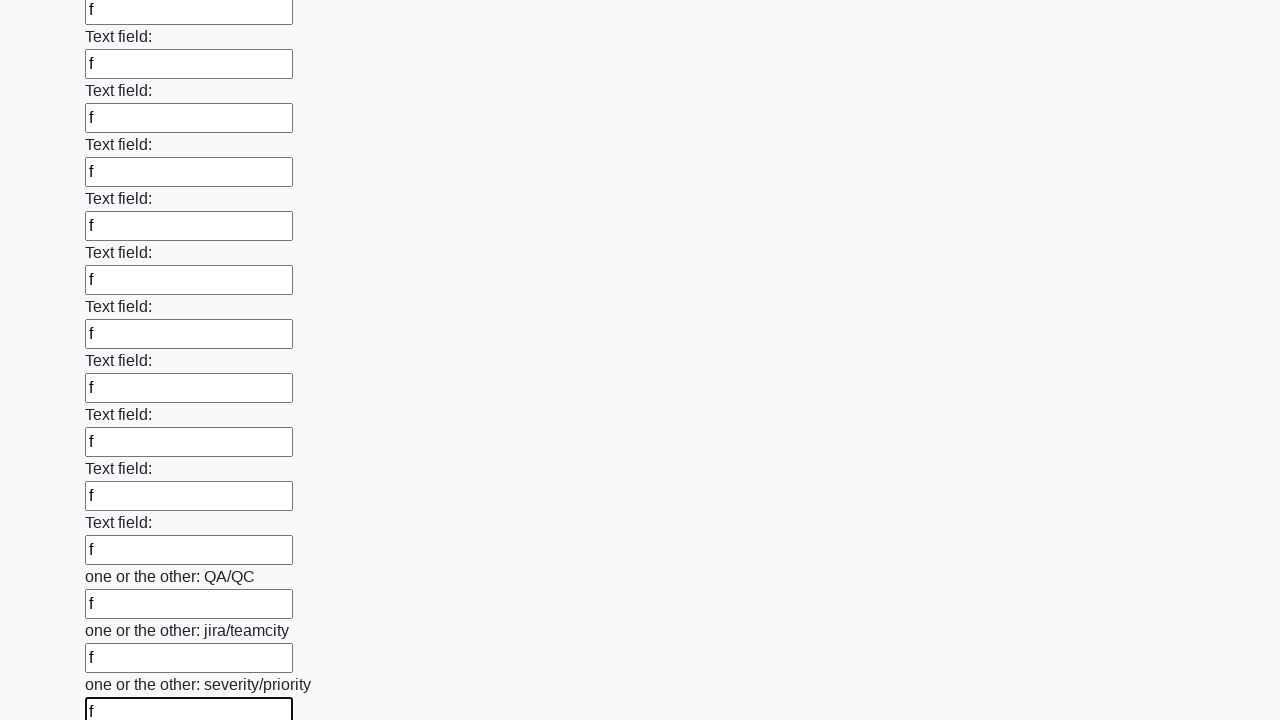

Filled input field 91 of 100 with 'f' on input >> nth=90
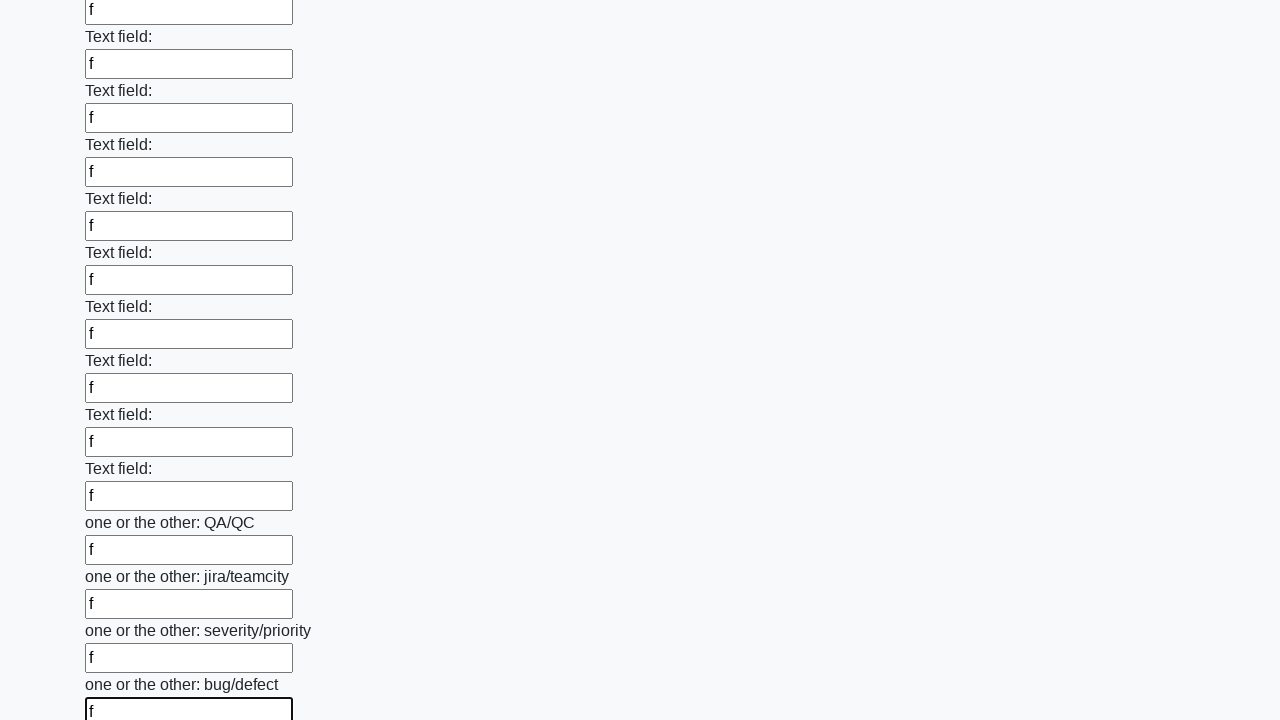

Filled input field 92 of 100 with 'f' on input >> nth=91
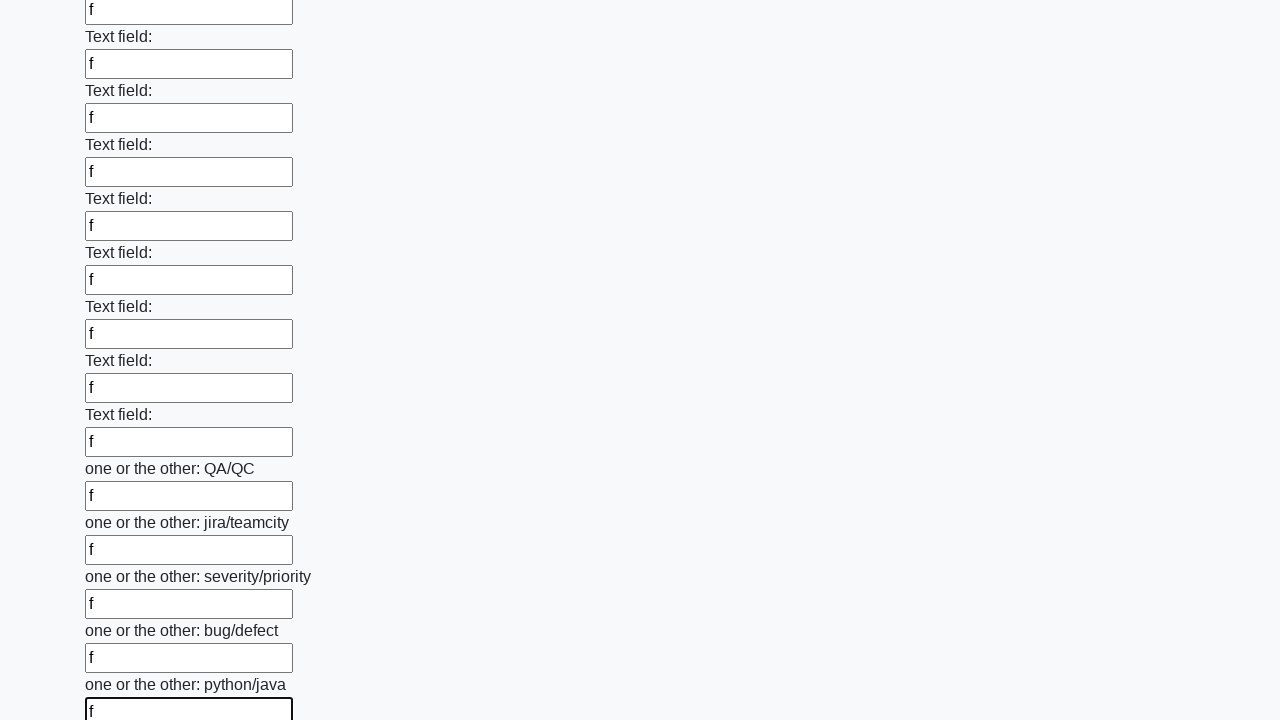

Filled input field 93 of 100 with 'f' on input >> nth=92
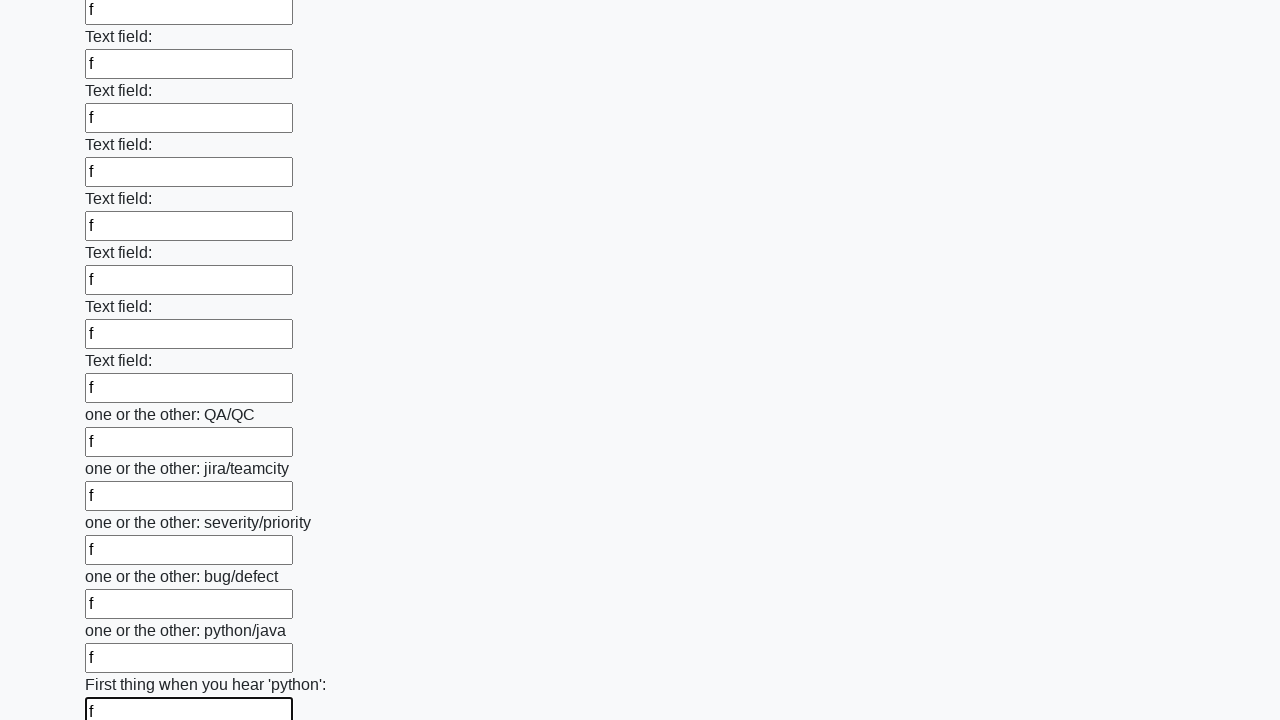

Filled input field 94 of 100 with 'f' on input >> nth=93
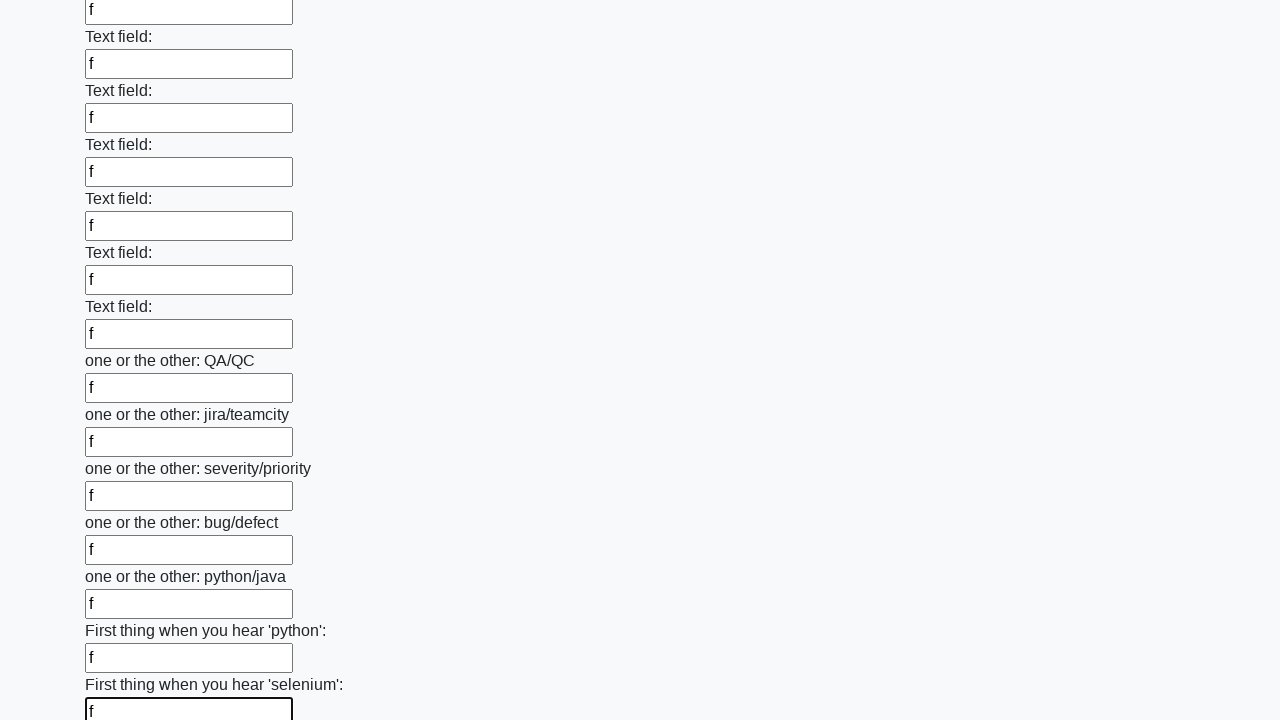

Filled input field 95 of 100 with 'f' on input >> nth=94
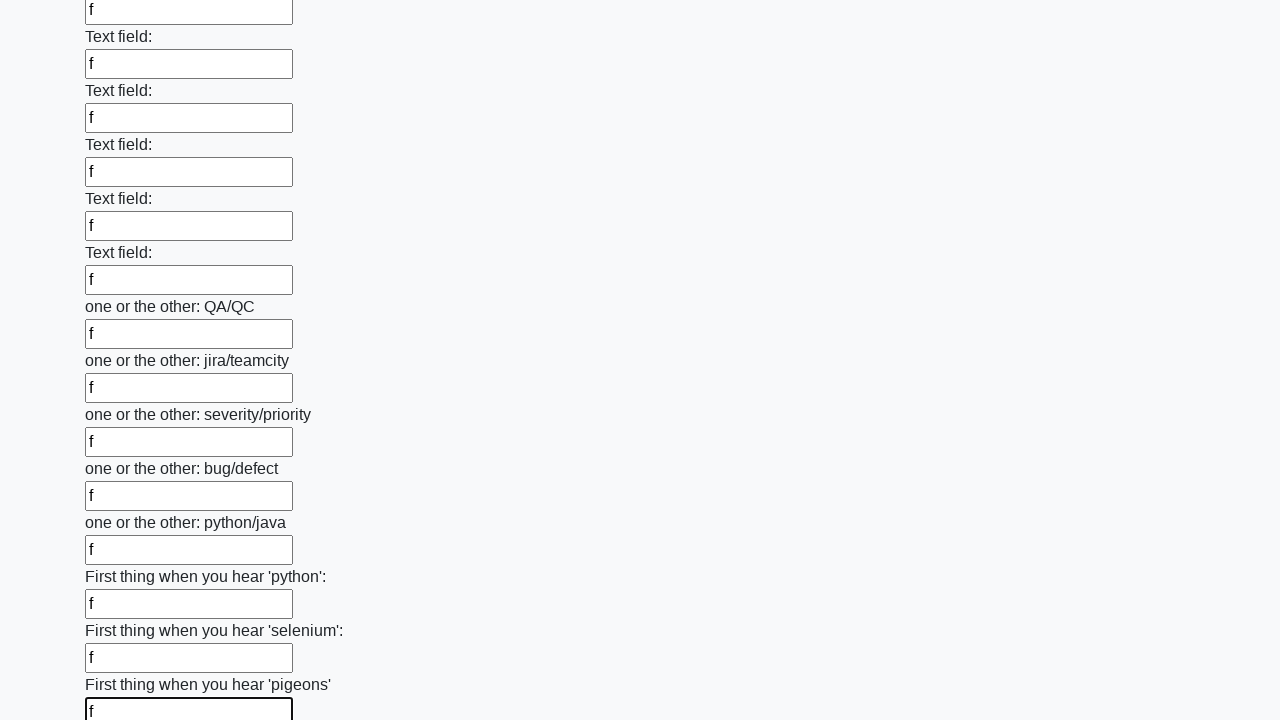

Filled input field 96 of 100 with 'f' on input >> nth=95
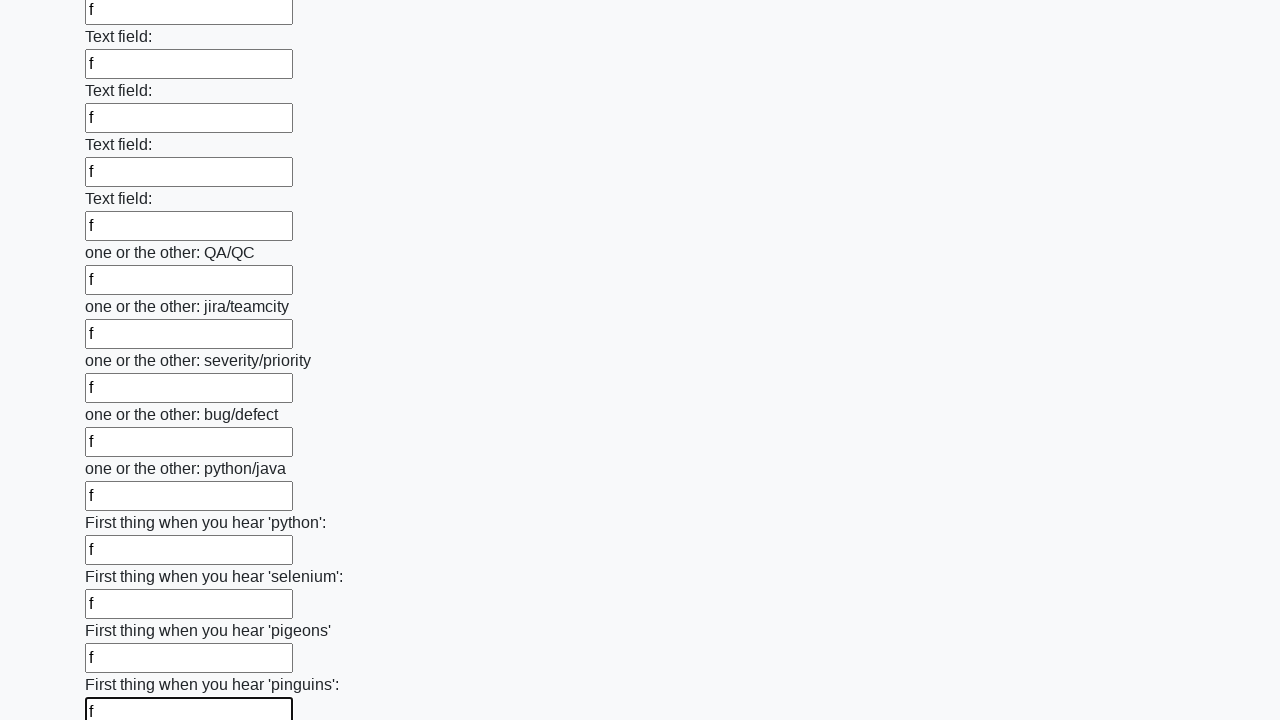

Filled input field 97 of 100 with 'f' on input >> nth=96
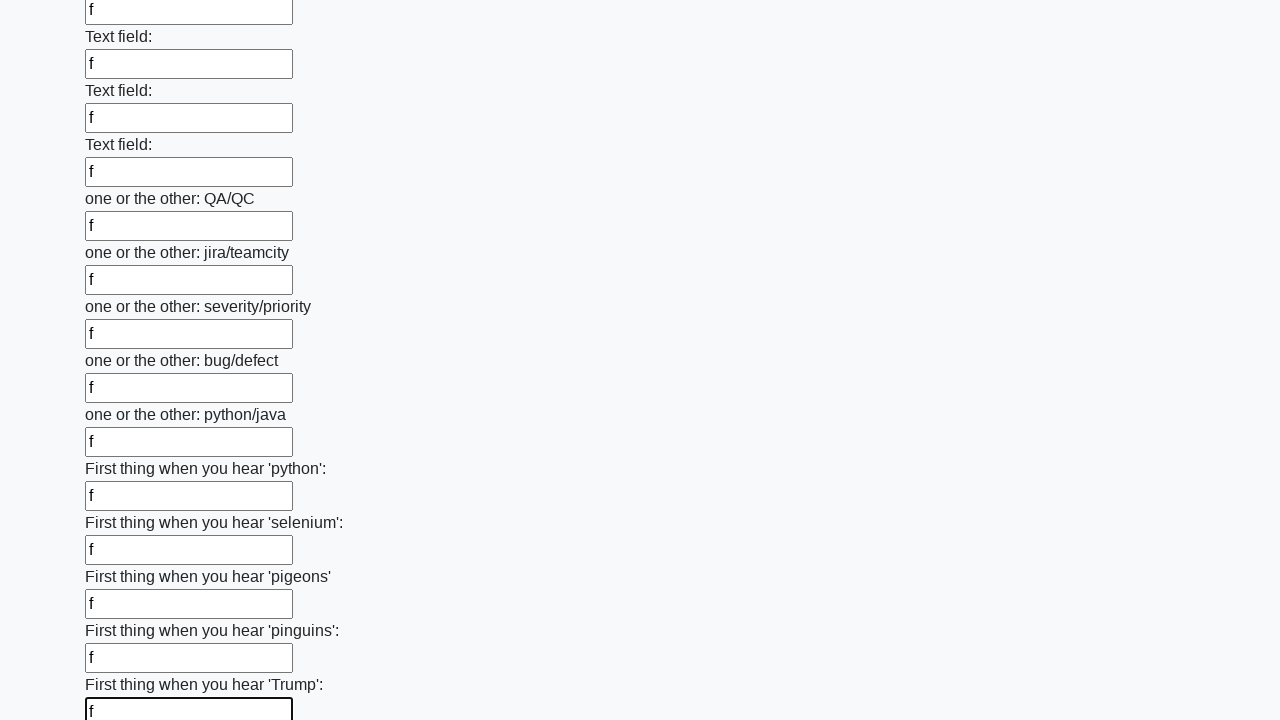

Filled input field 98 of 100 with 'f' on input >> nth=97
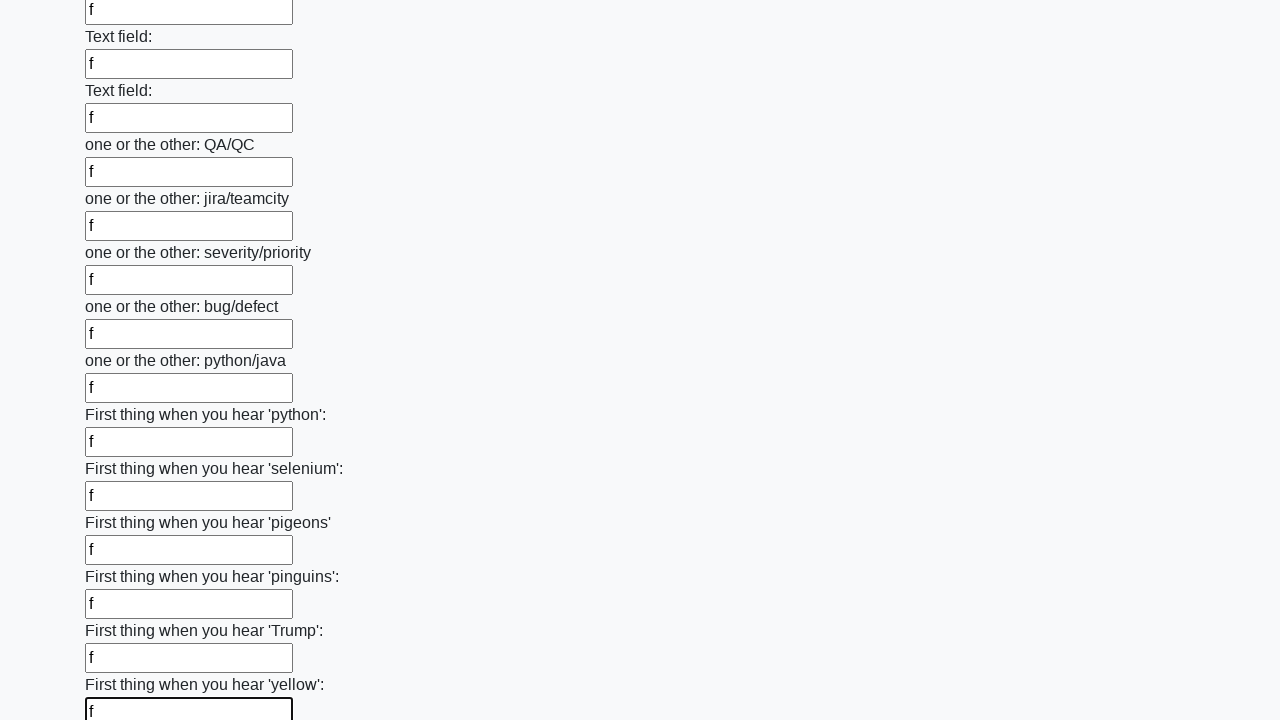

Filled input field 99 of 100 with 'f' on input >> nth=98
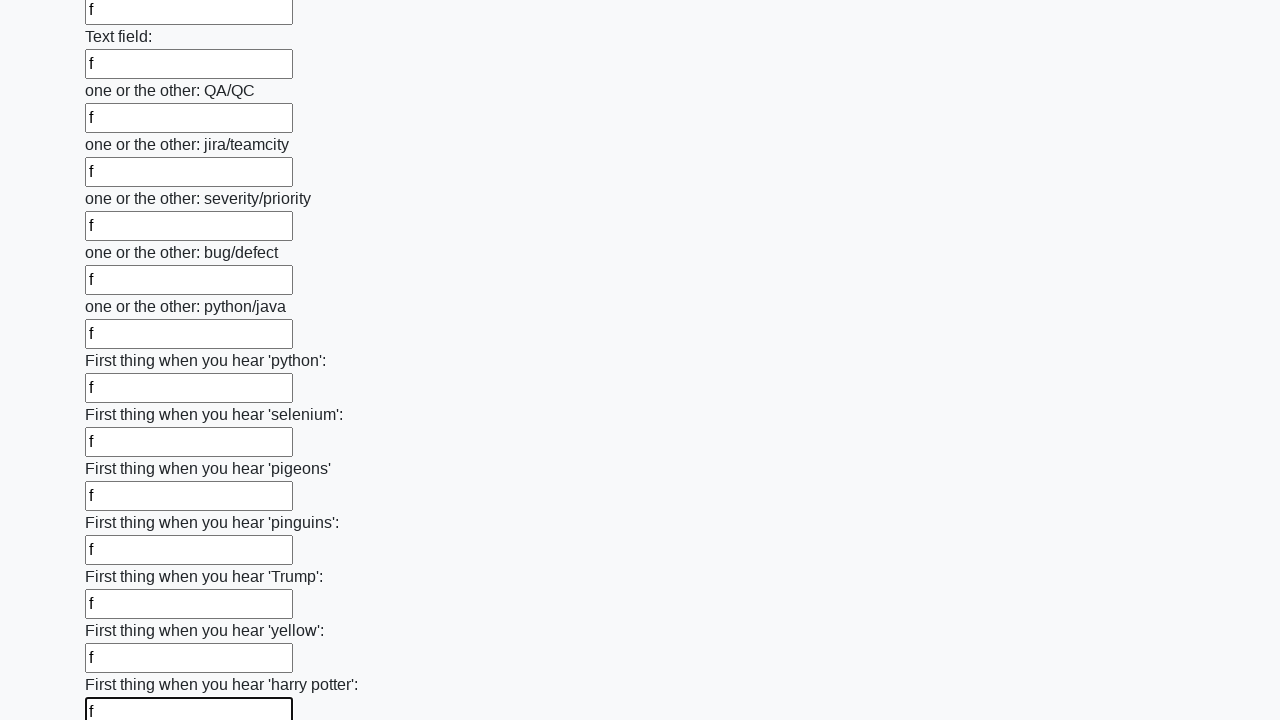

Filled input field 100 of 100 with 'f' on input >> nth=99
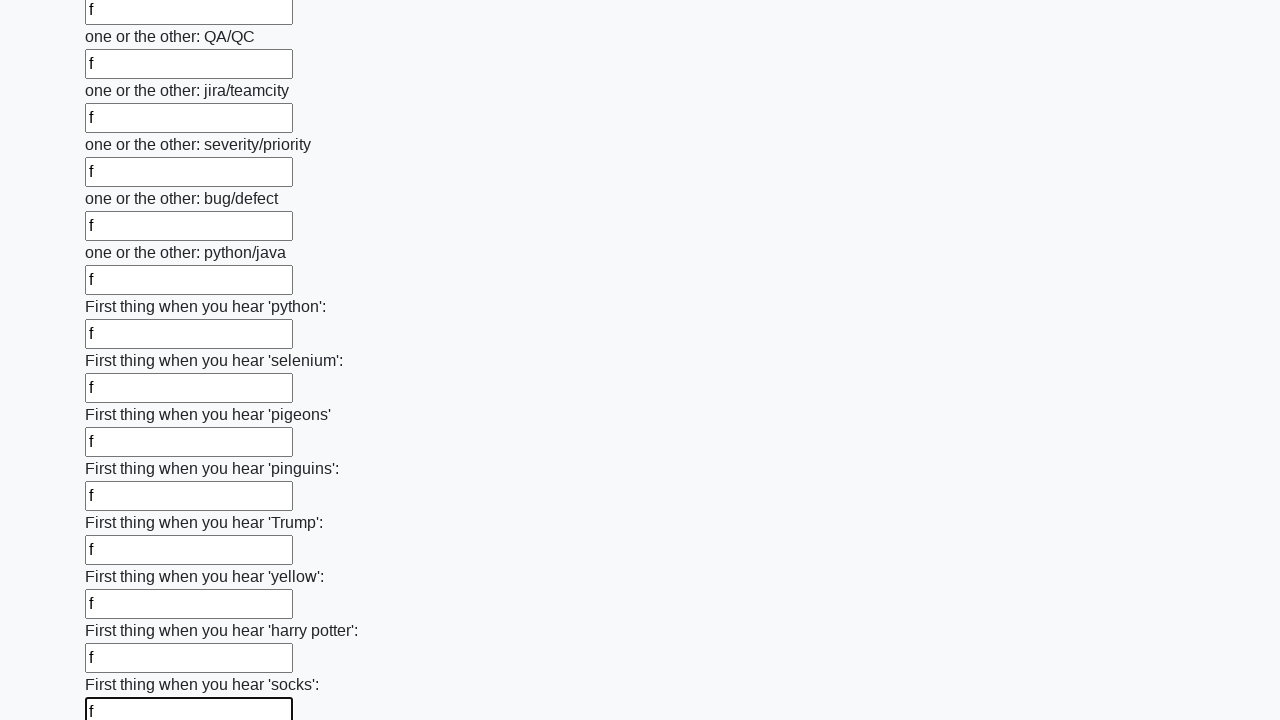

Clicked the submit button to submit the huge form at (123, 611) on button.btn
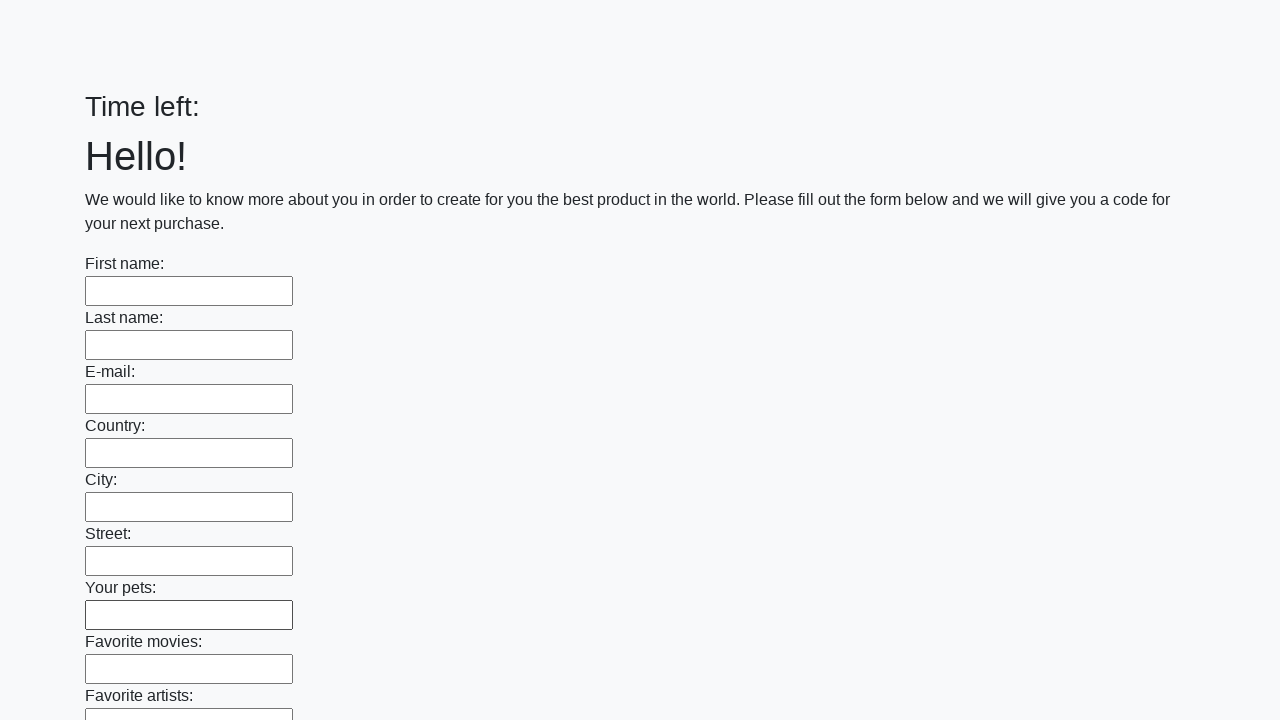

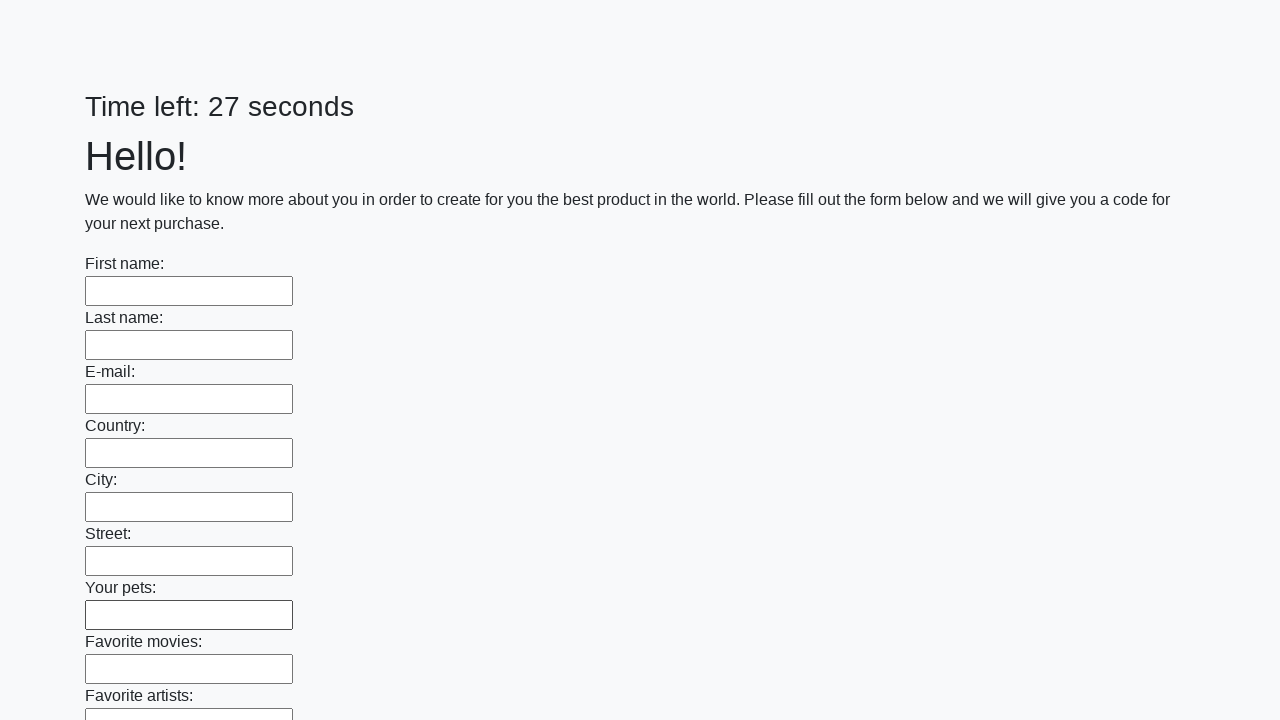